Navigates to the lyrics page, clicks on the lyrics submenu link, and iterates through all 100 paragraph elements to verify the complete song lyrics are displayed.

Starting URL: https://www.99-bottles-of-beer.net/lyrics.html

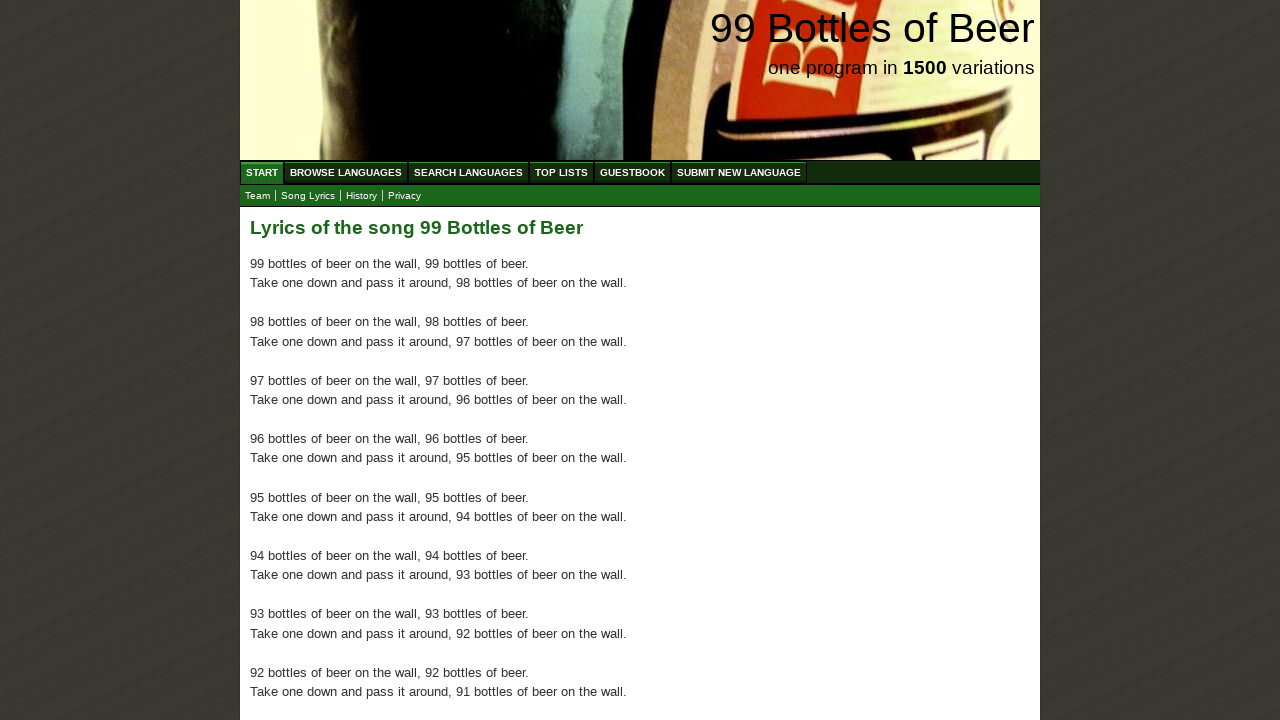

Navigated to lyrics page
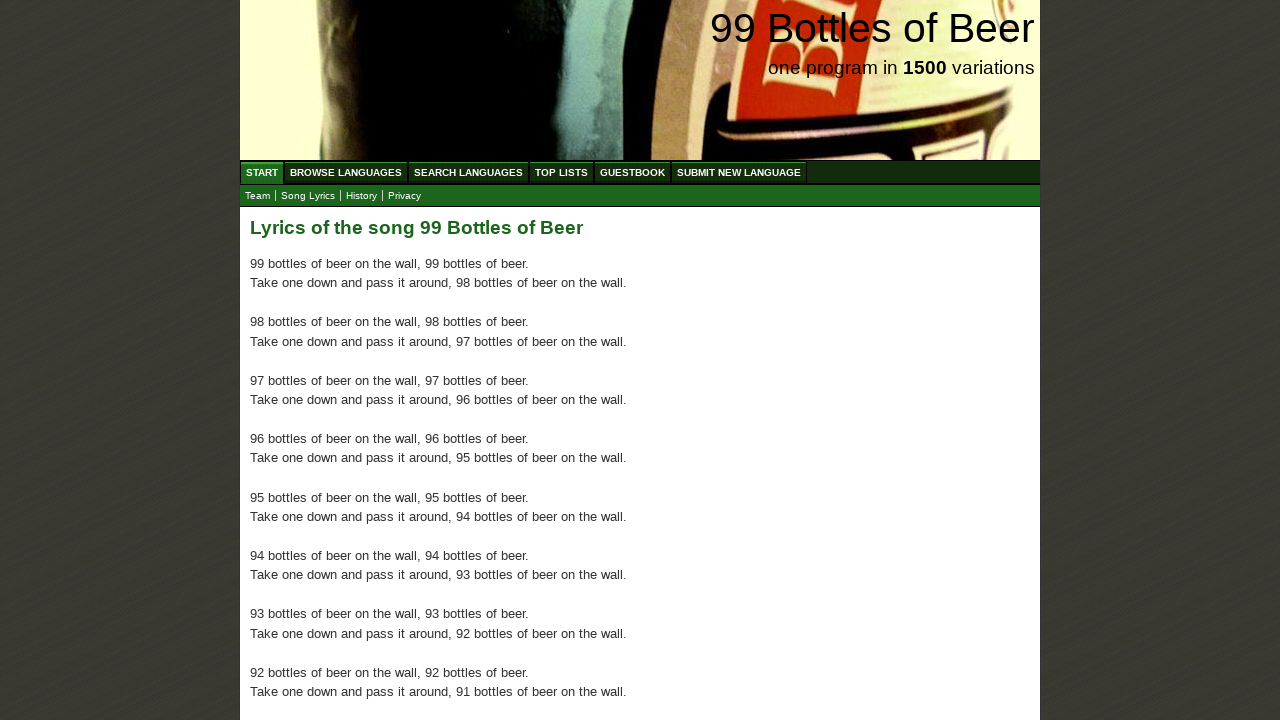

Clicked on lyrics submenu link at (308, 196) on xpath=//body/div[@id='wrap']/div[@id='navigation']/ul[@id='submenu']/li/a[@href=
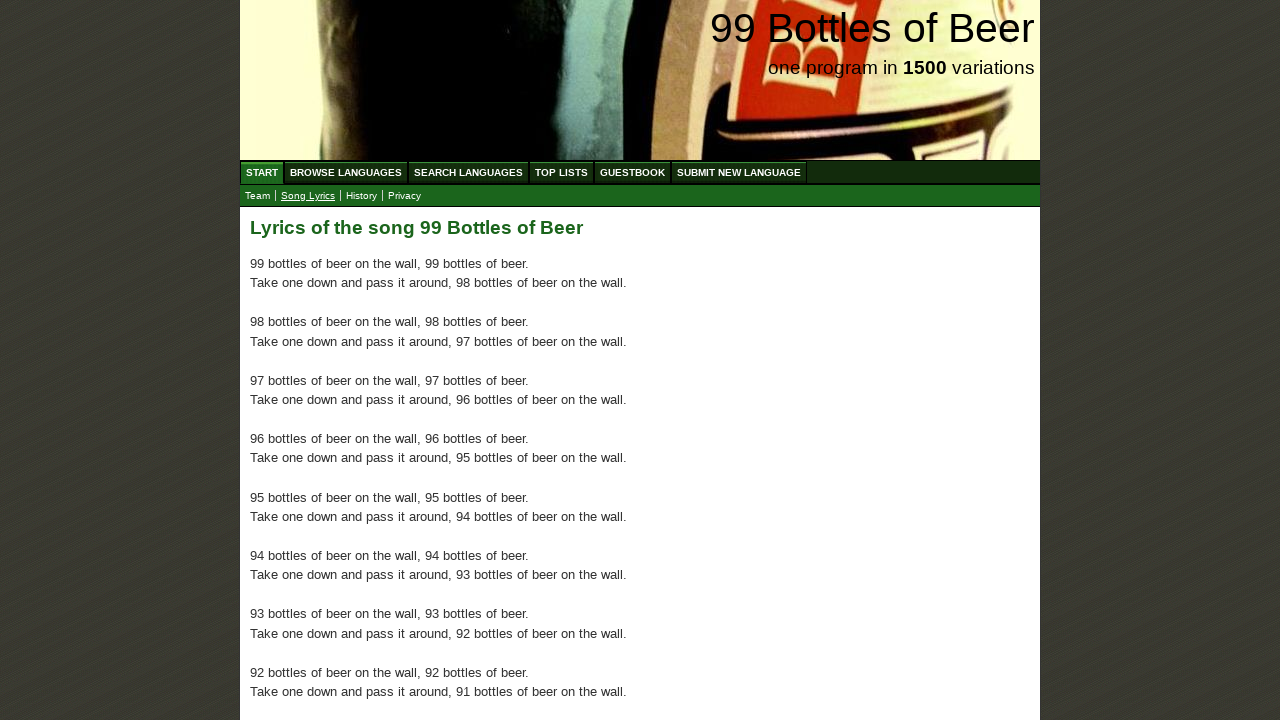

Lyrics content loaded and first paragraph element verified
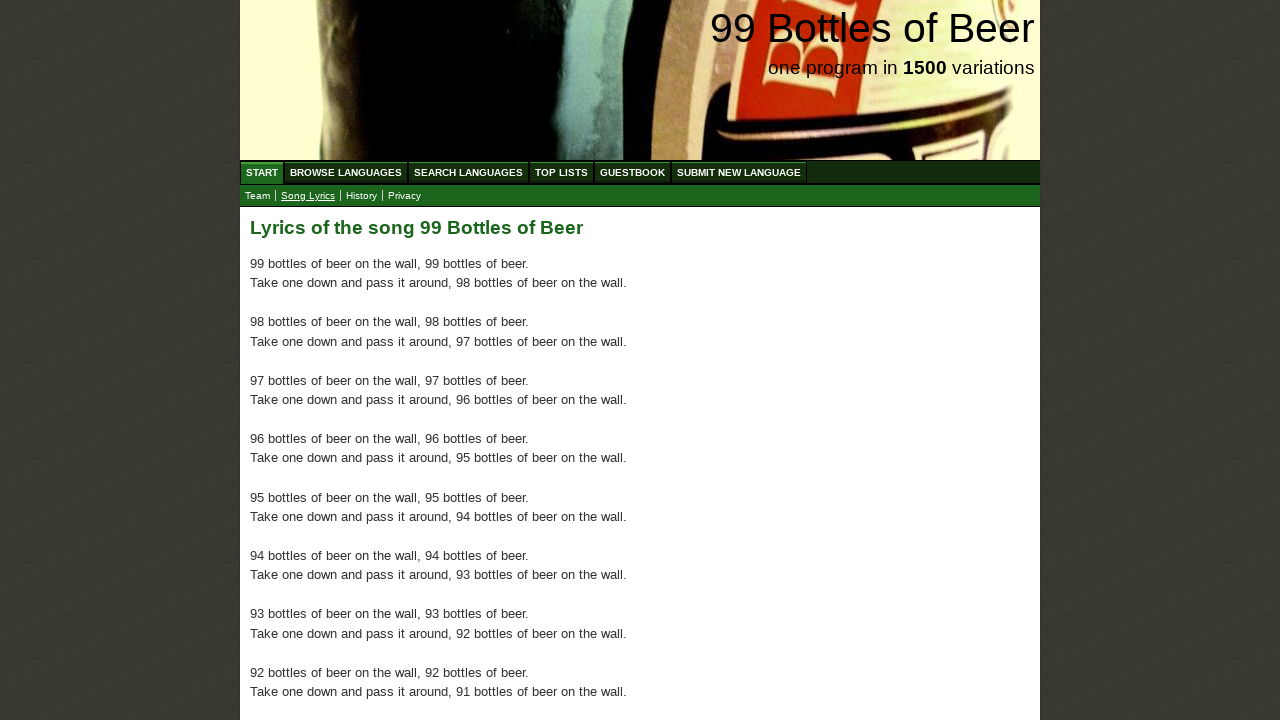

Located all 100 paragraph elements containing song lyrics
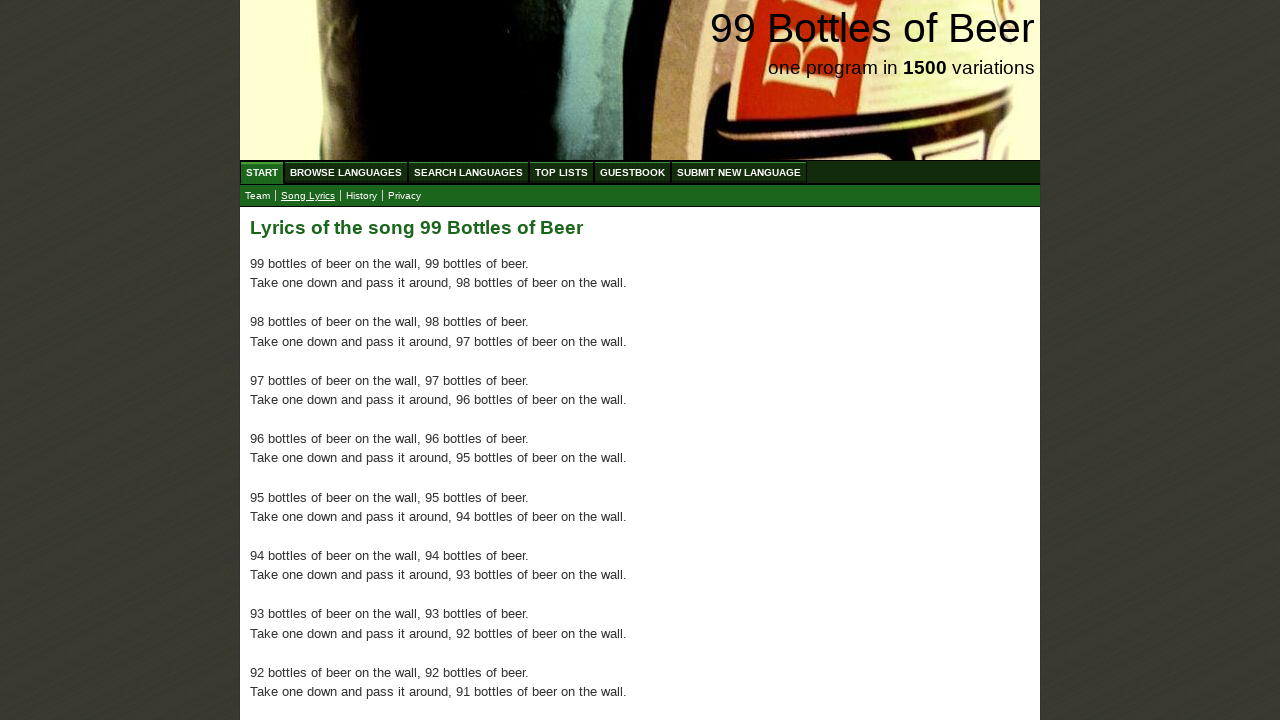

Verified paragraph 1 contains lyrics text
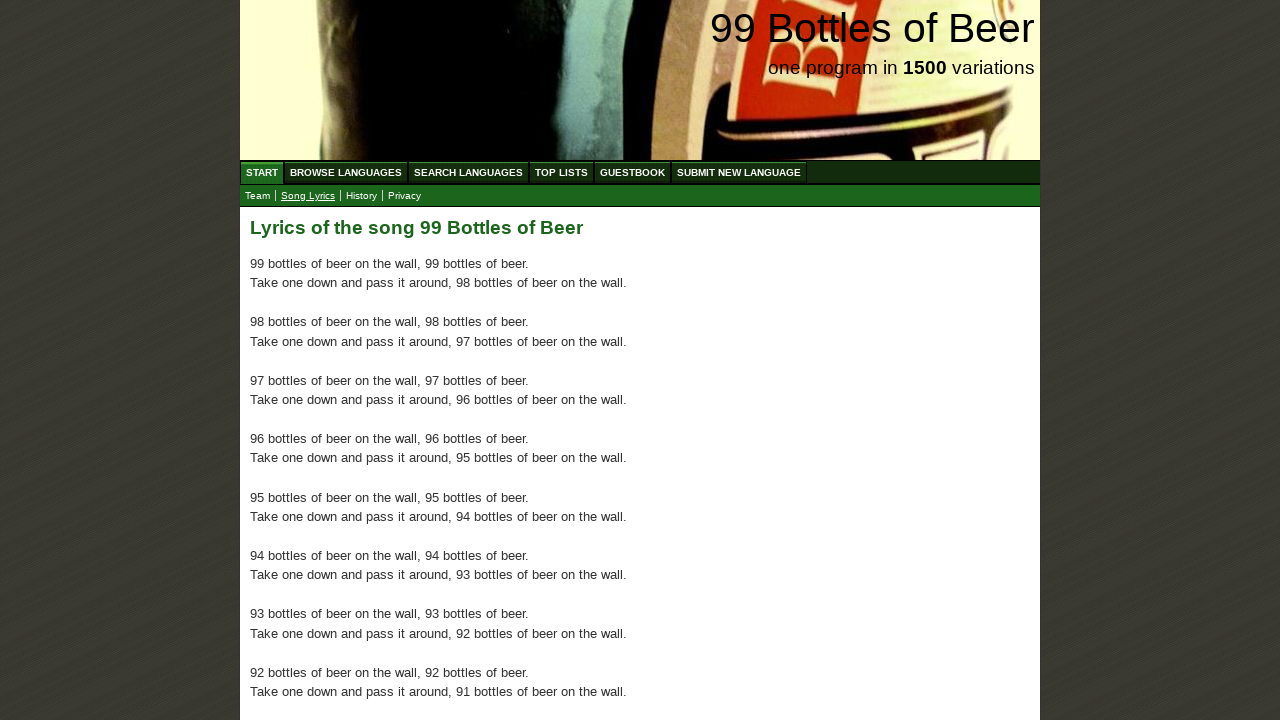

Verified paragraph 2 contains lyrics text
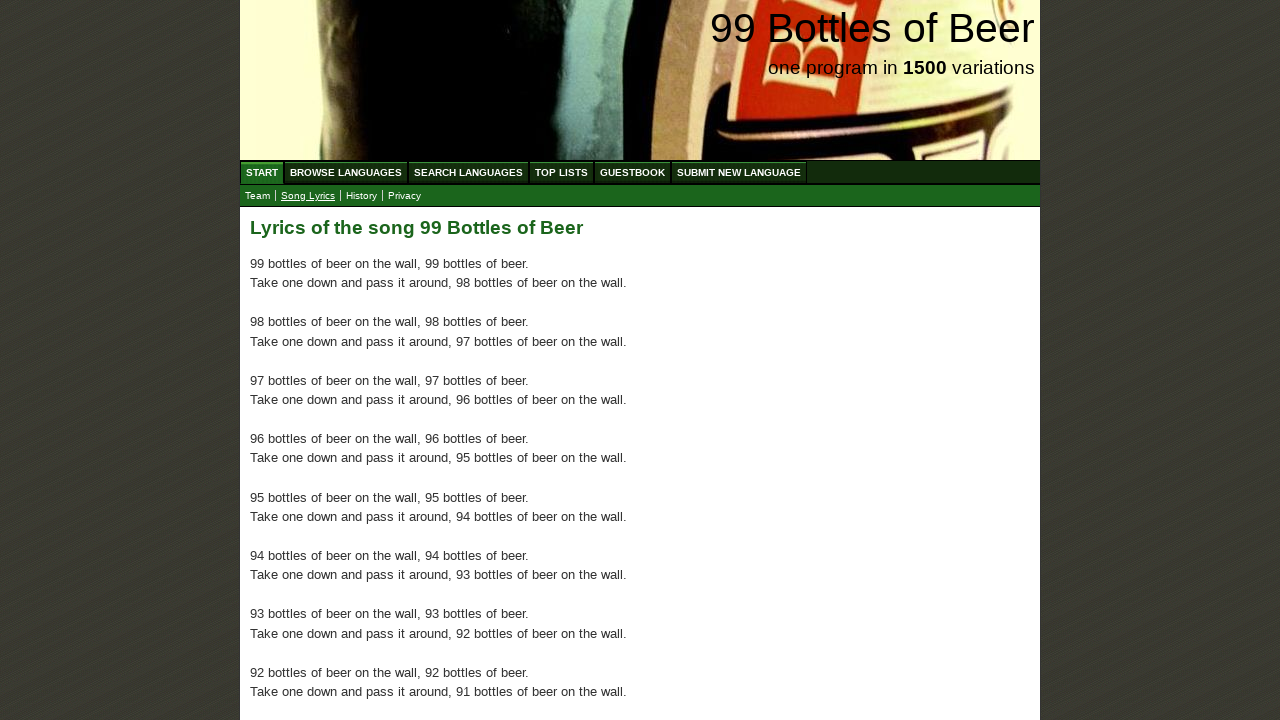

Verified paragraph 3 contains lyrics text
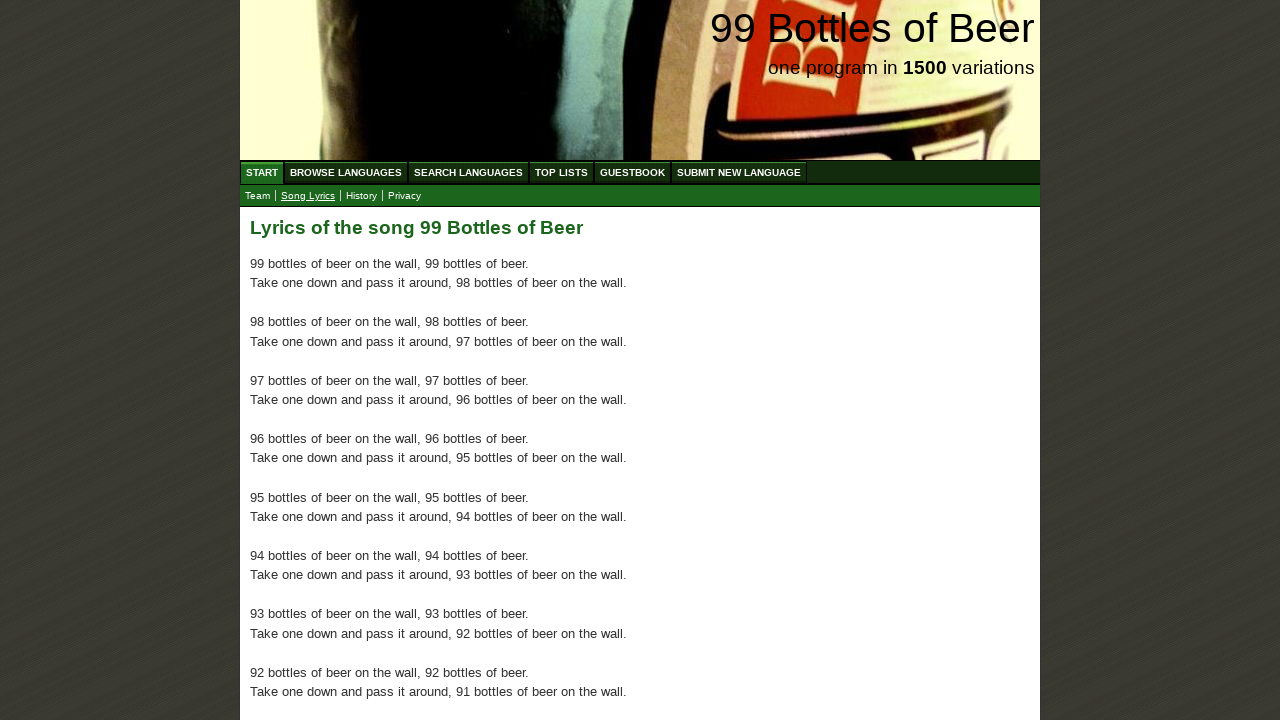

Verified paragraph 4 contains lyrics text
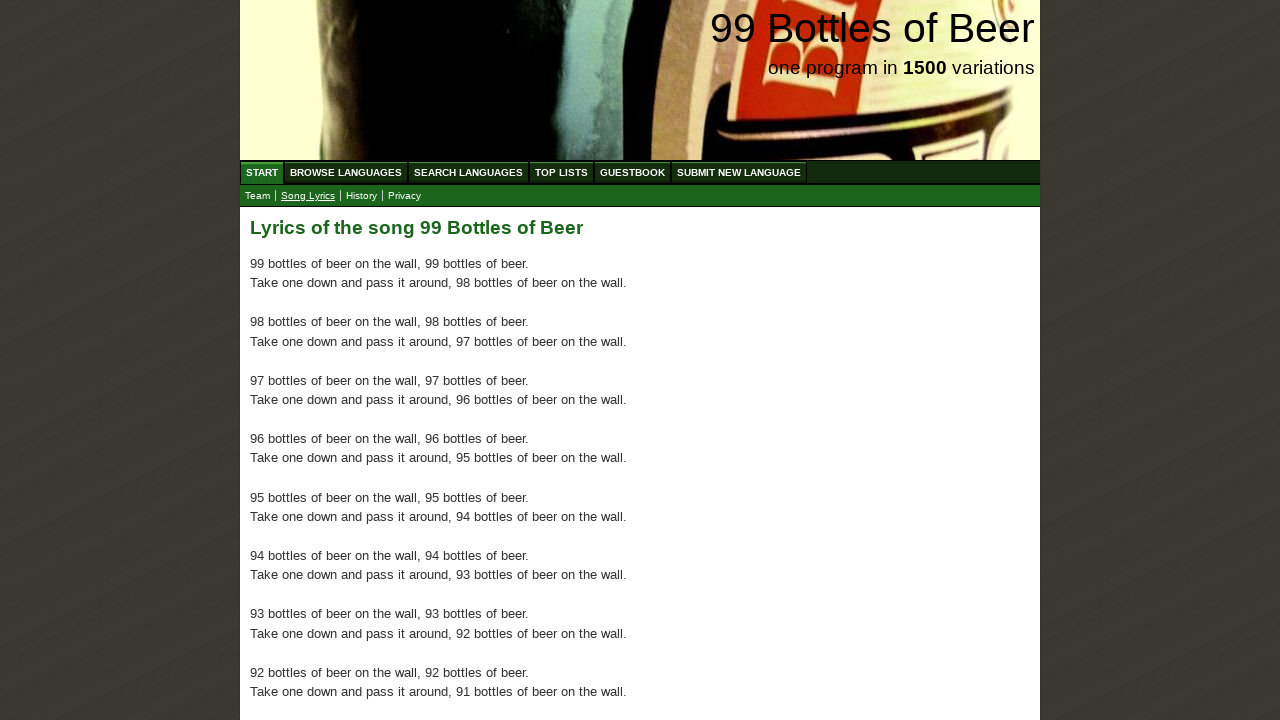

Verified paragraph 5 contains lyrics text
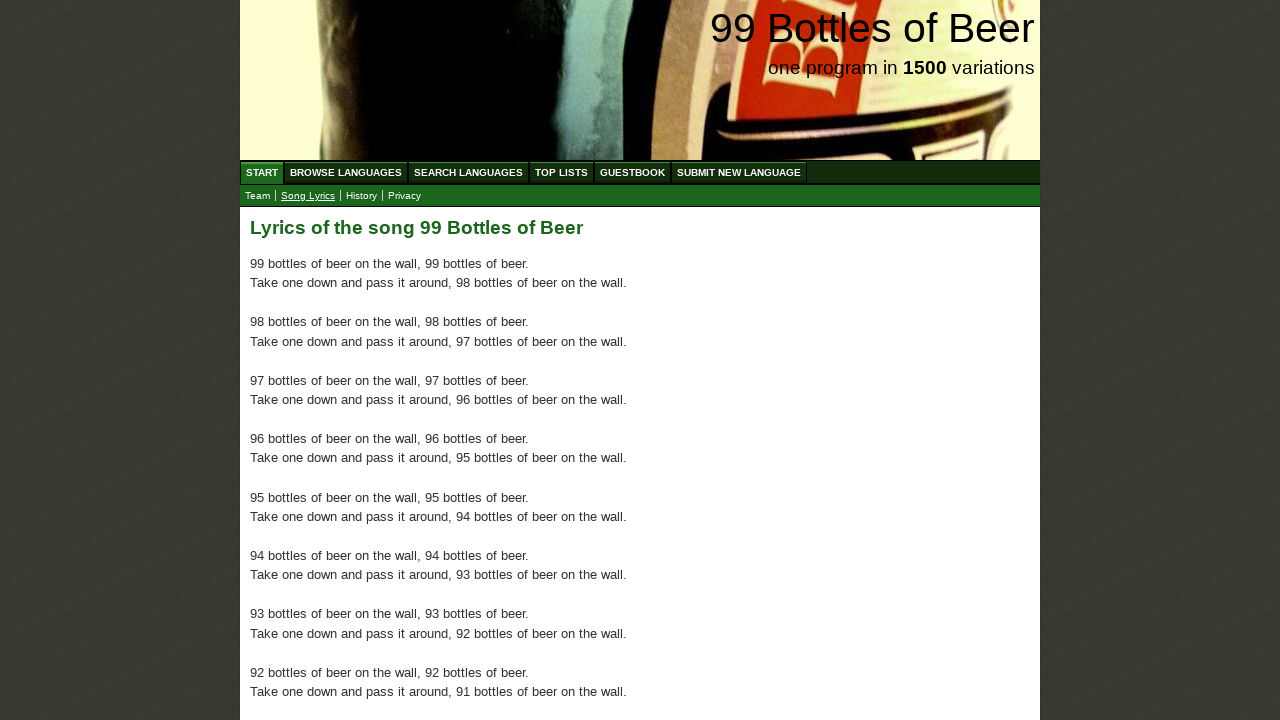

Verified paragraph 6 contains lyrics text
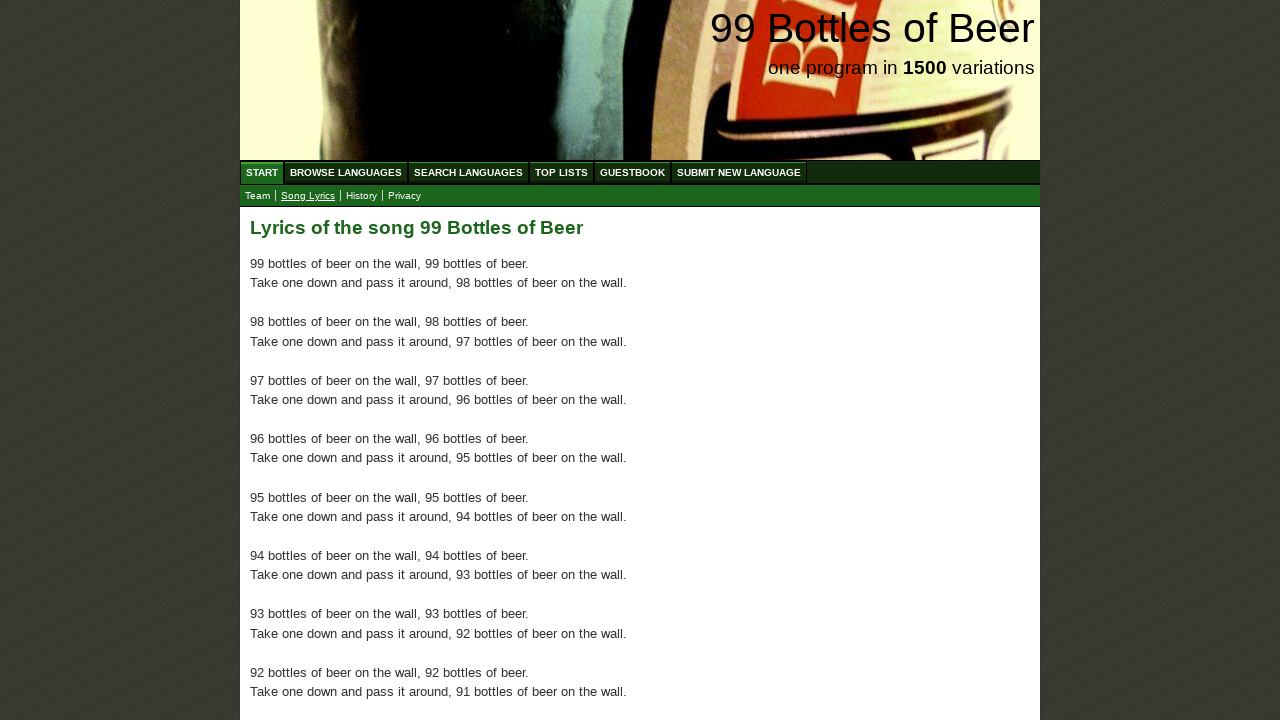

Verified paragraph 7 contains lyrics text
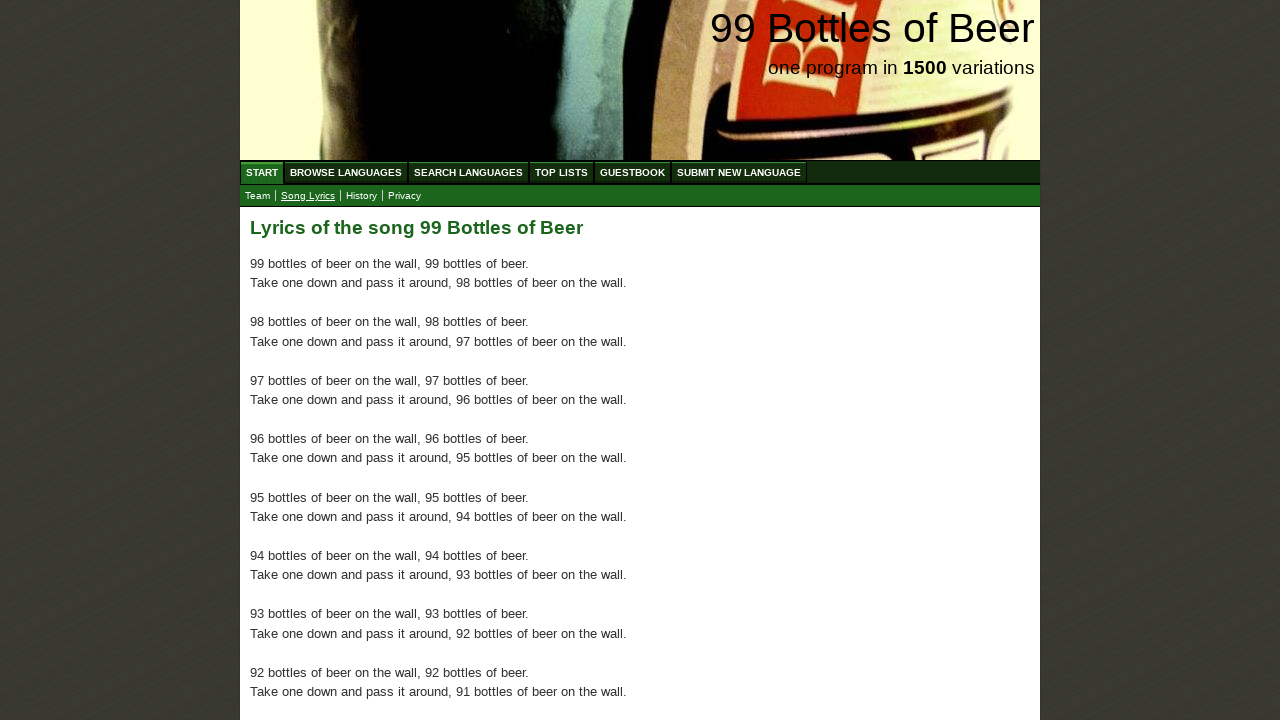

Verified paragraph 8 contains lyrics text
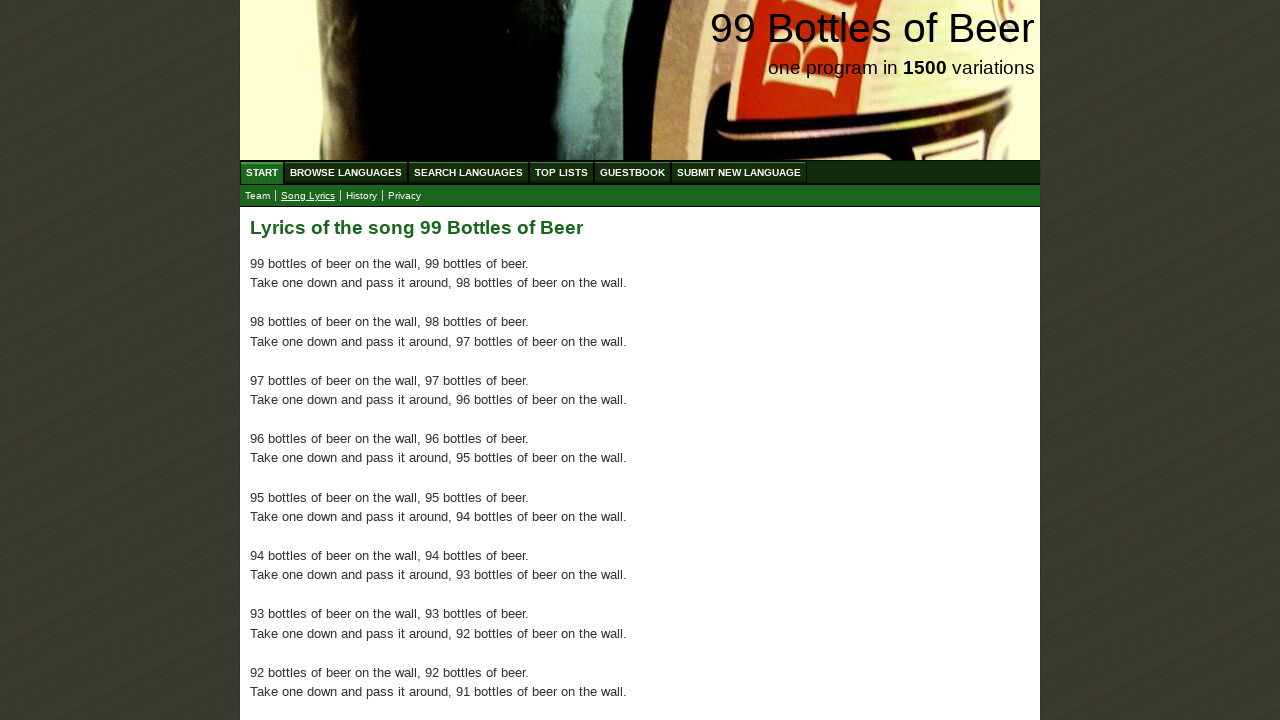

Verified paragraph 9 contains lyrics text
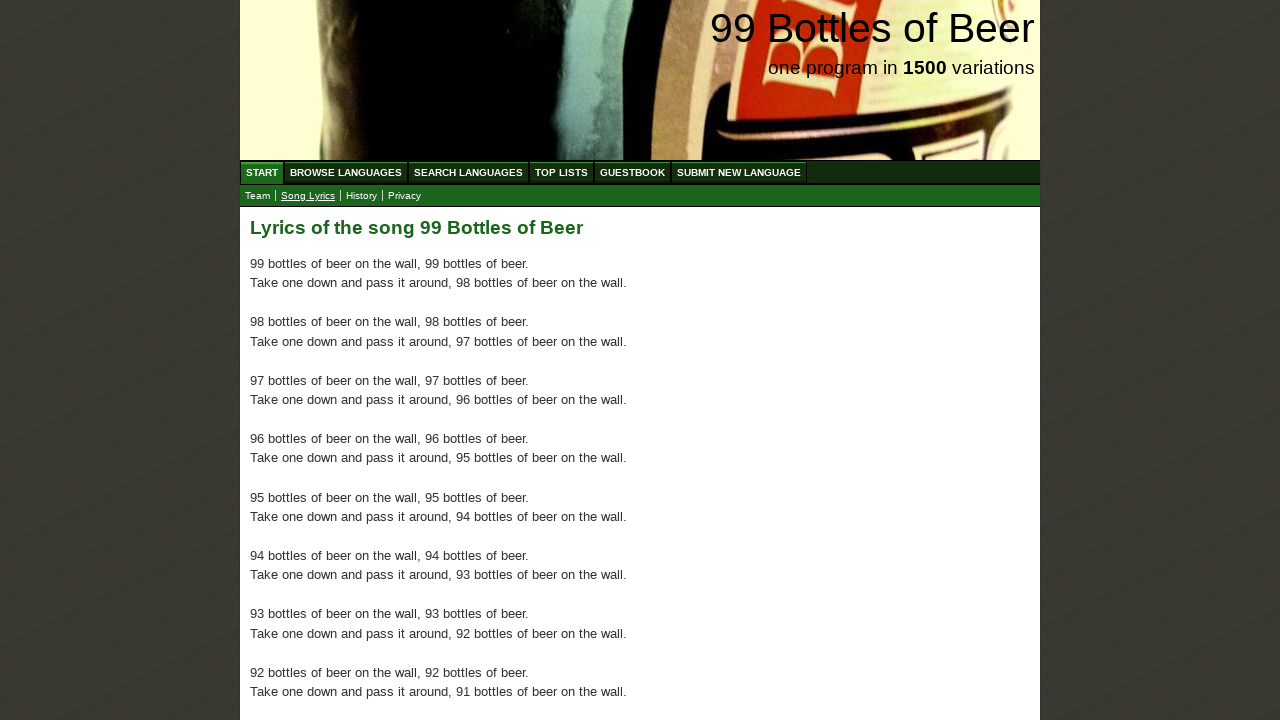

Verified paragraph 10 contains lyrics text
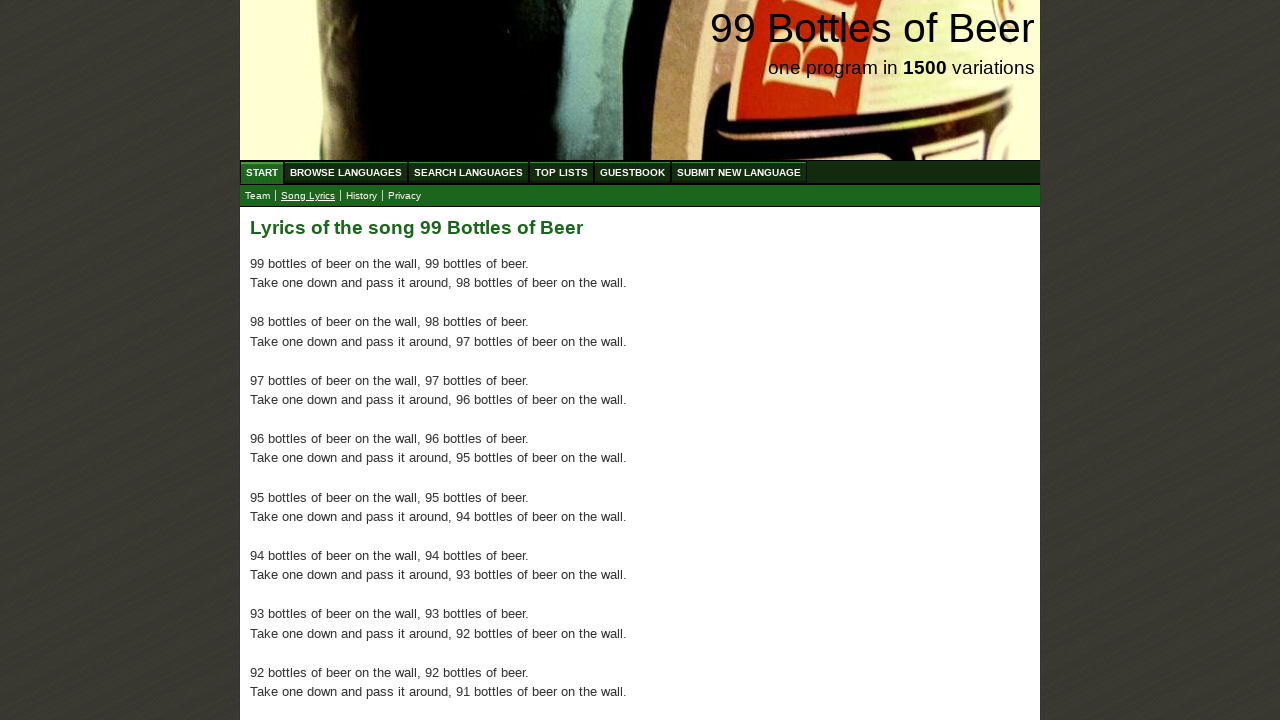

Verified paragraph 11 contains lyrics text
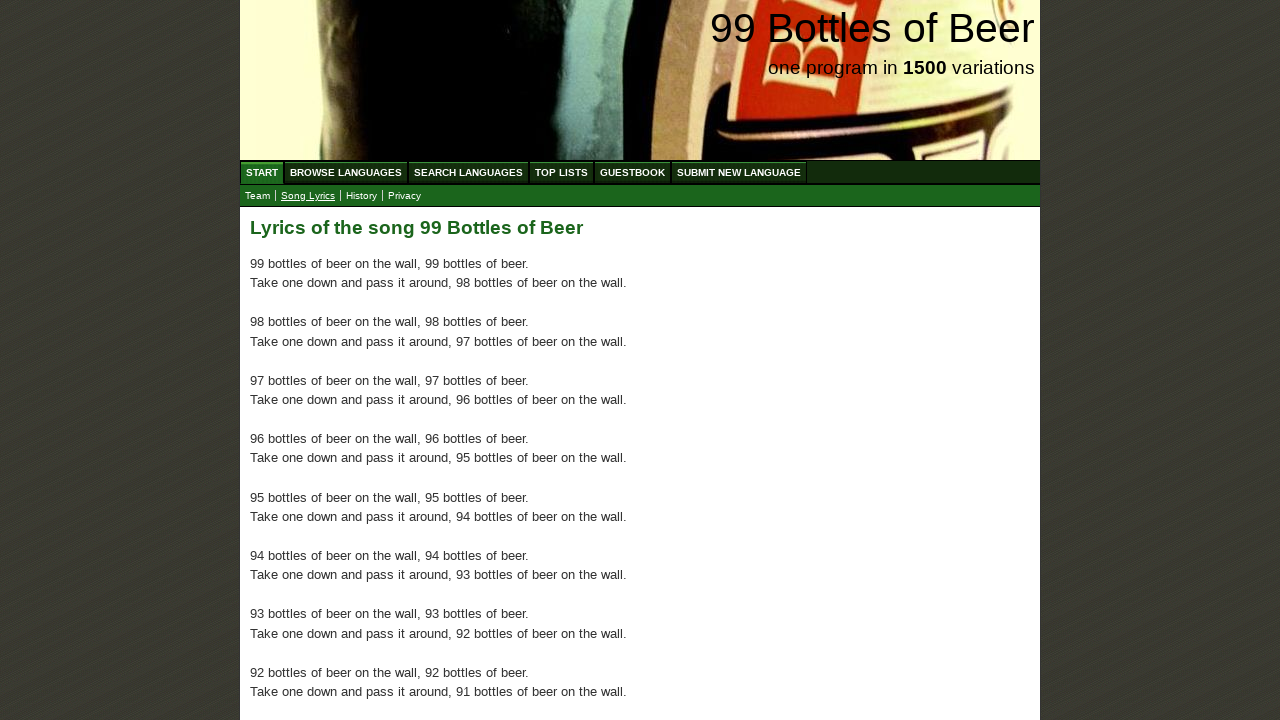

Verified paragraph 12 contains lyrics text
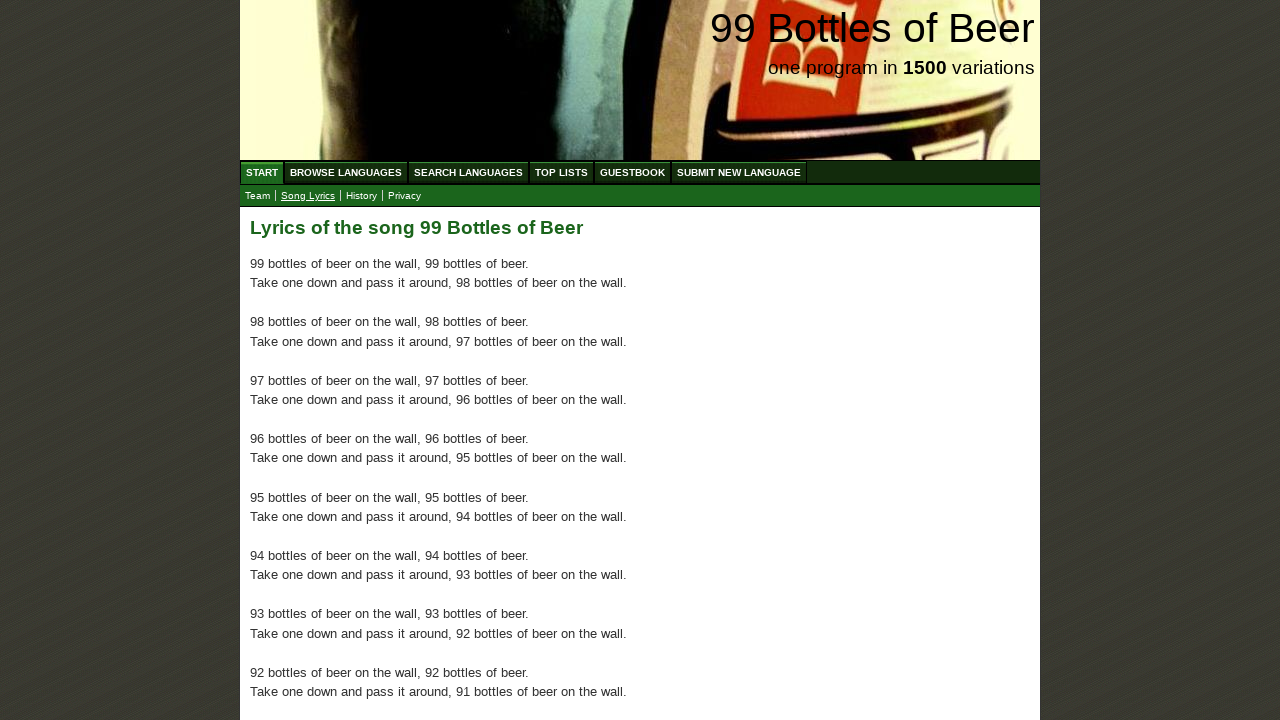

Verified paragraph 13 contains lyrics text
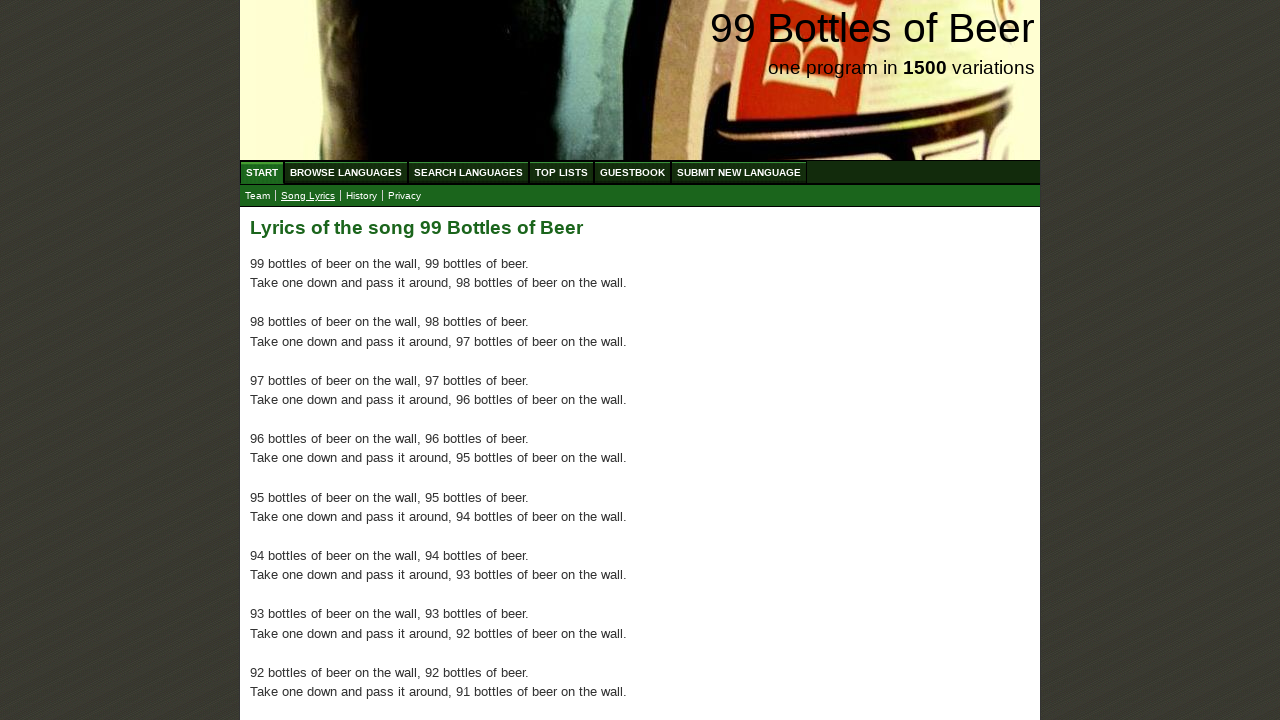

Verified paragraph 14 contains lyrics text
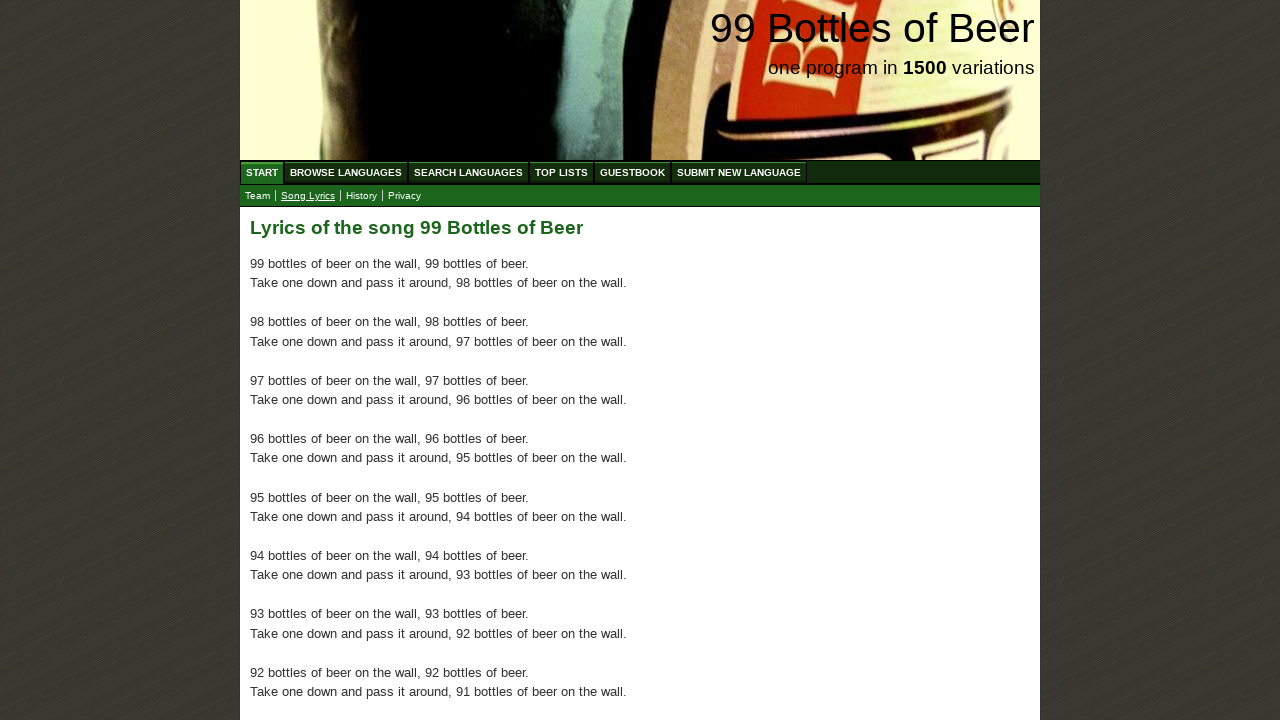

Verified paragraph 15 contains lyrics text
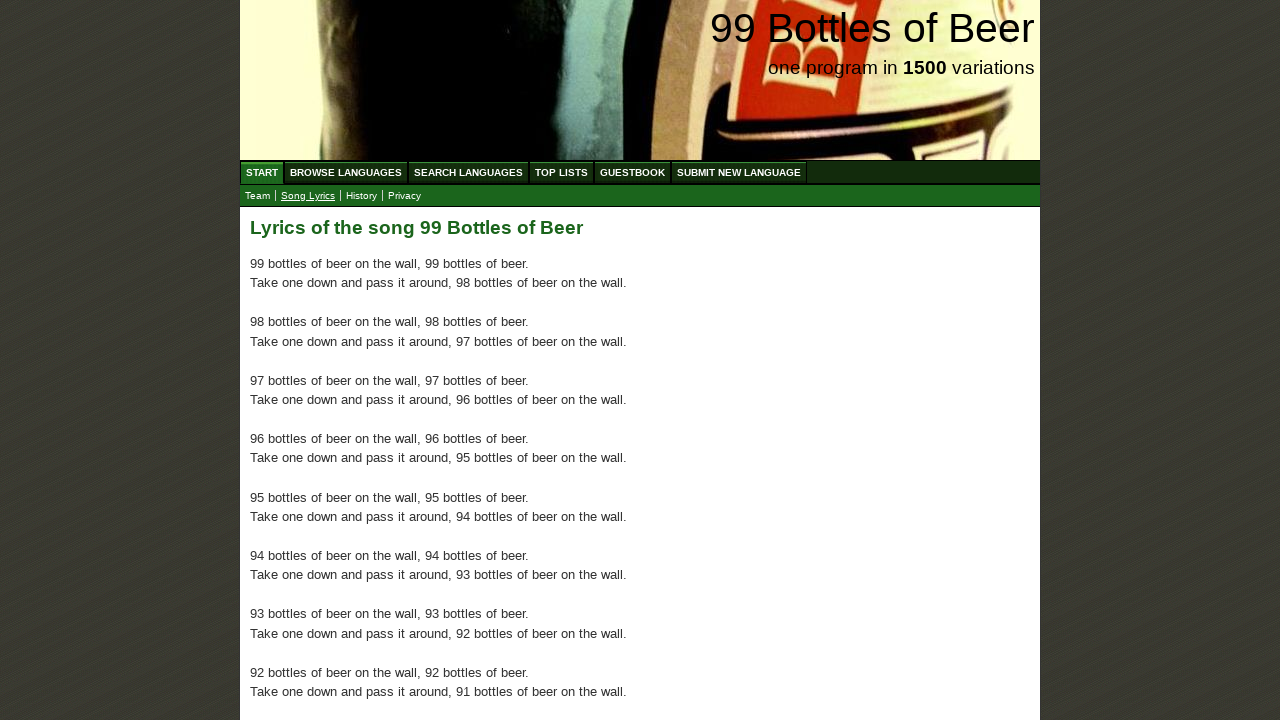

Verified paragraph 16 contains lyrics text
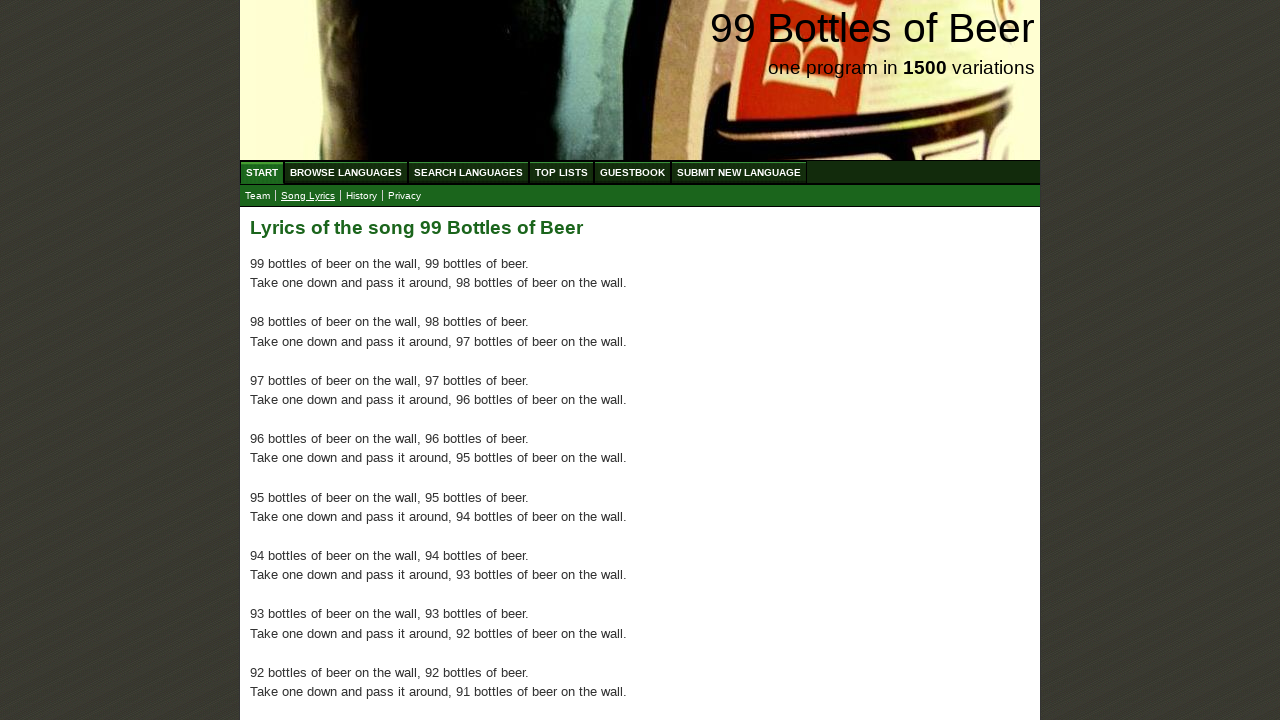

Verified paragraph 17 contains lyrics text
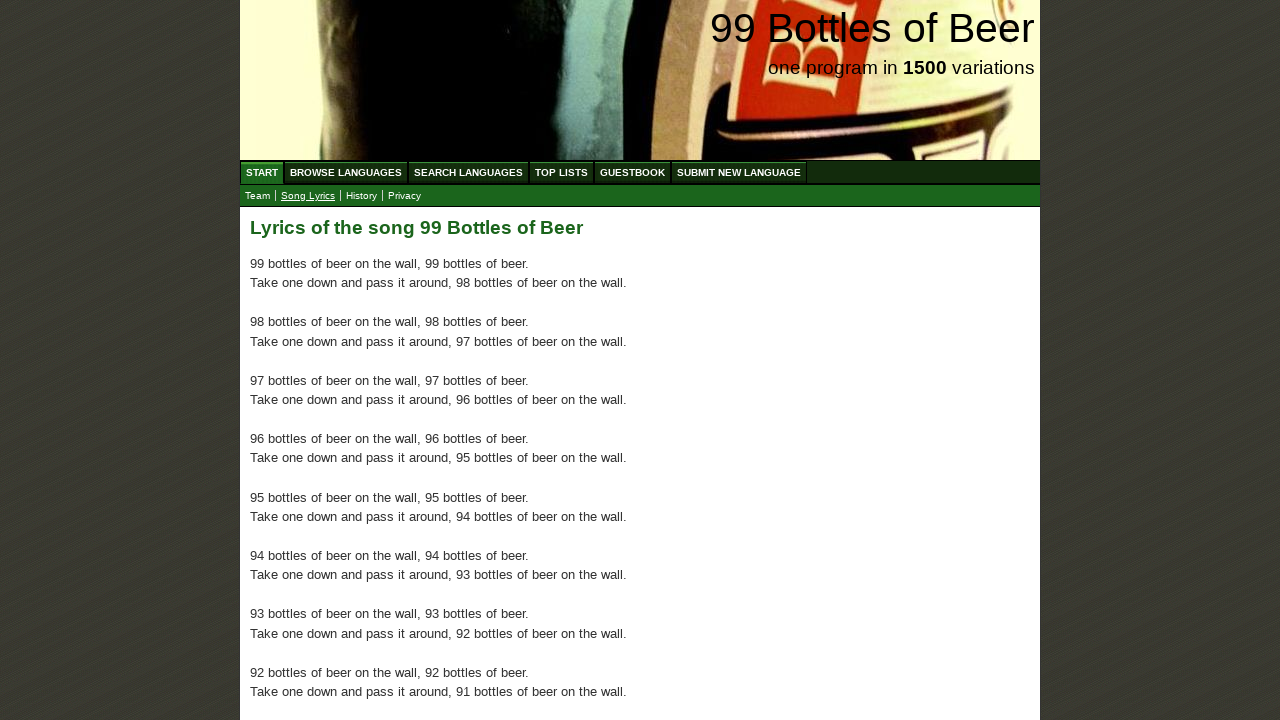

Verified paragraph 18 contains lyrics text
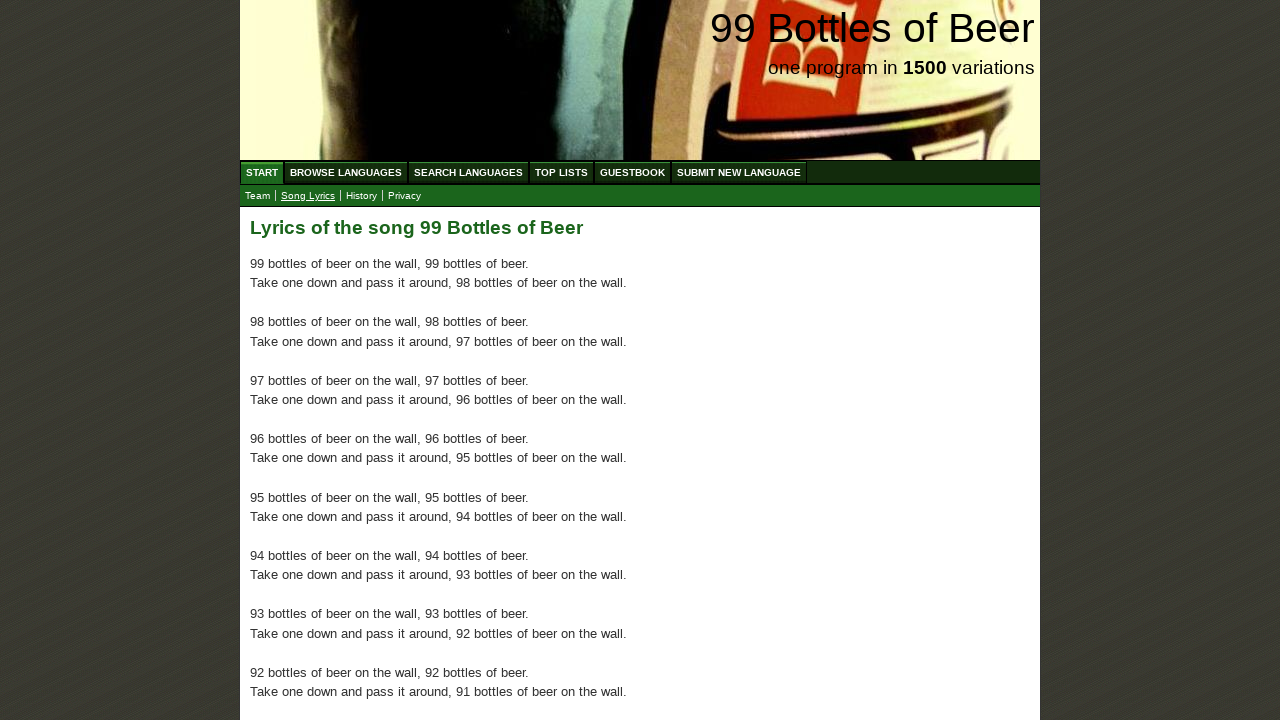

Verified paragraph 19 contains lyrics text
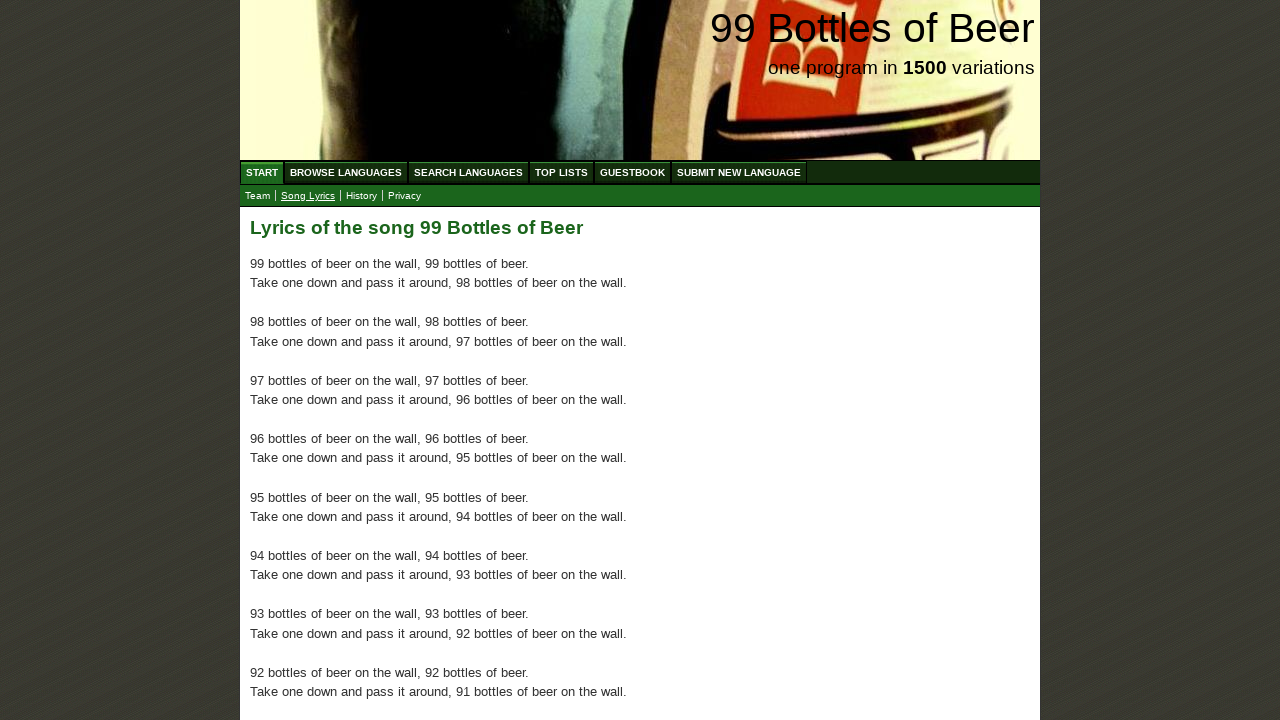

Verified paragraph 20 contains lyrics text
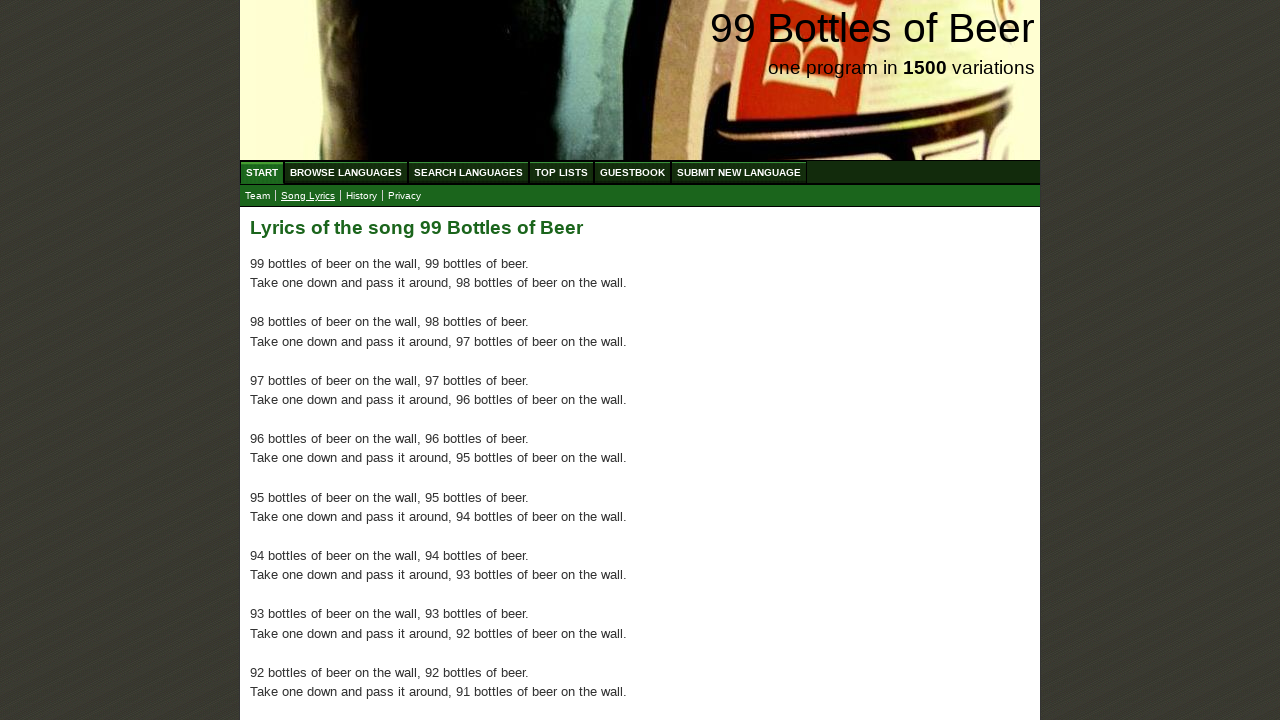

Verified paragraph 21 contains lyrics text
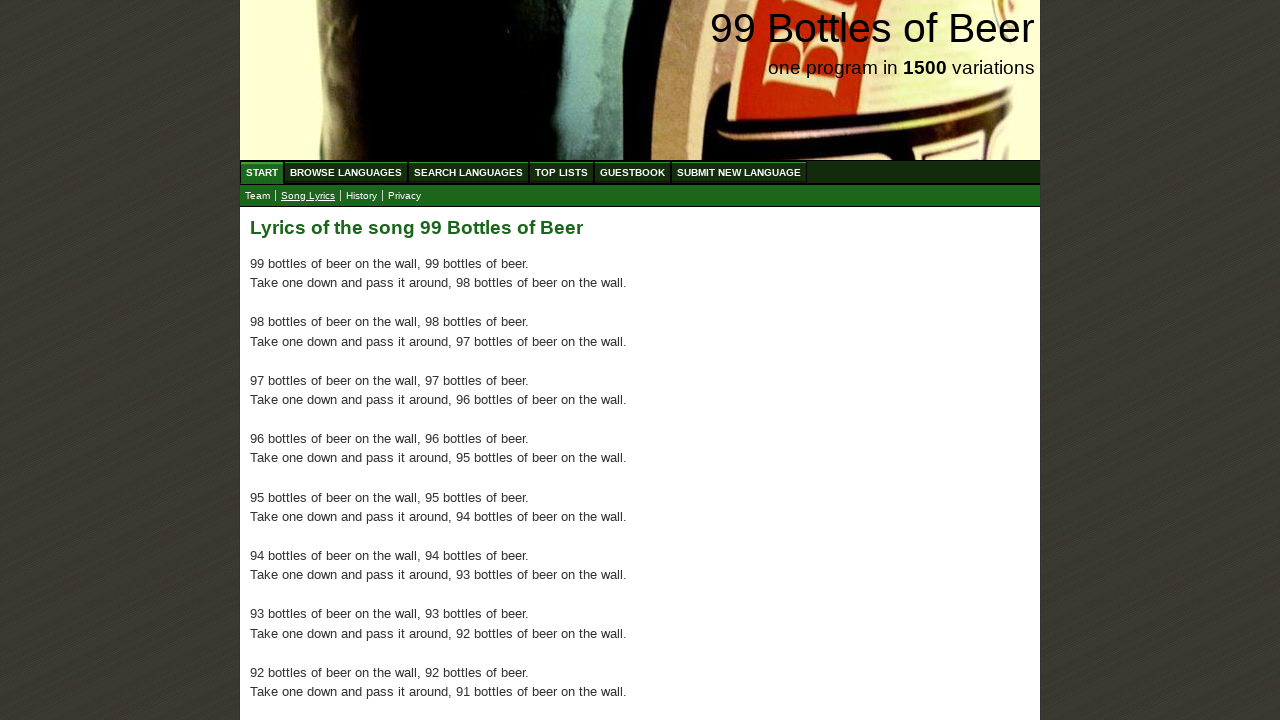

Verified paragraph 22 contains lyrics text
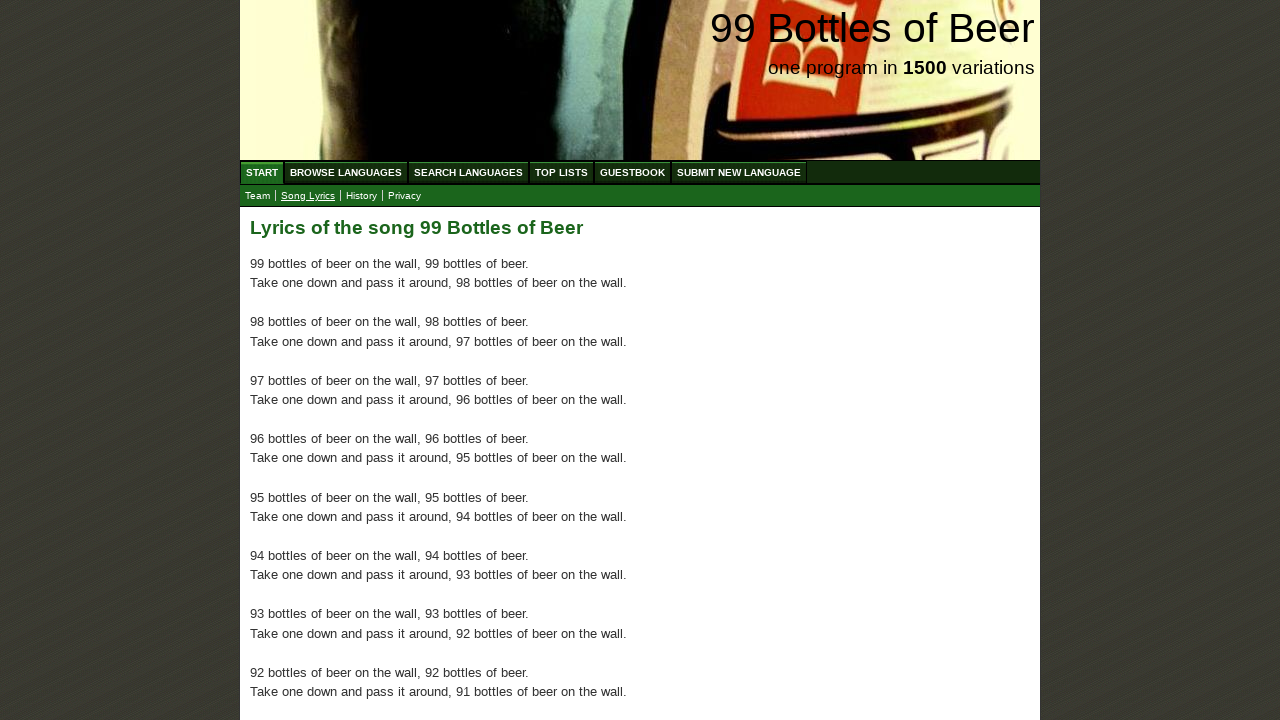

Verified paragraph 23 contains lyrics text
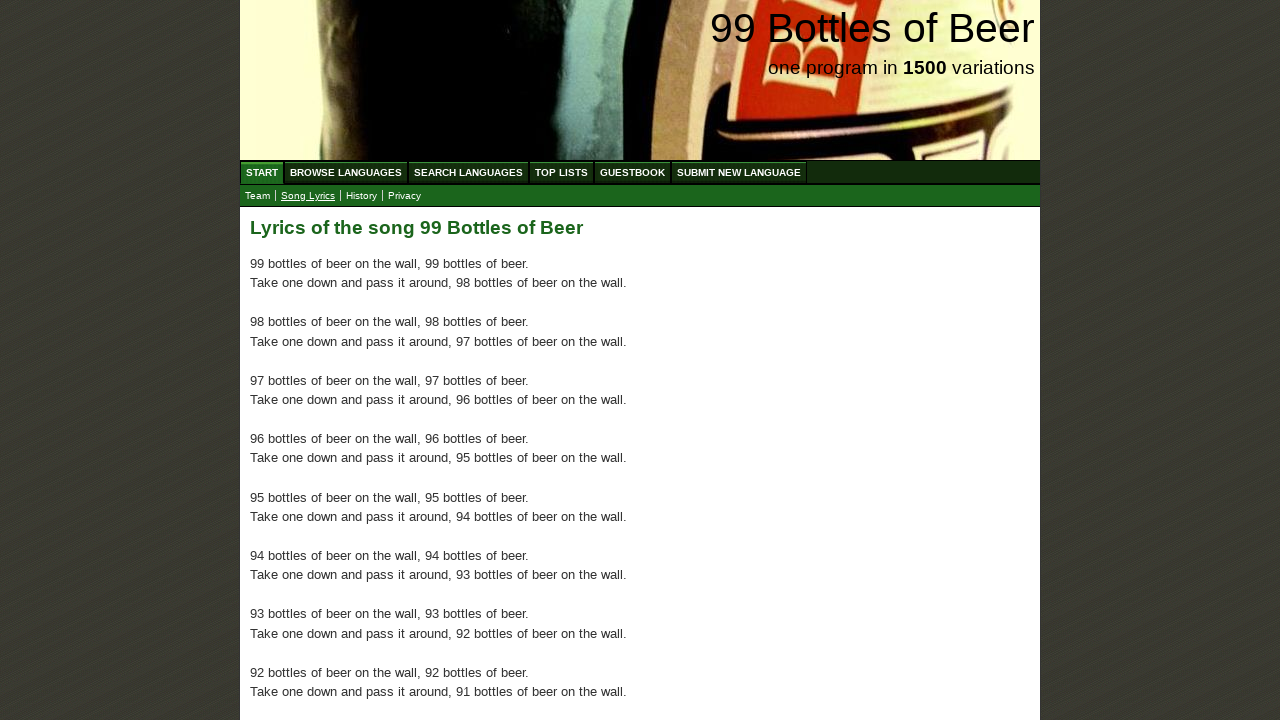

Verified paragraph 24 contains lyrics text
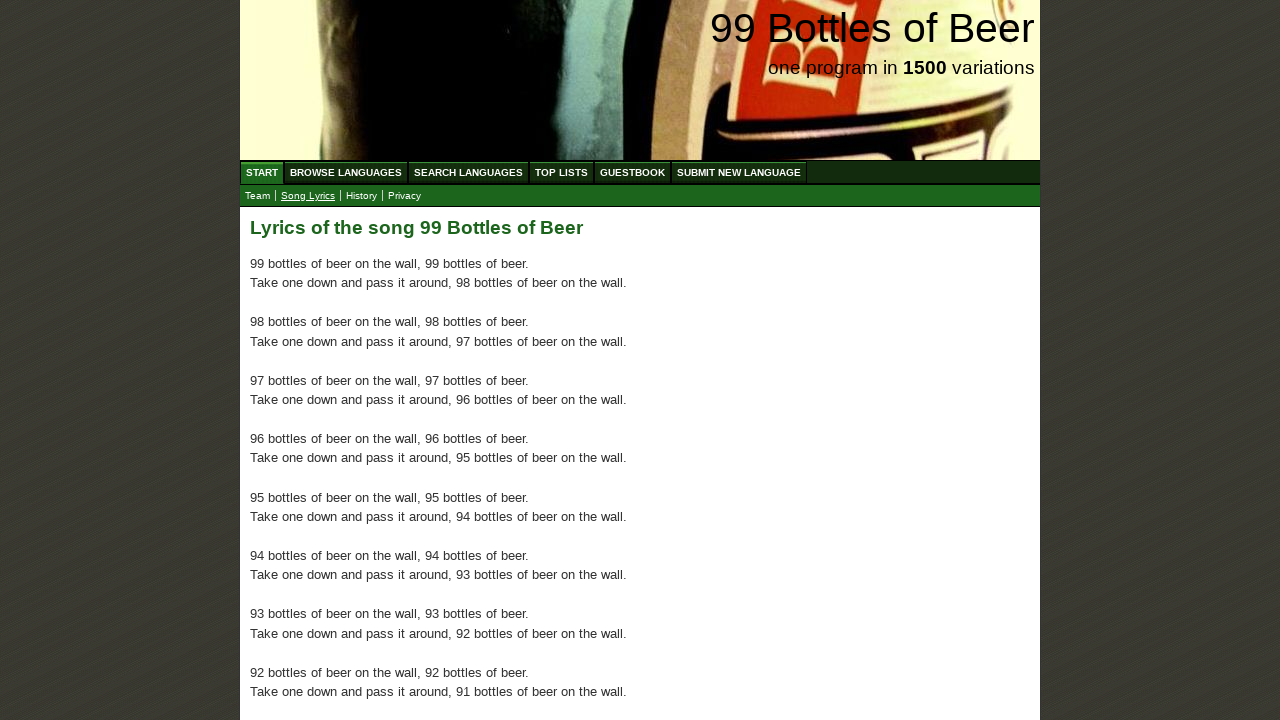

Verified paragraph 25 contains lyrics text
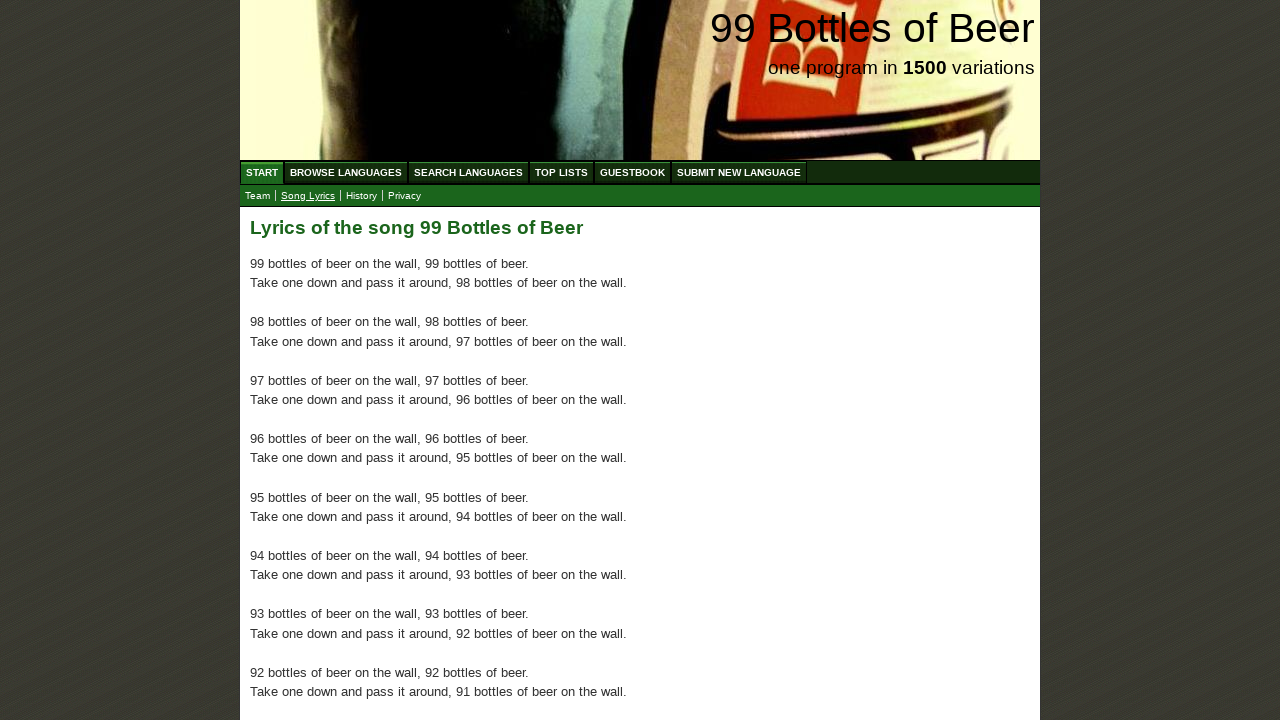

Verified paragraph 26 contains lyrics text
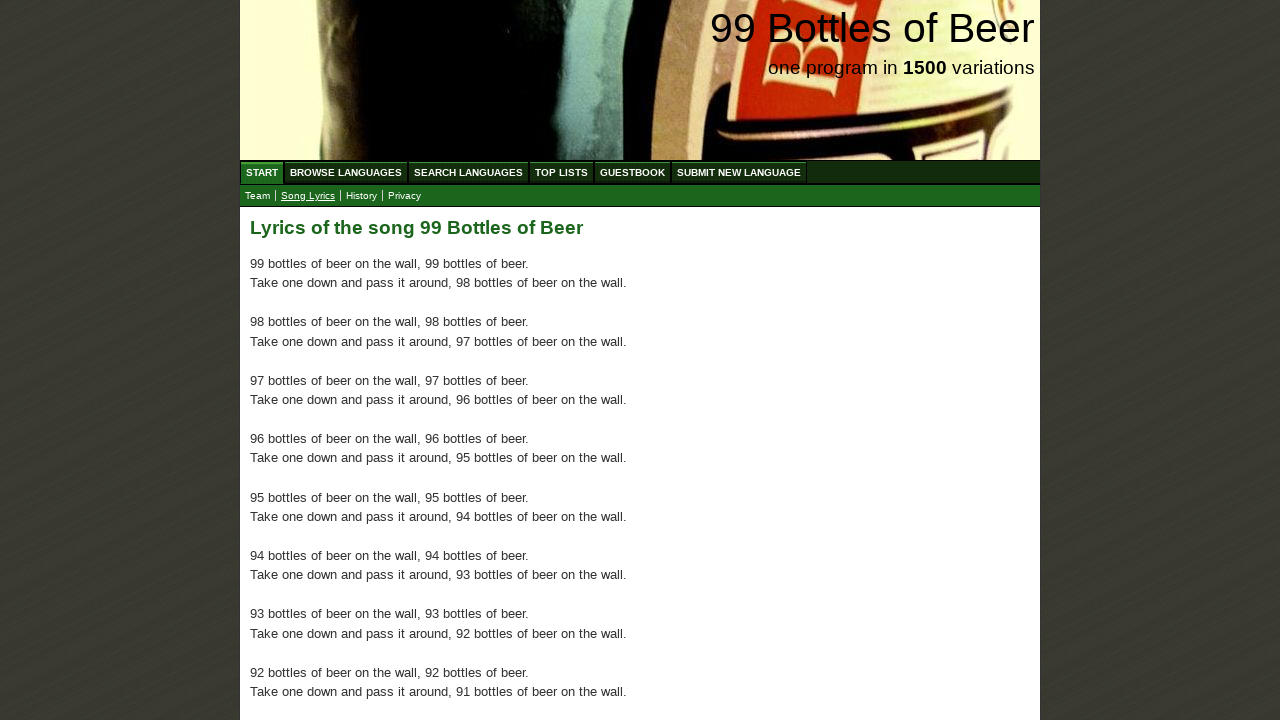

Verified paragraph 27 contains lyrics text
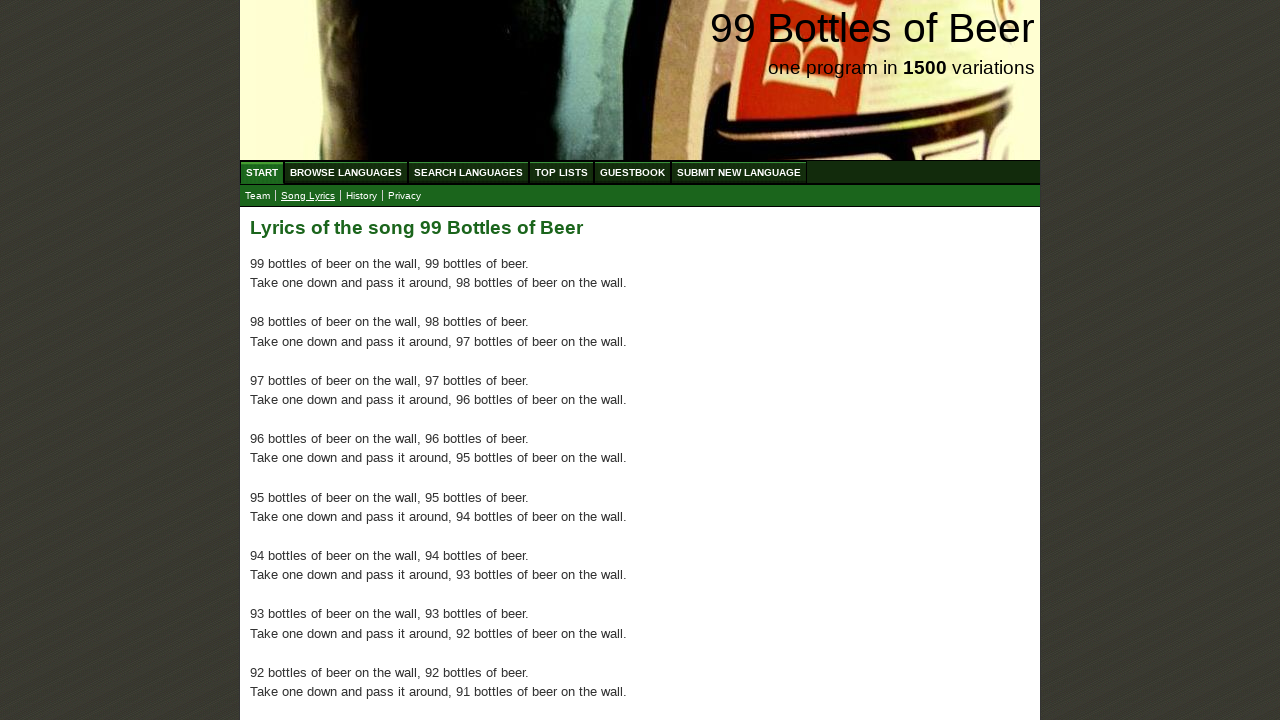

Verified paragraph 28 contains lyrics text
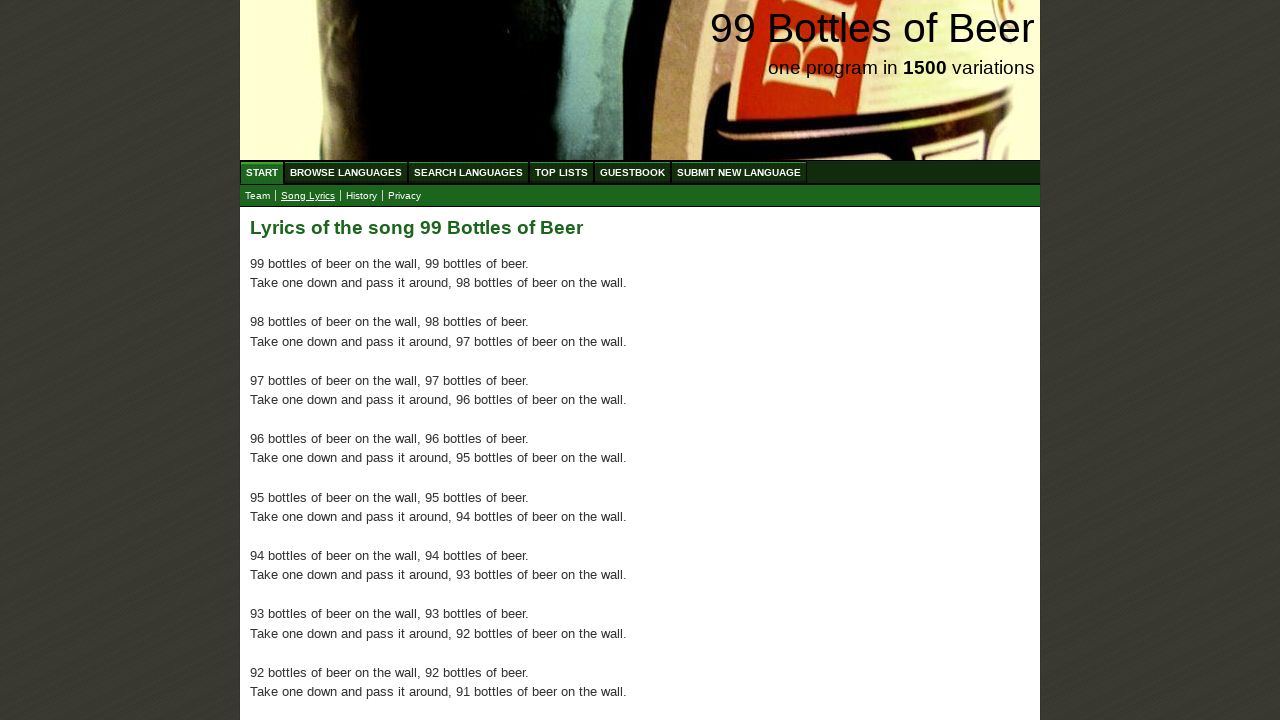

Verified paragraph 29 contains lyrics text
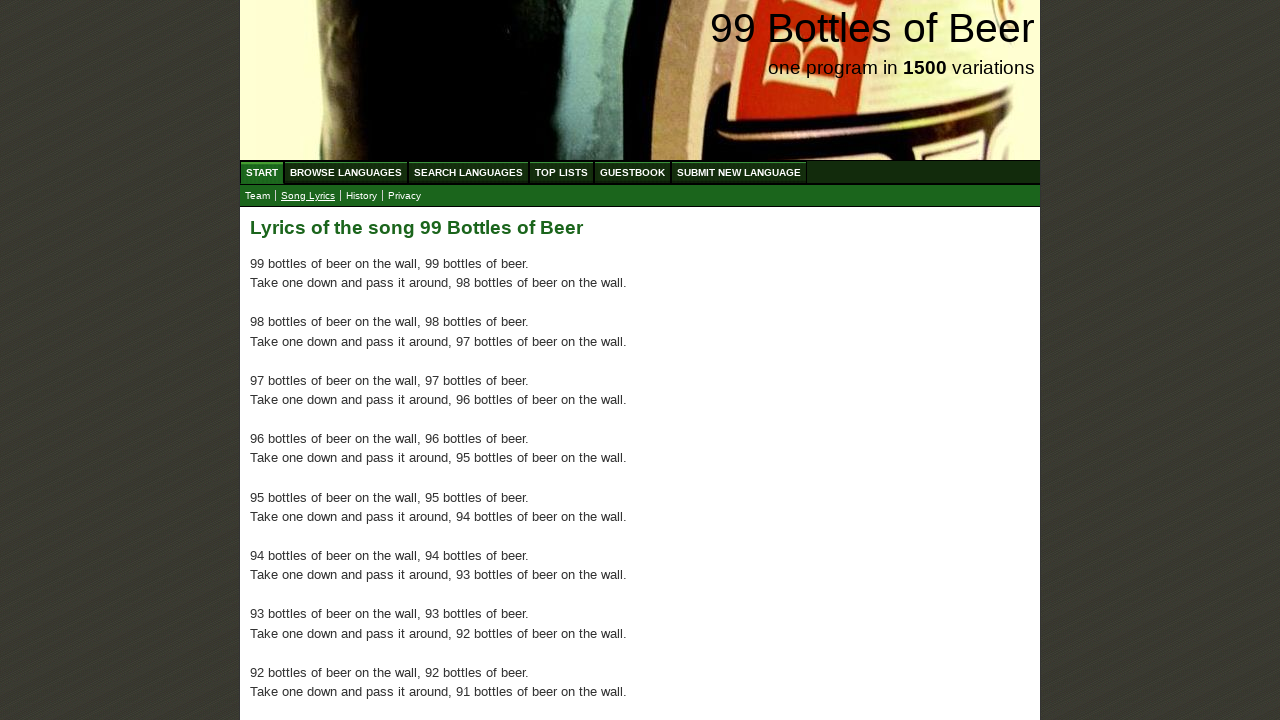

Verified paragraph 30 contains lyrics text
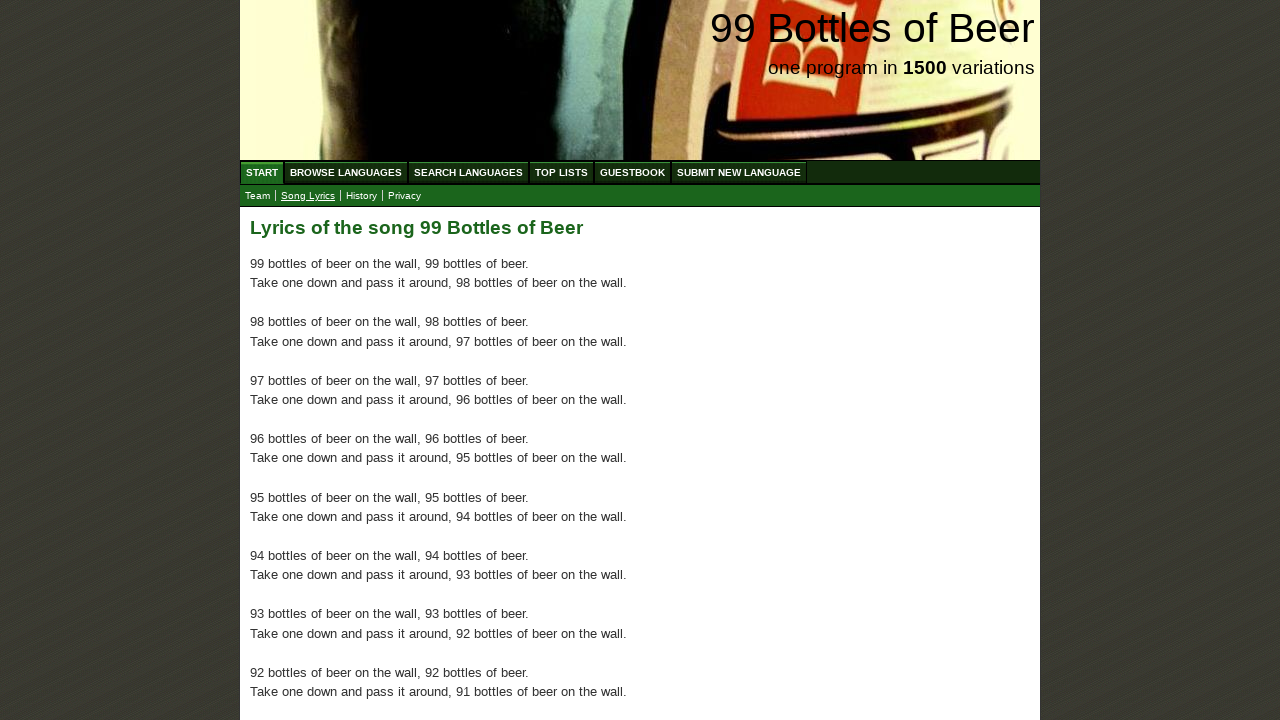

Verified paragraph 31 contains lyrics text
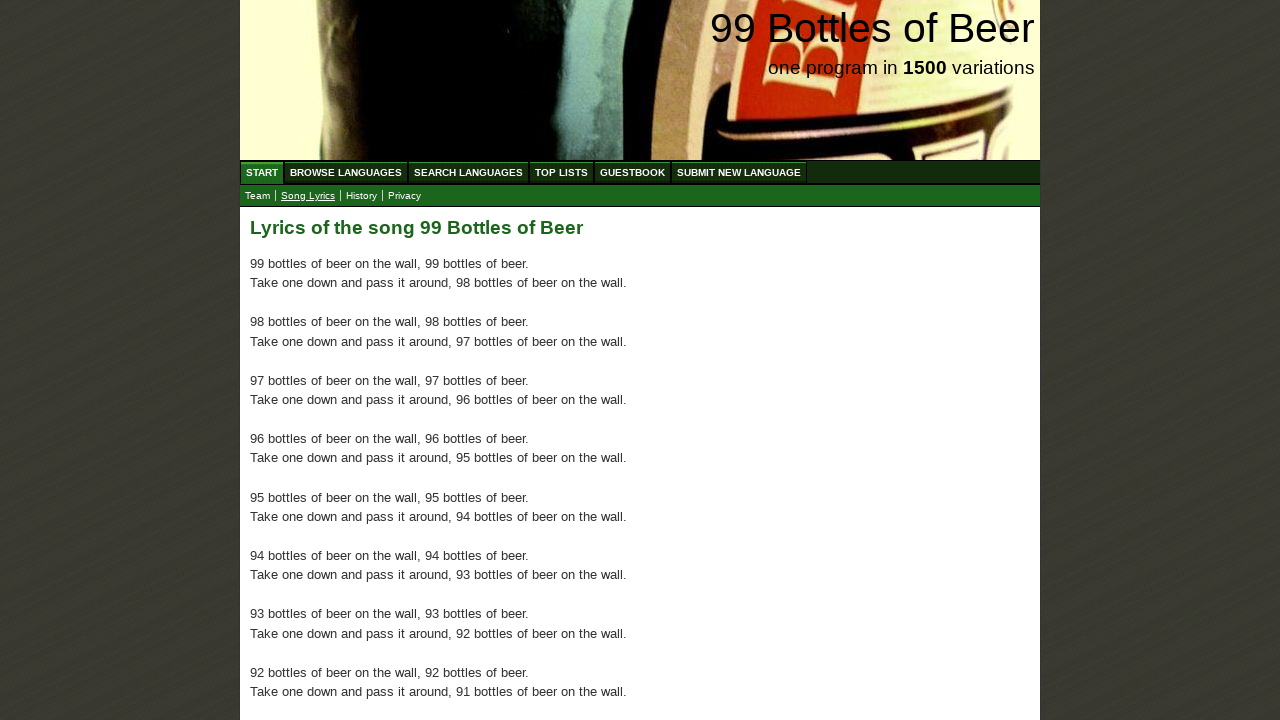

Verified paragraph 32 contains lyrics text
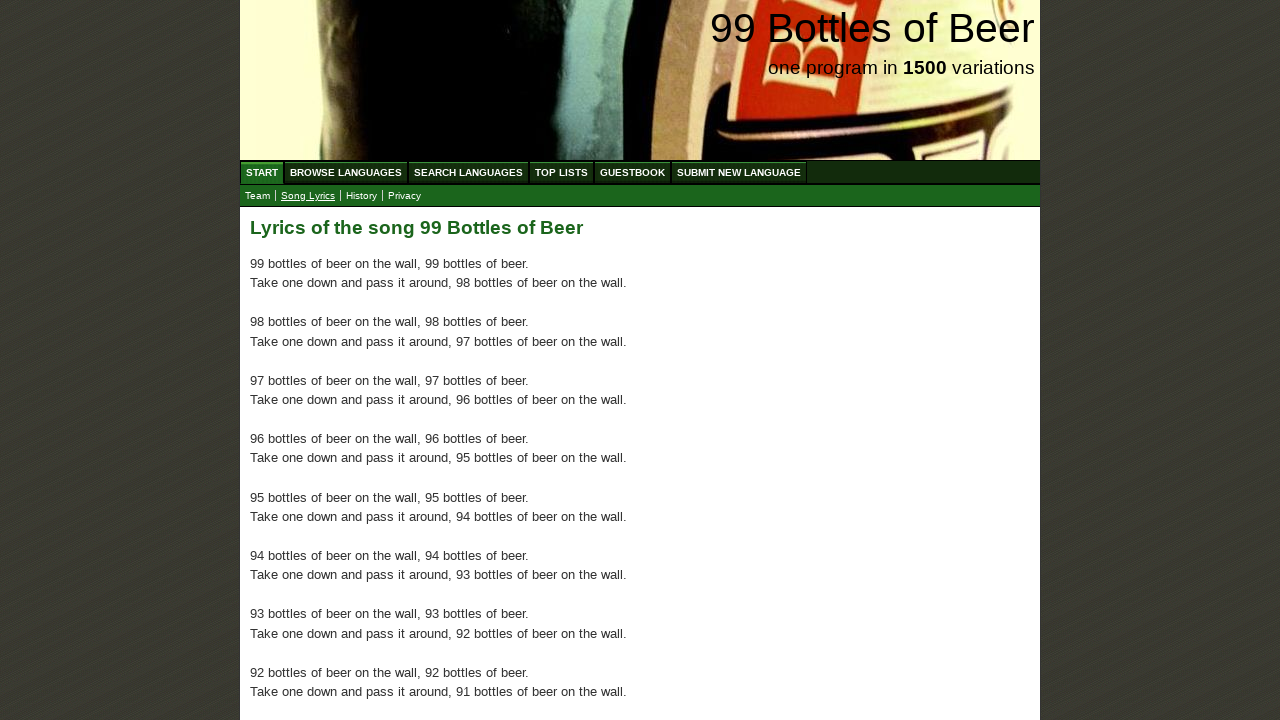

Verified paragraph 33 contains lyrics text
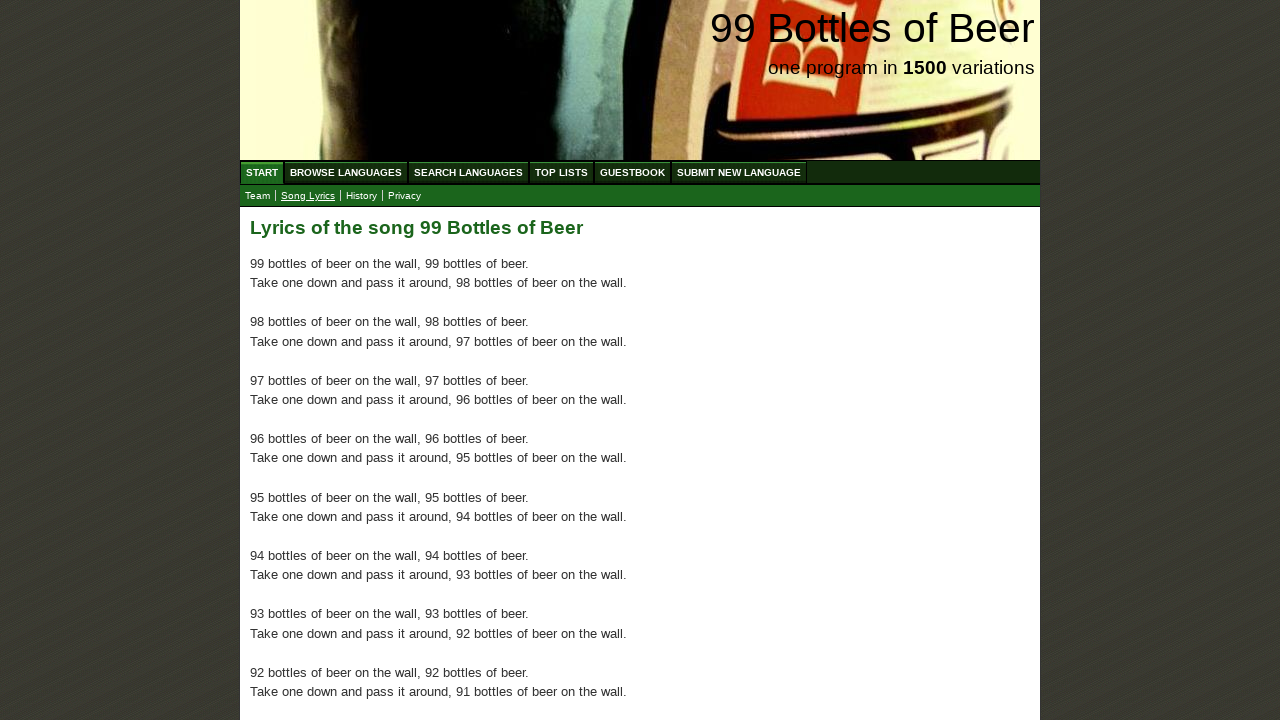

Verified paragraph 34 contains lyrics text
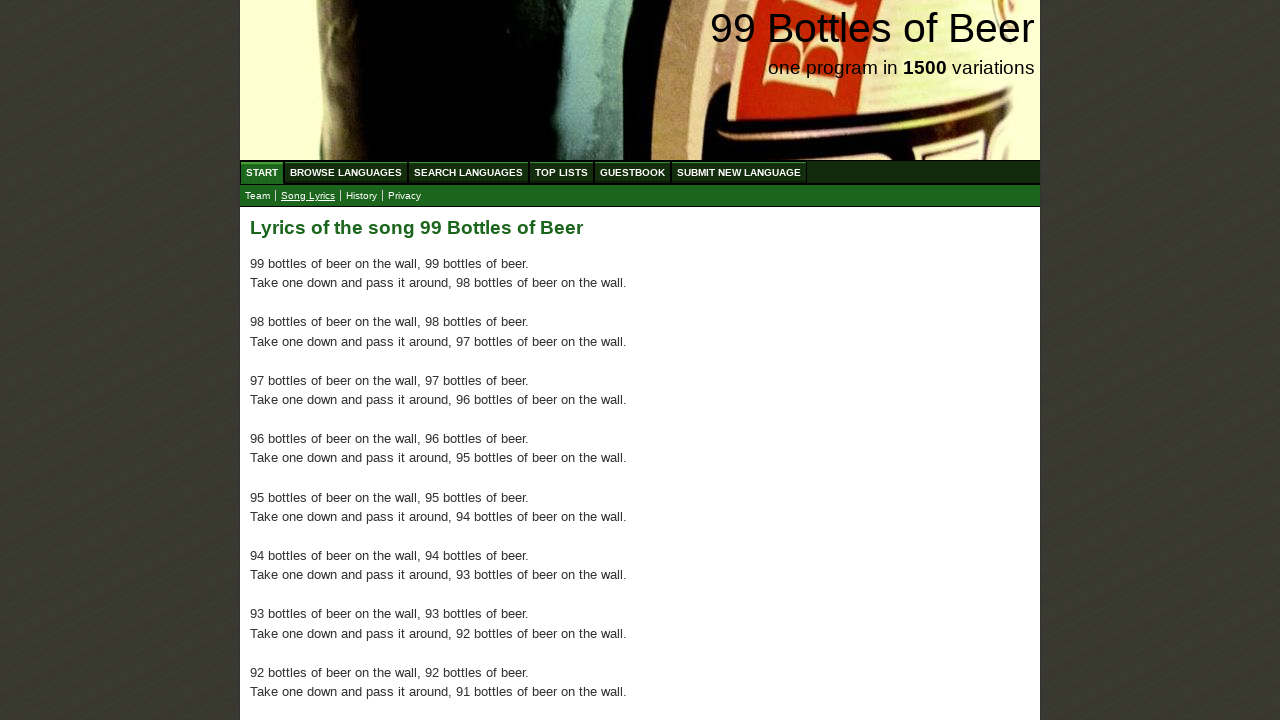

Verified paragraph 35 contains lyrics text
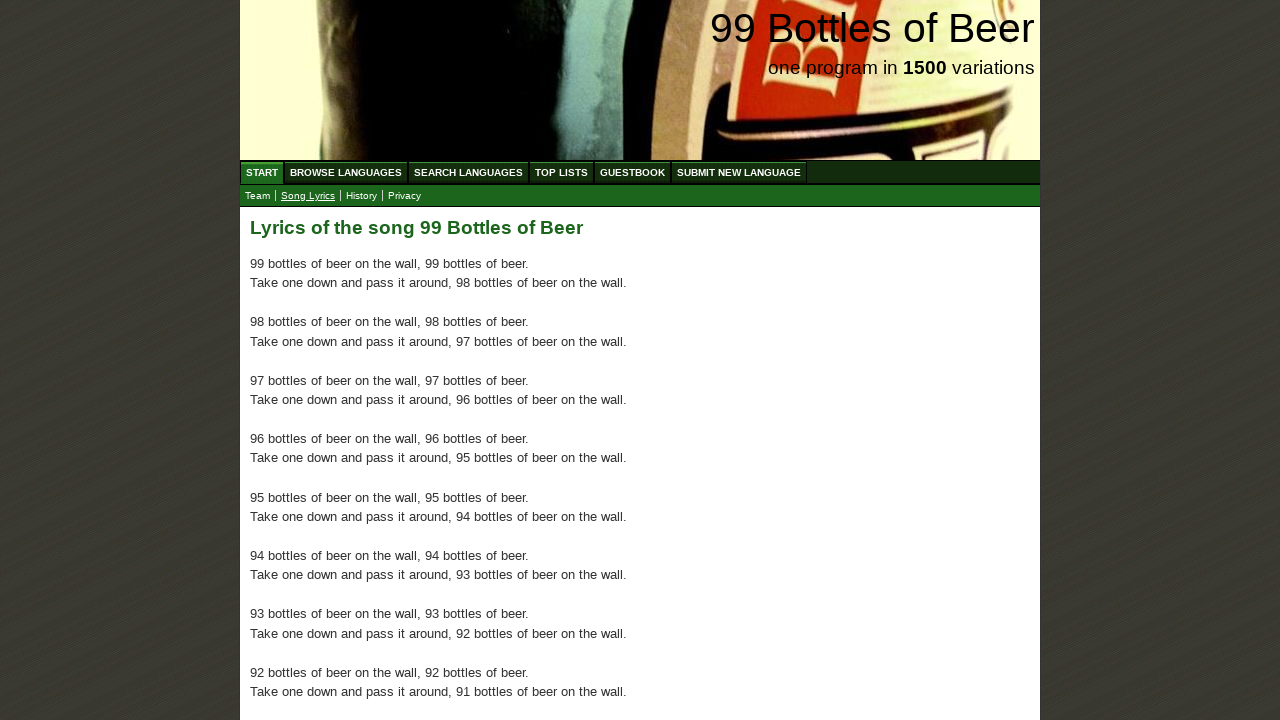

Verified paragraph 36 contains lyrics text
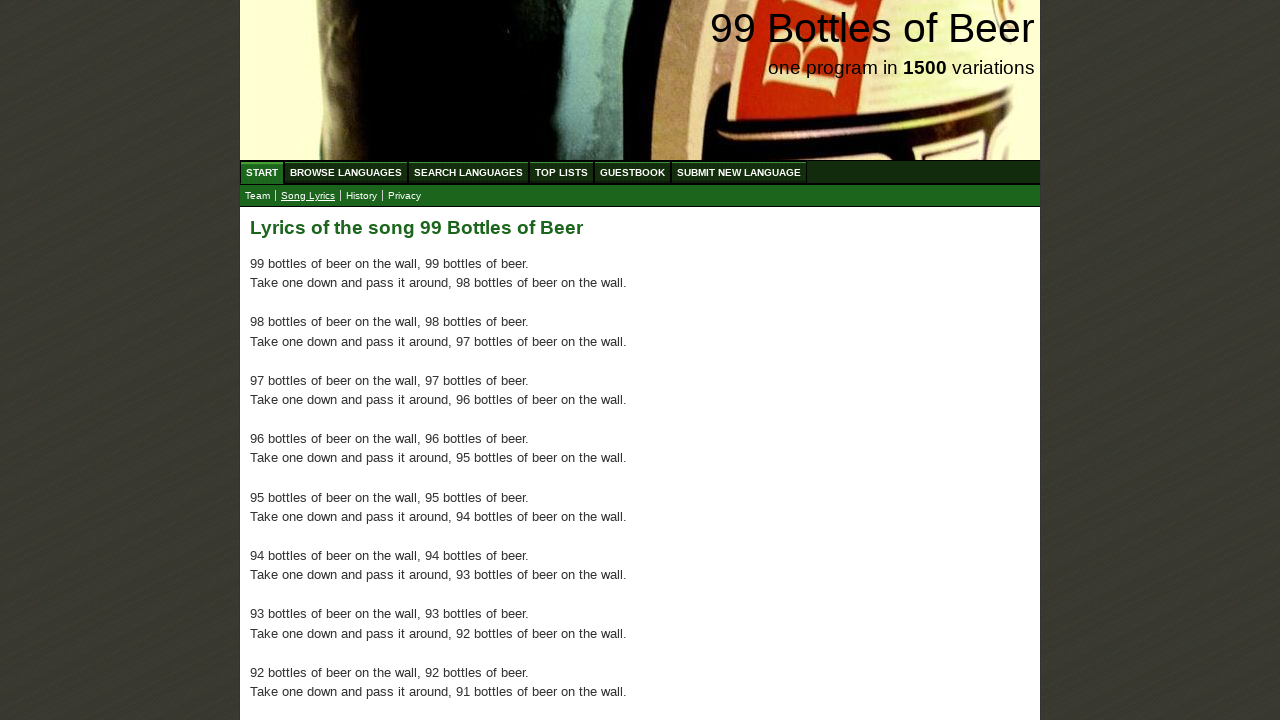

Verified paragraph 37 contains lyrics text
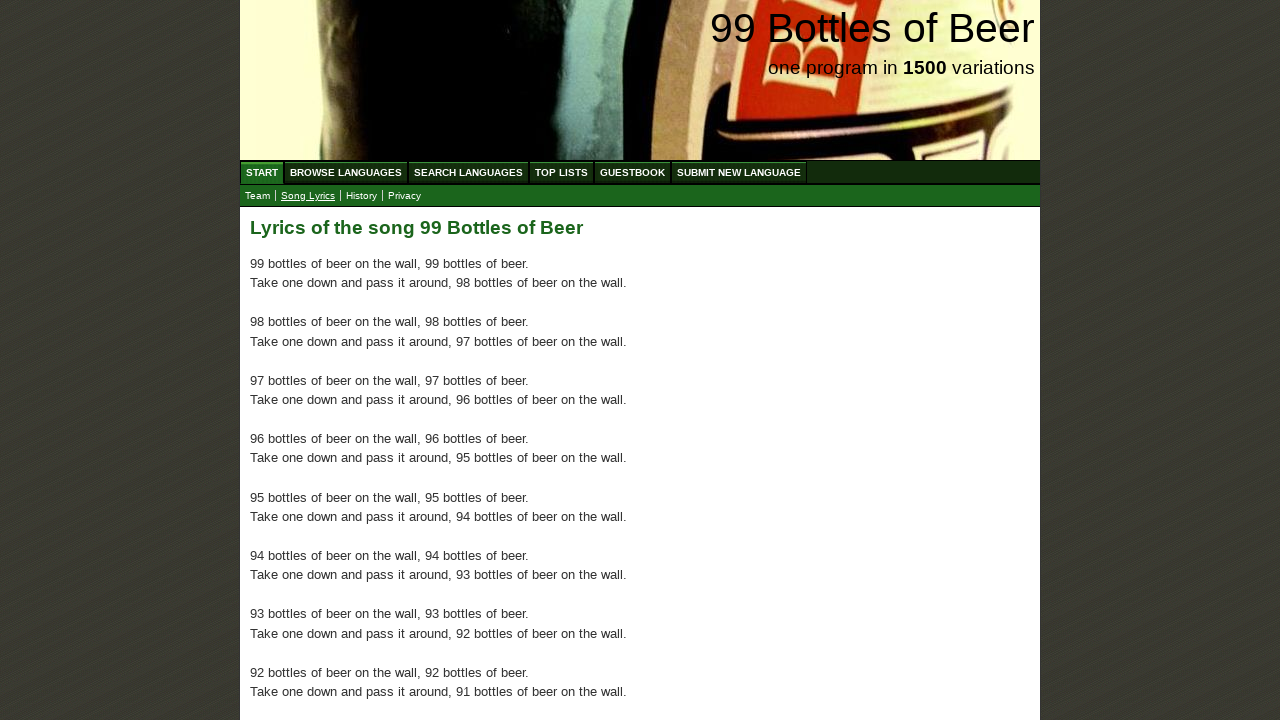

Verified paragraph 38 contains lyrics text
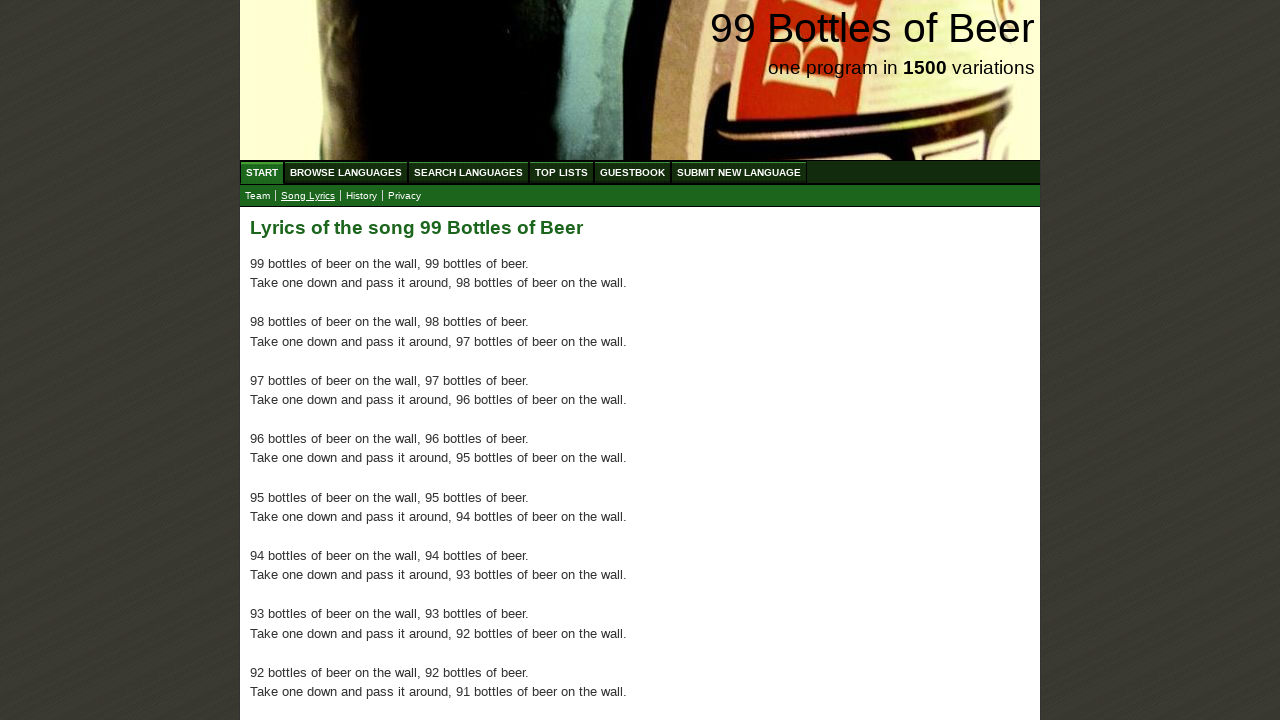

Verified paragraph 39 contains lyrics text
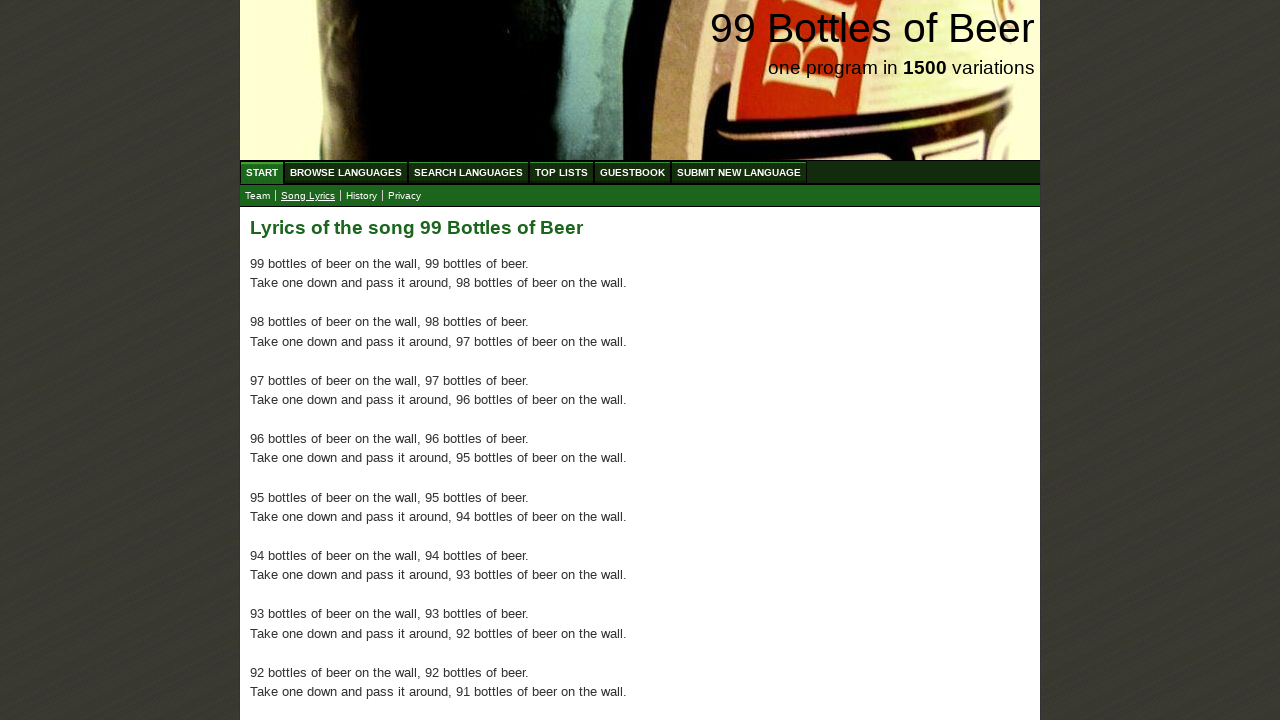

Verified paragraph 40 contains lyrics text
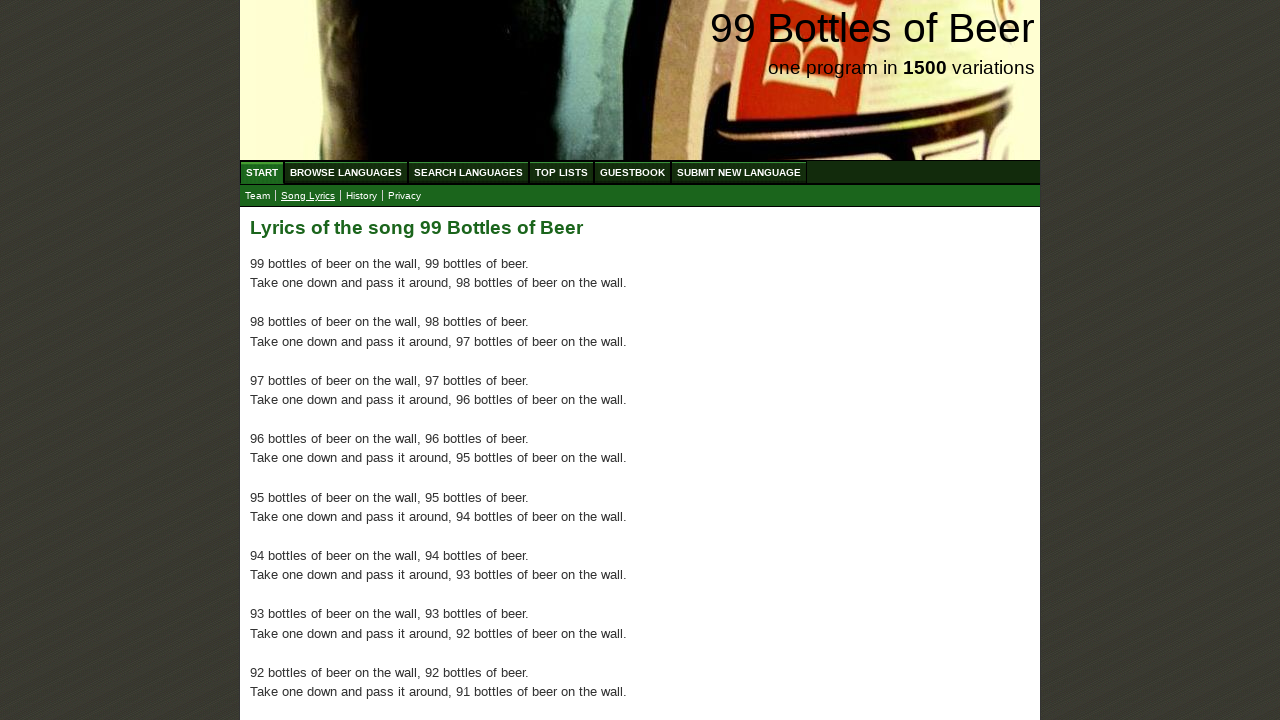

Verified paragraph 41 contains lyrics text
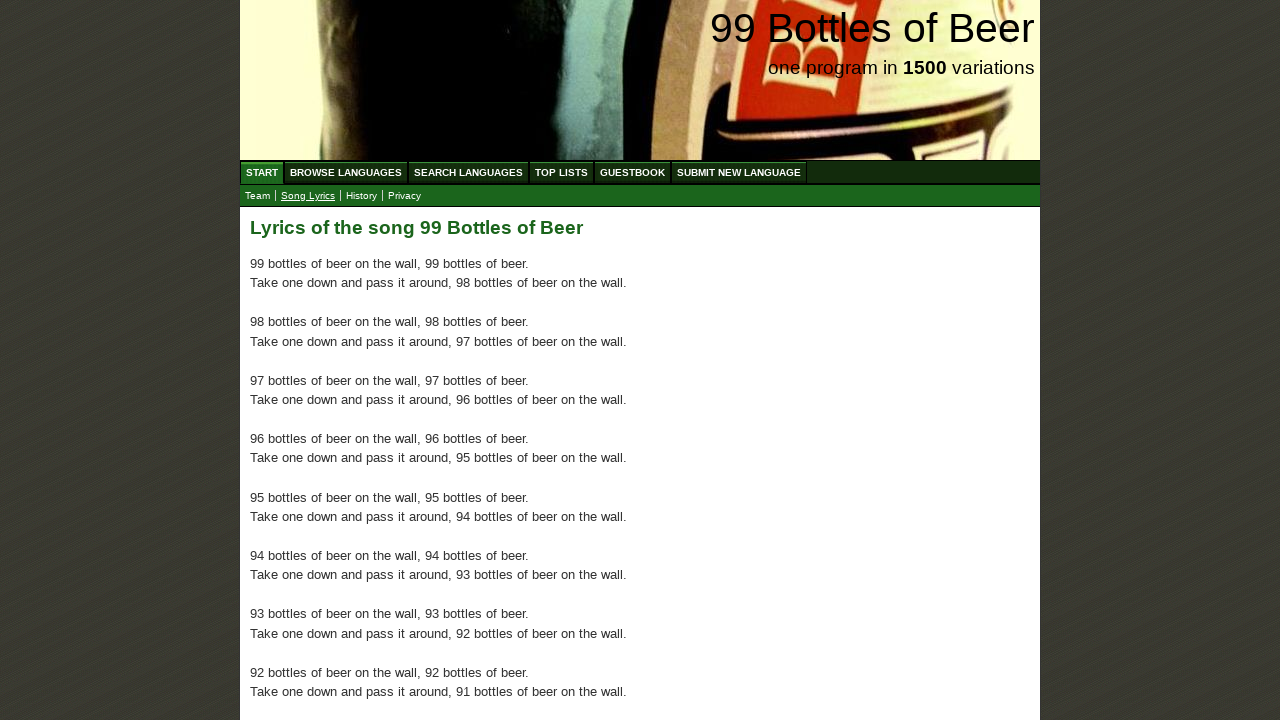

Verified paragraph 42 contains lyrics text
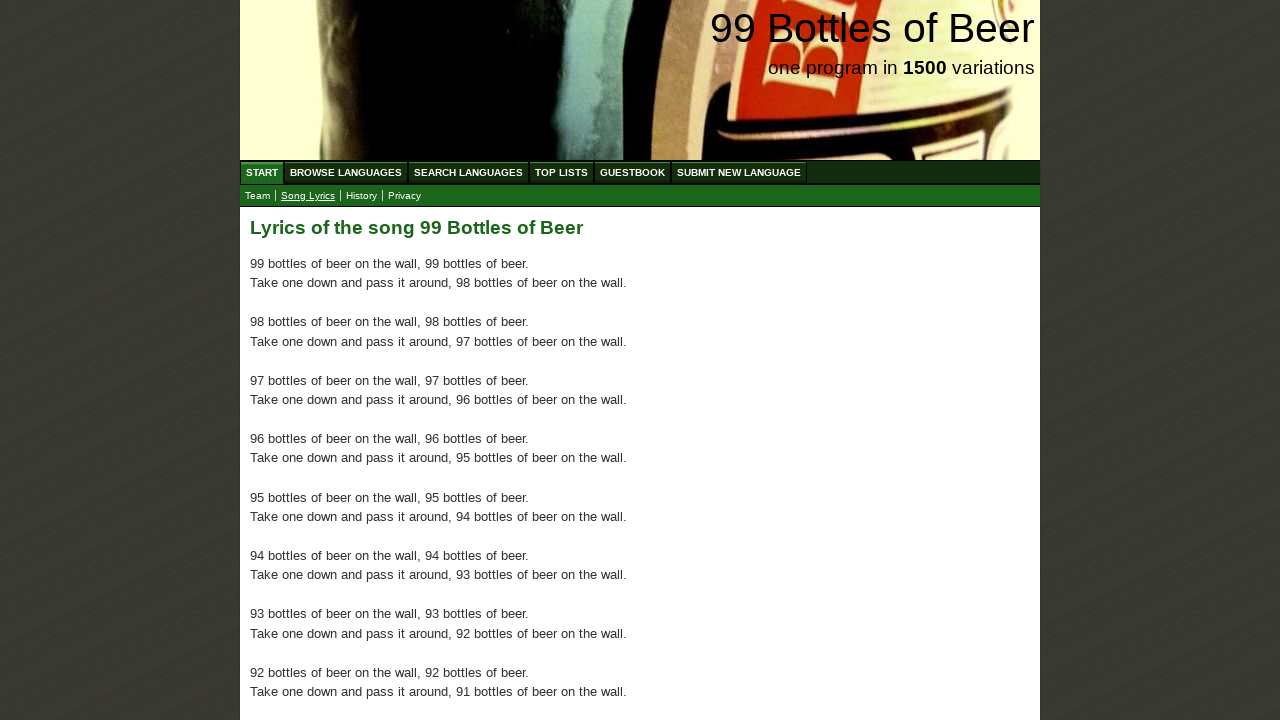

Verified paragraph 43 contains lyrics text
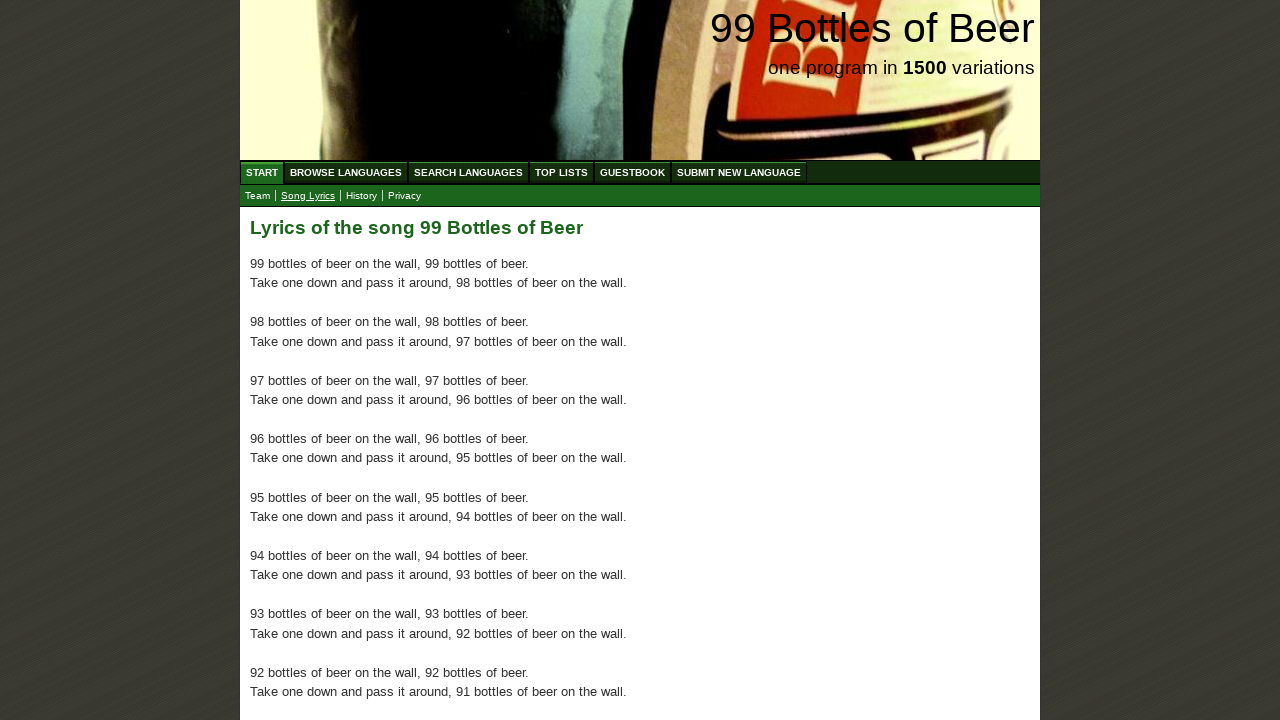

Verified paragraph 44 contains lyrics text
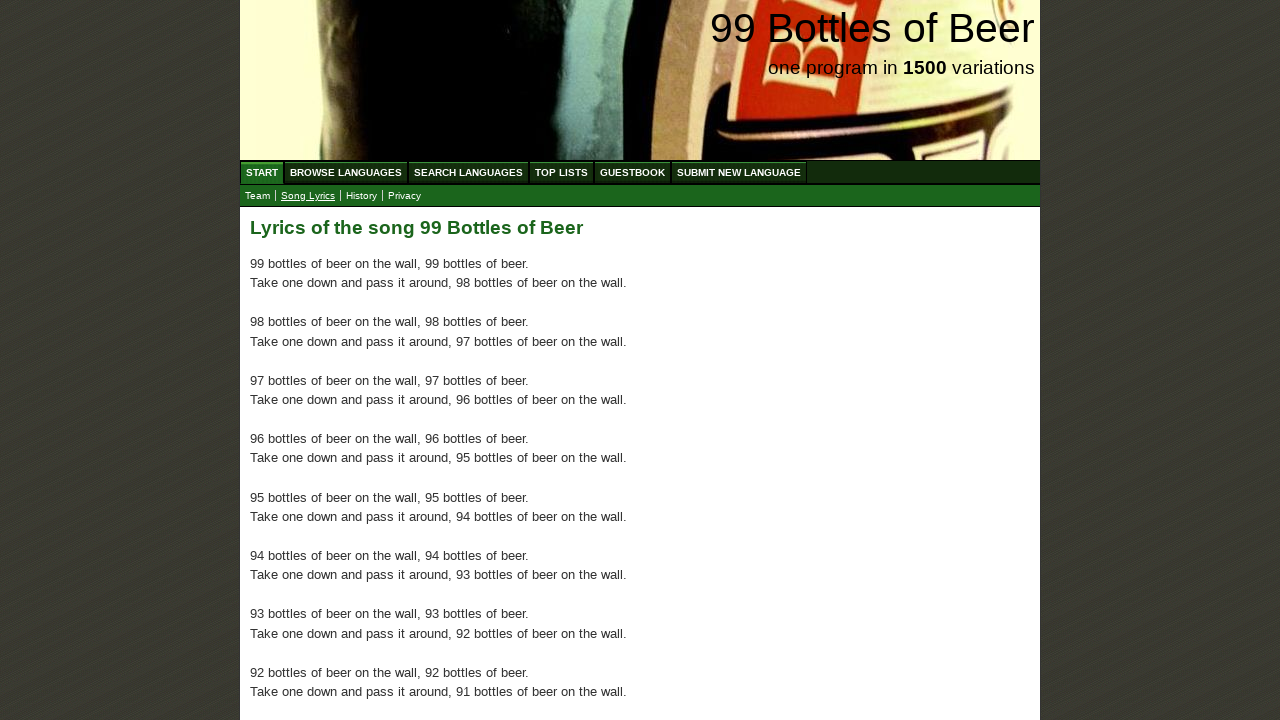

Verified paragraph 45 contains lyrics text
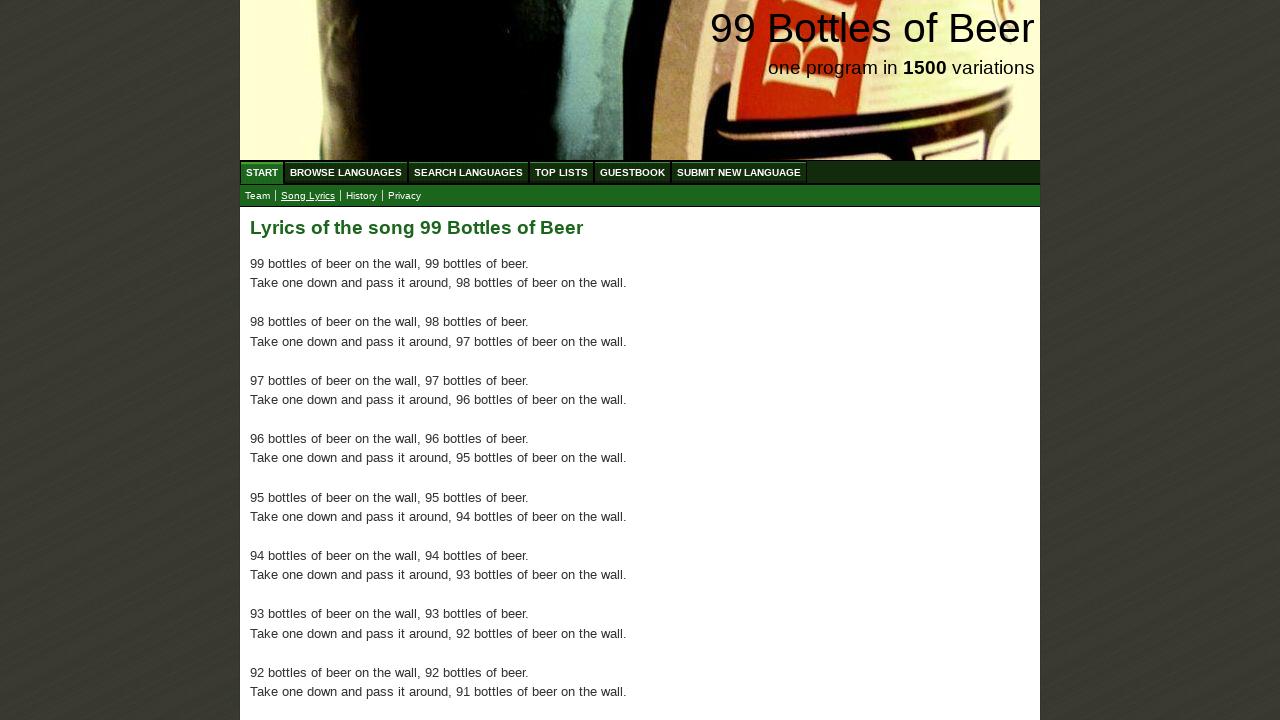

Verified paragraph 46 contains lyrics text
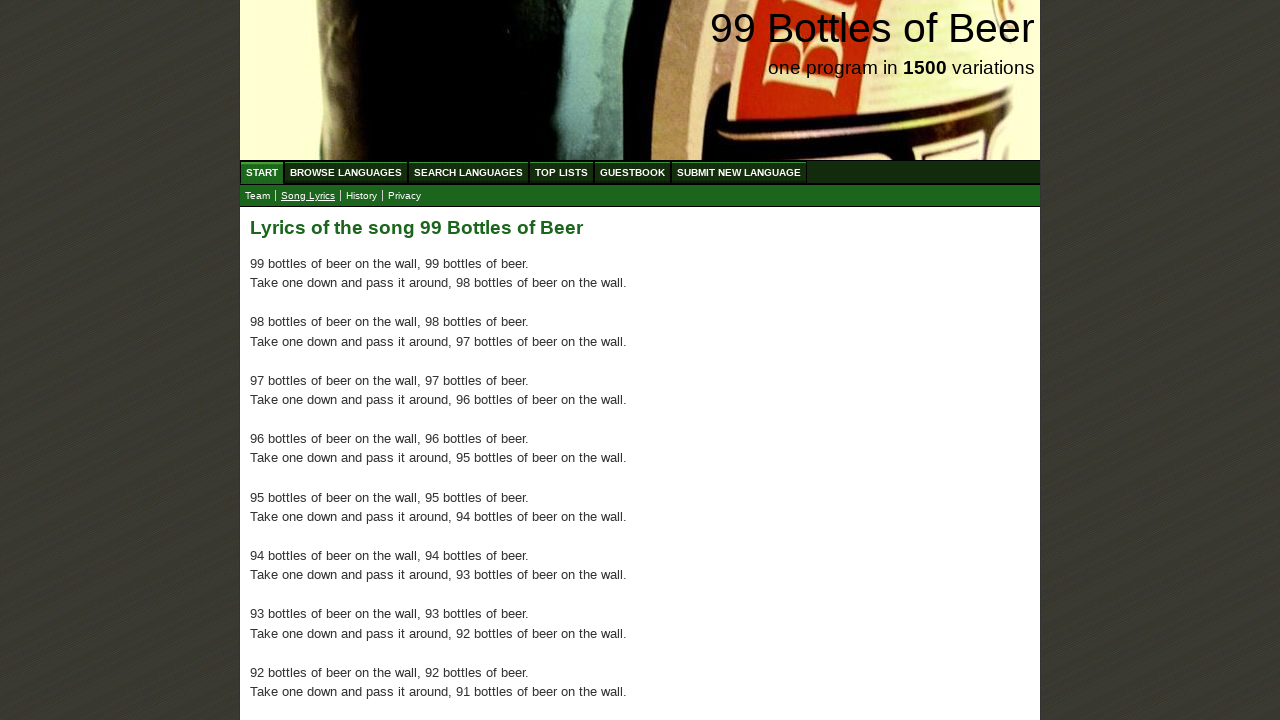

Verified paragraph 47 contains lyrics text
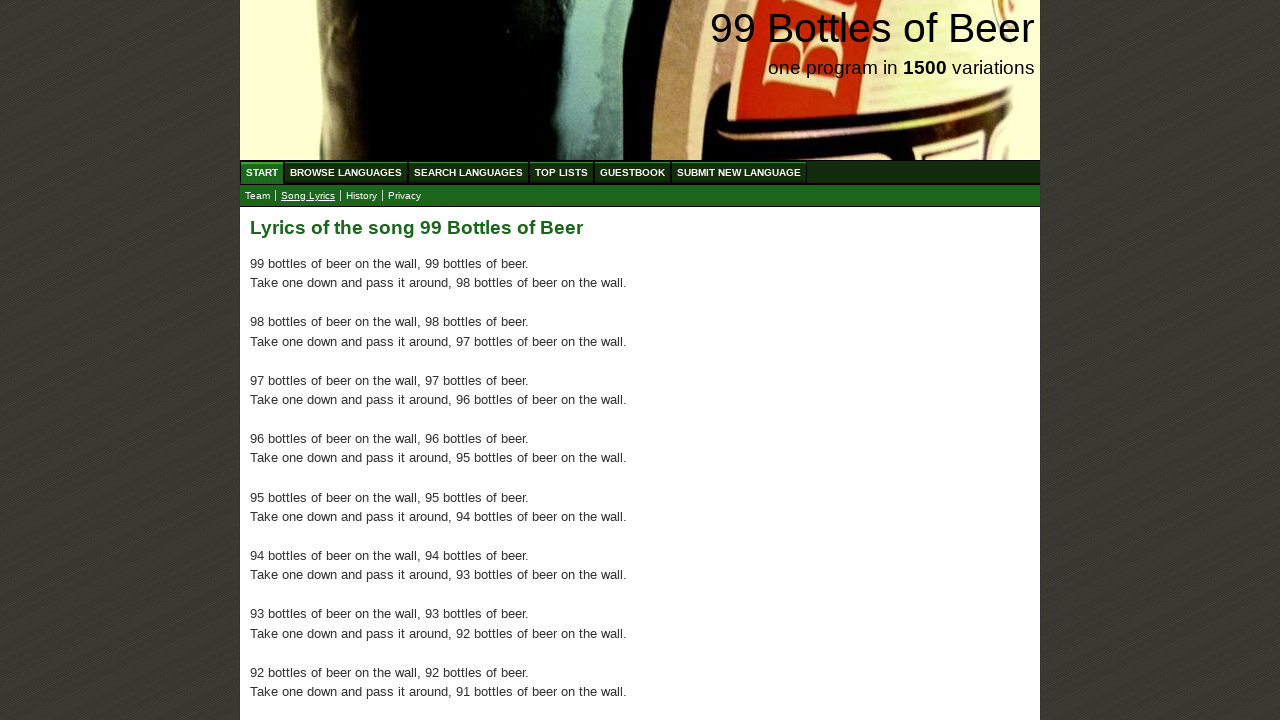

Verified paragraph 48 contains lyrics text
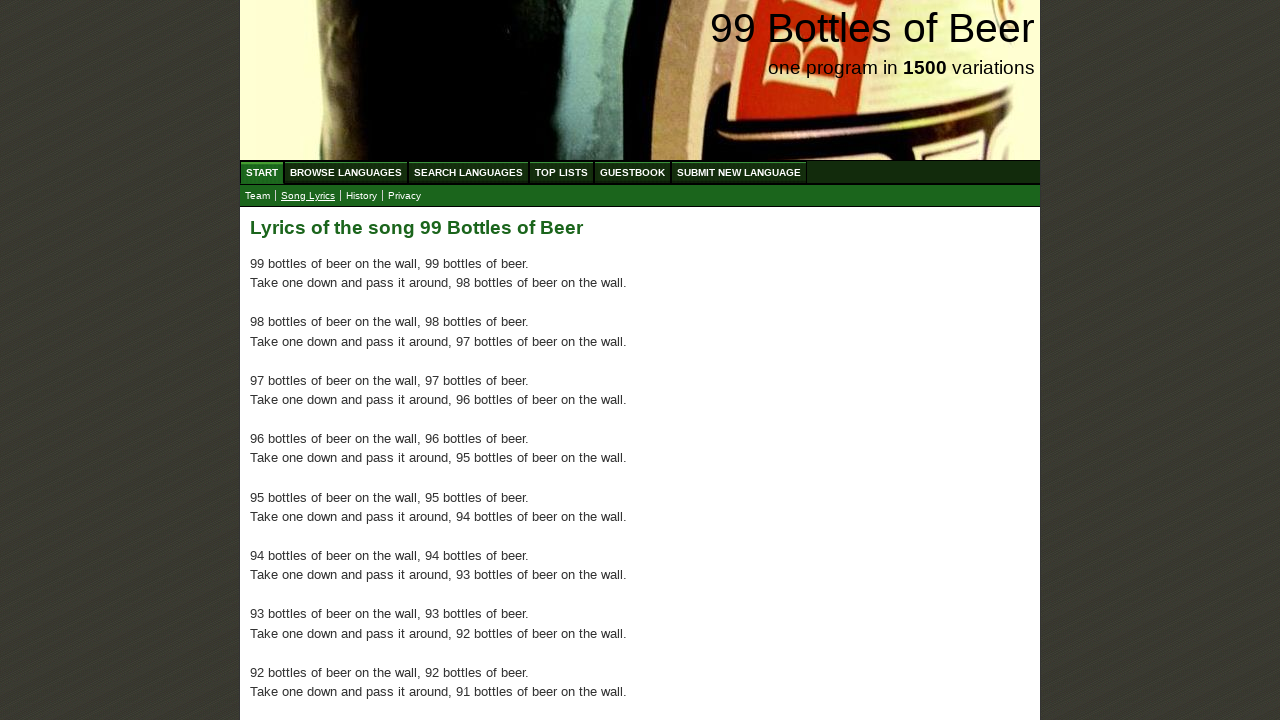

Verified paragraph 49 contains lyrics text
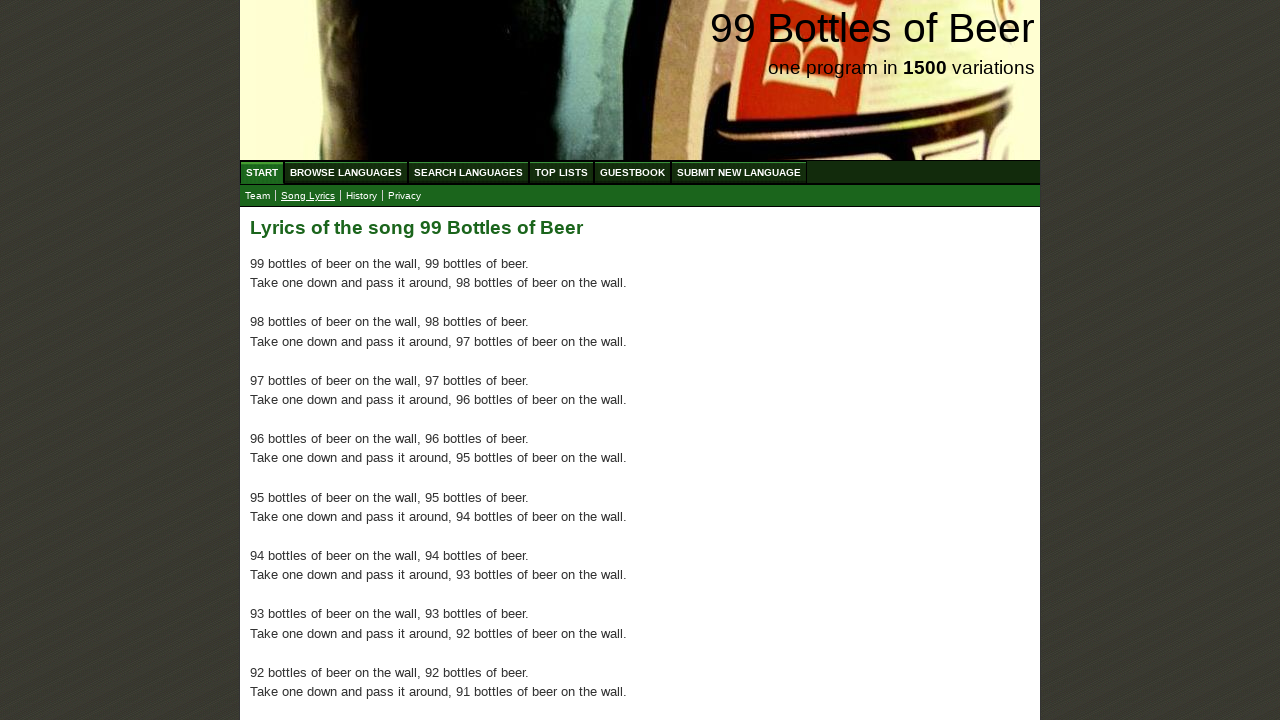

Verified paragraph 50 contains lyrics text
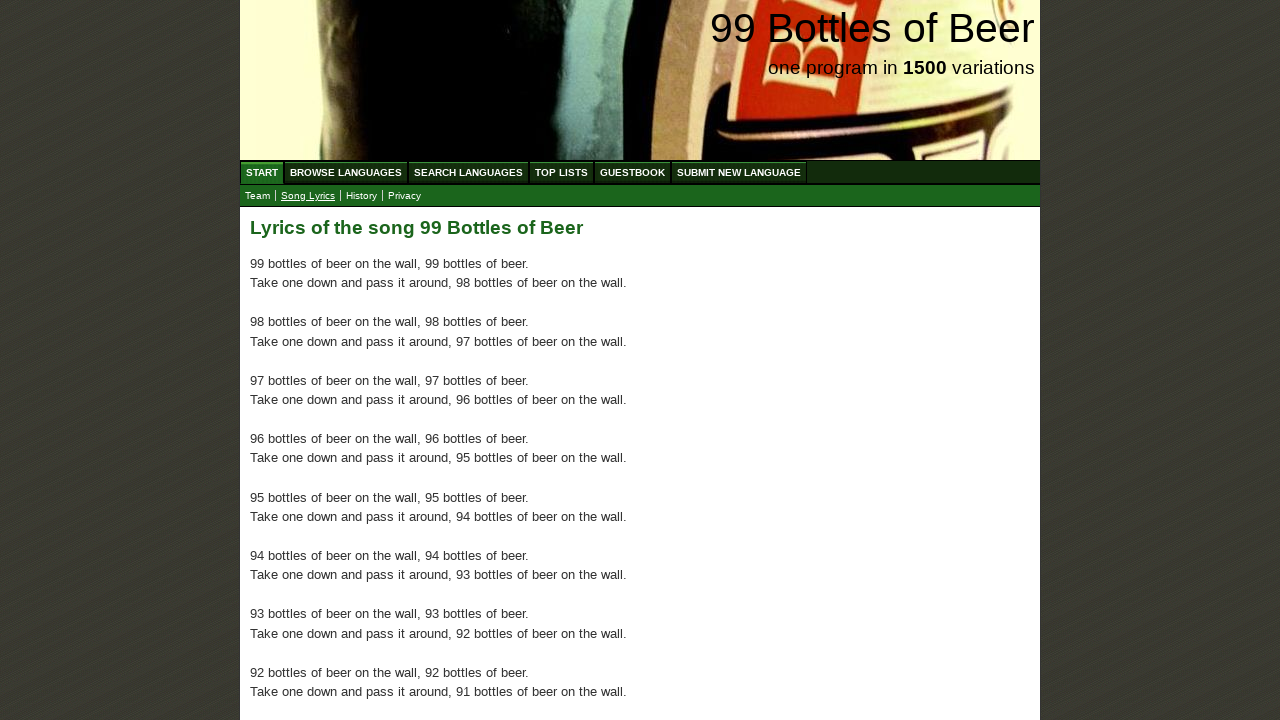

Verified paragraph 51 contains lyrics text
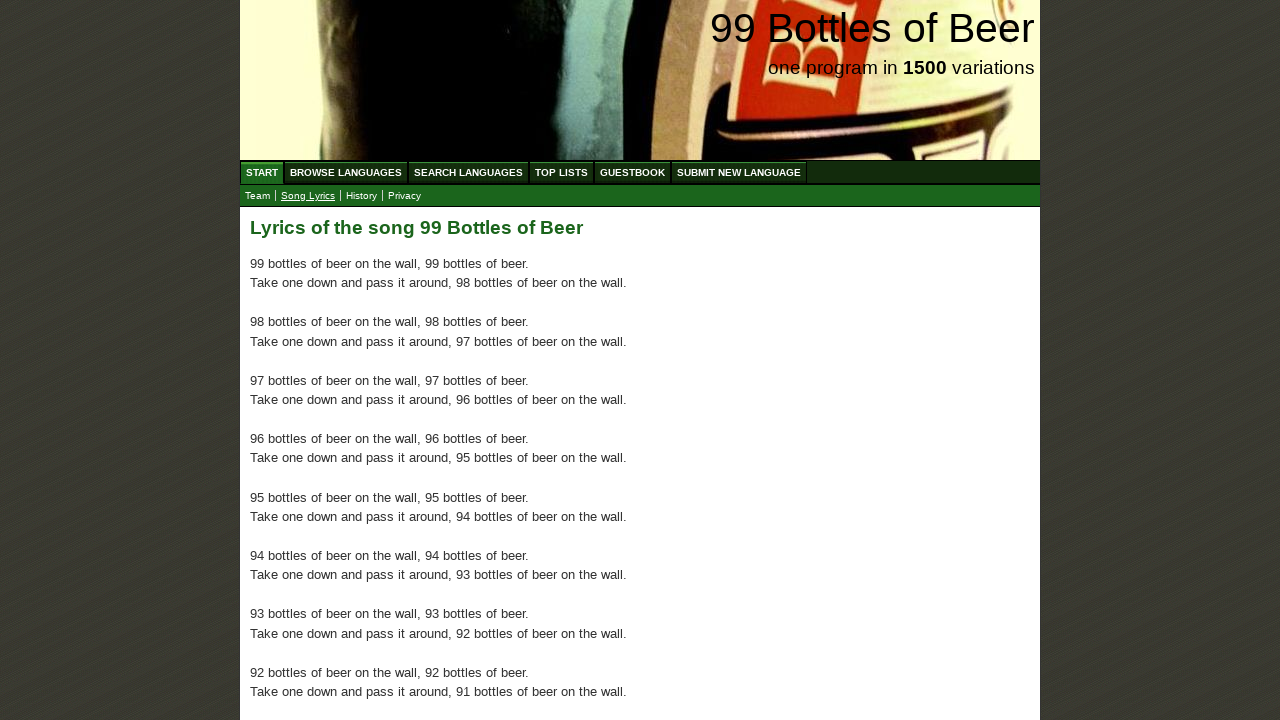

Verified paragraph 52 contains lyrics text
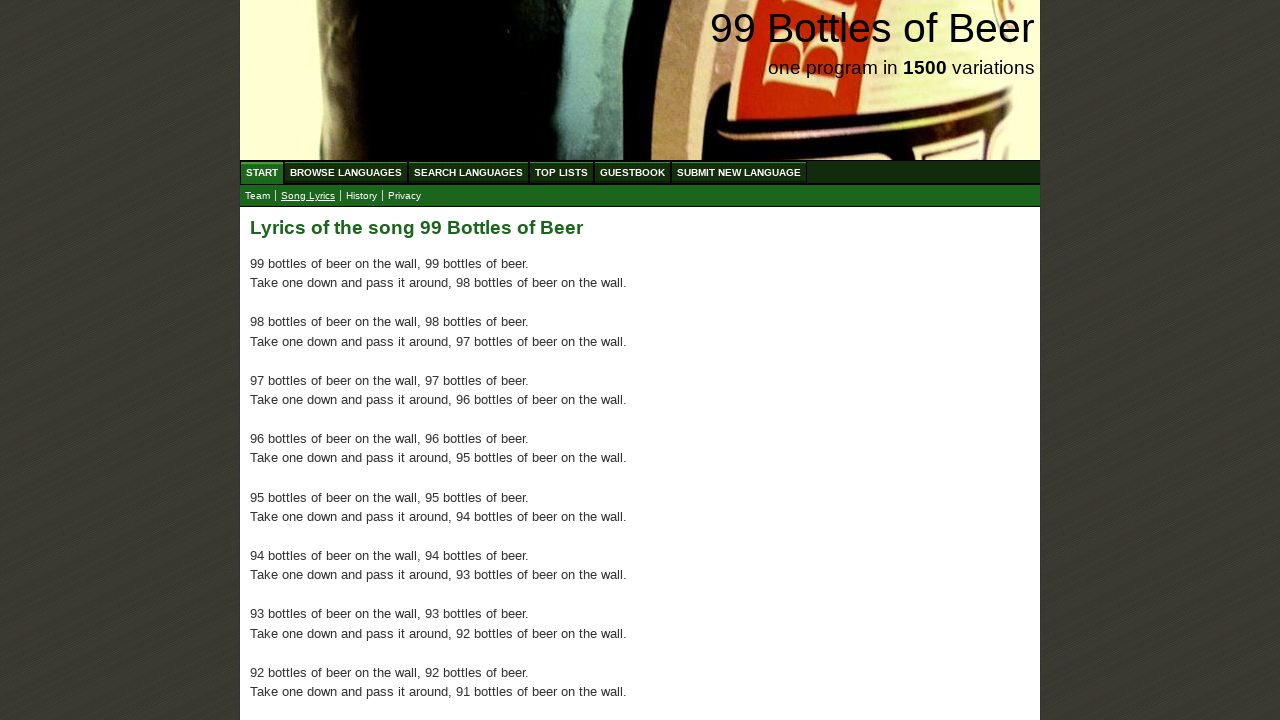

Verified paragraph 53 contains lyrics text
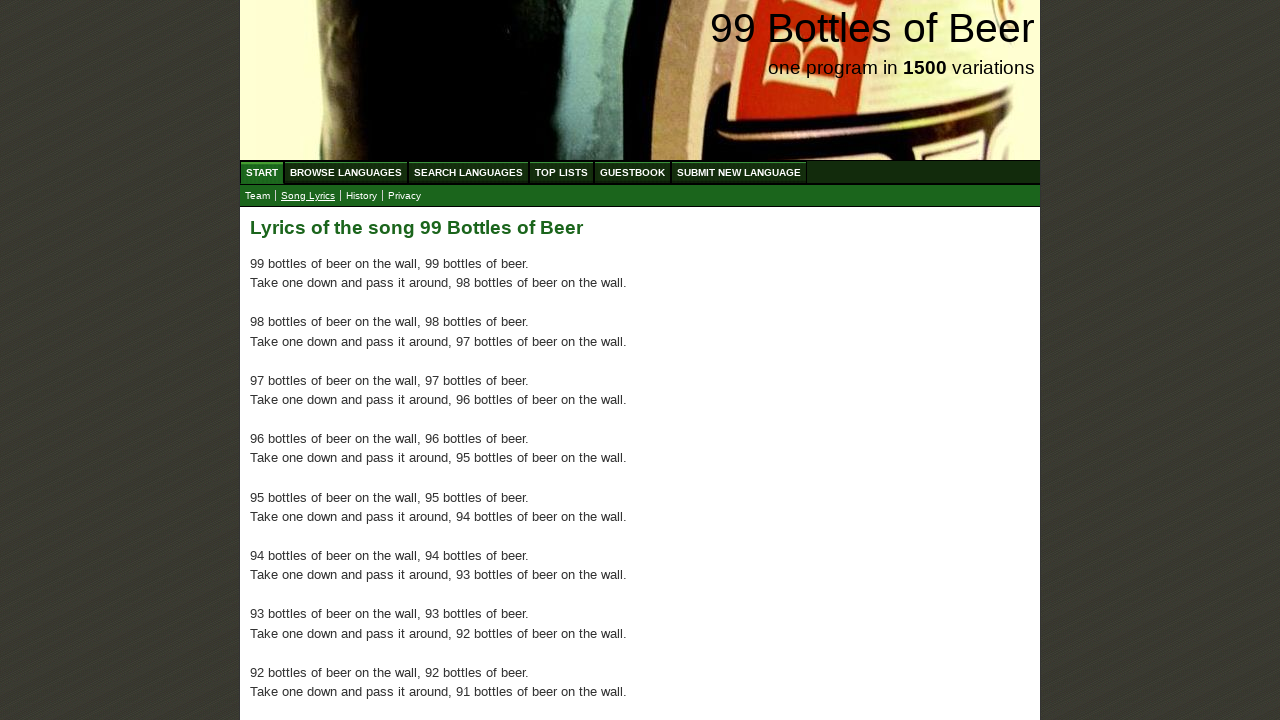

Verified paragraph 54 contains lyrics text
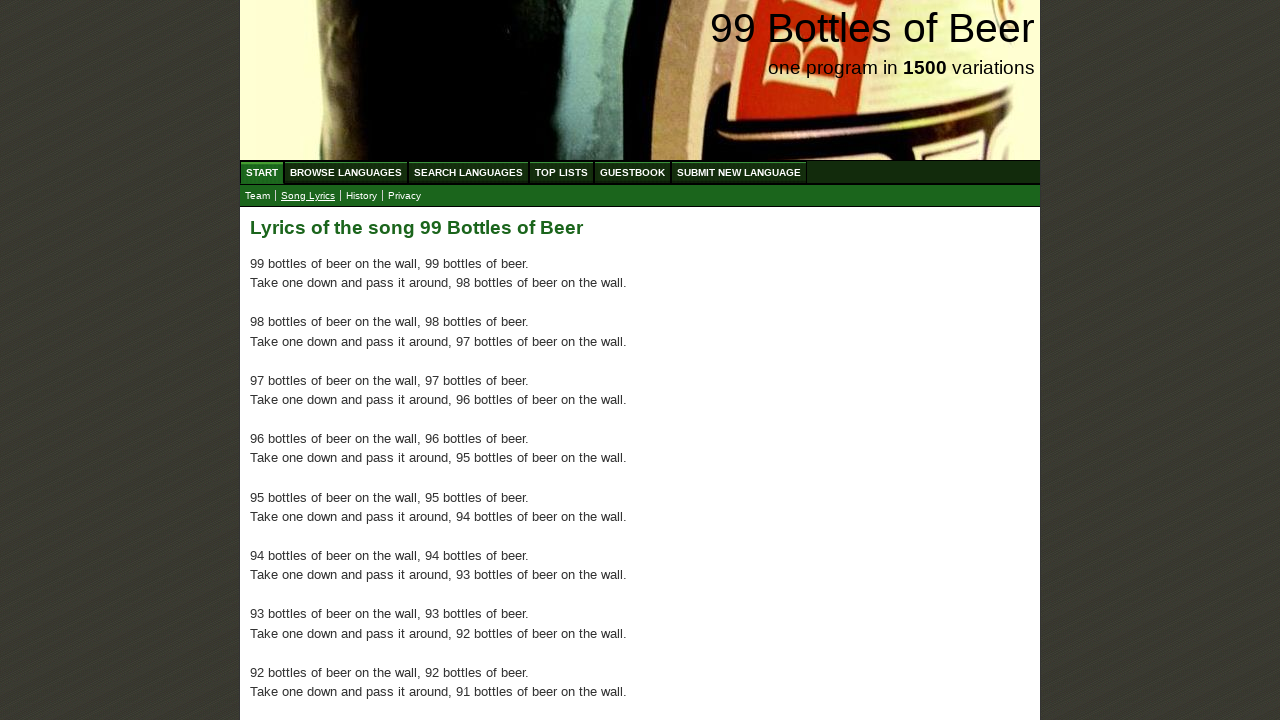

Verified paragraph 55 contains lyrics text
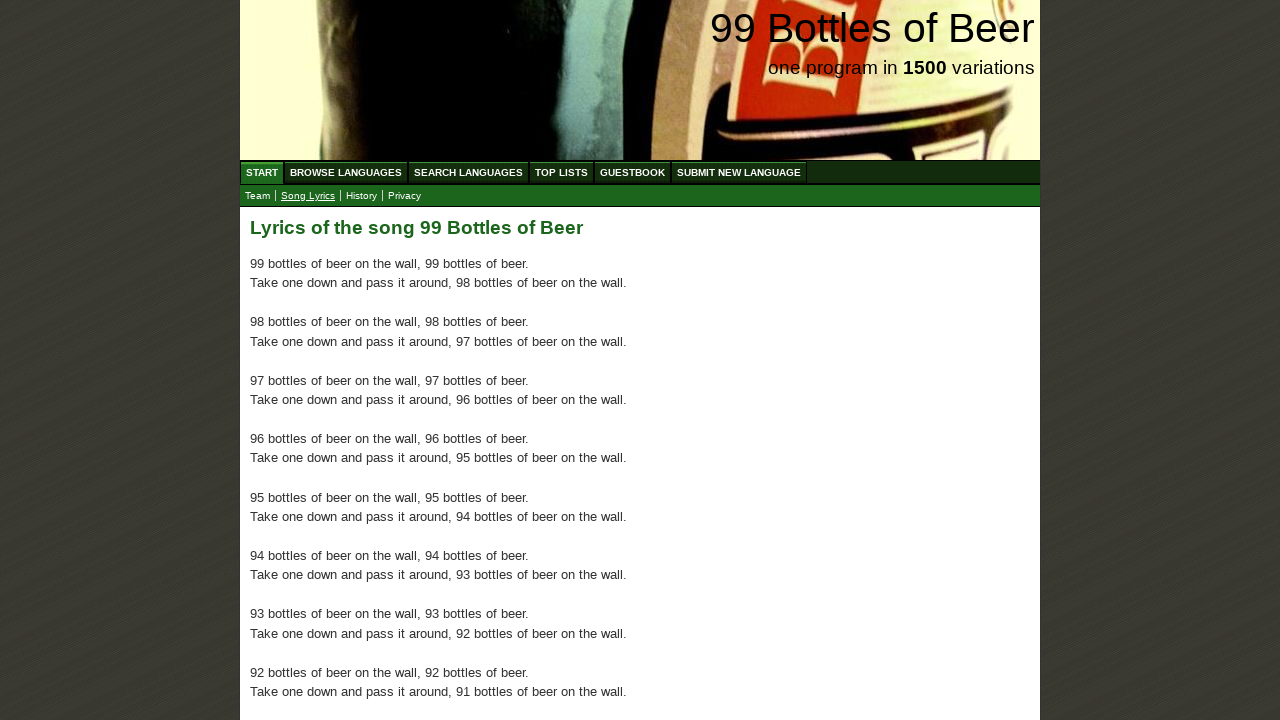

Verified paragraph 56 contains lyrics text
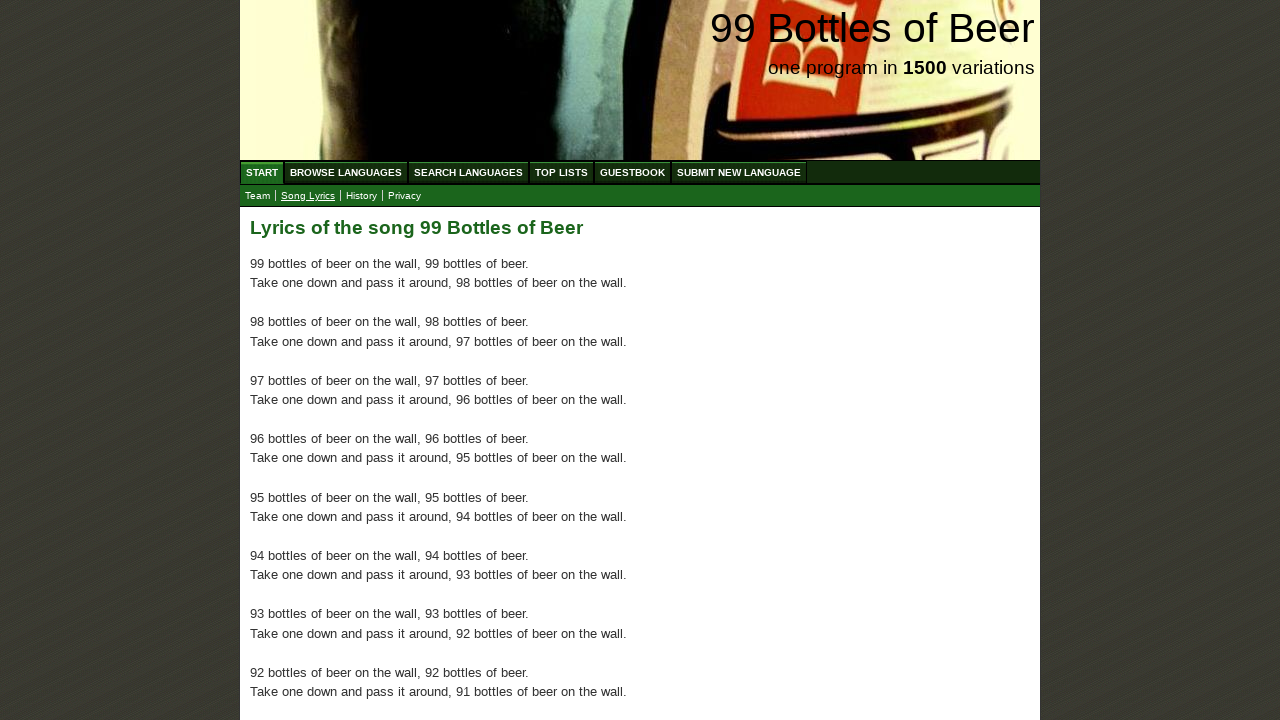

Verified paragraph 57 contains lyrics text
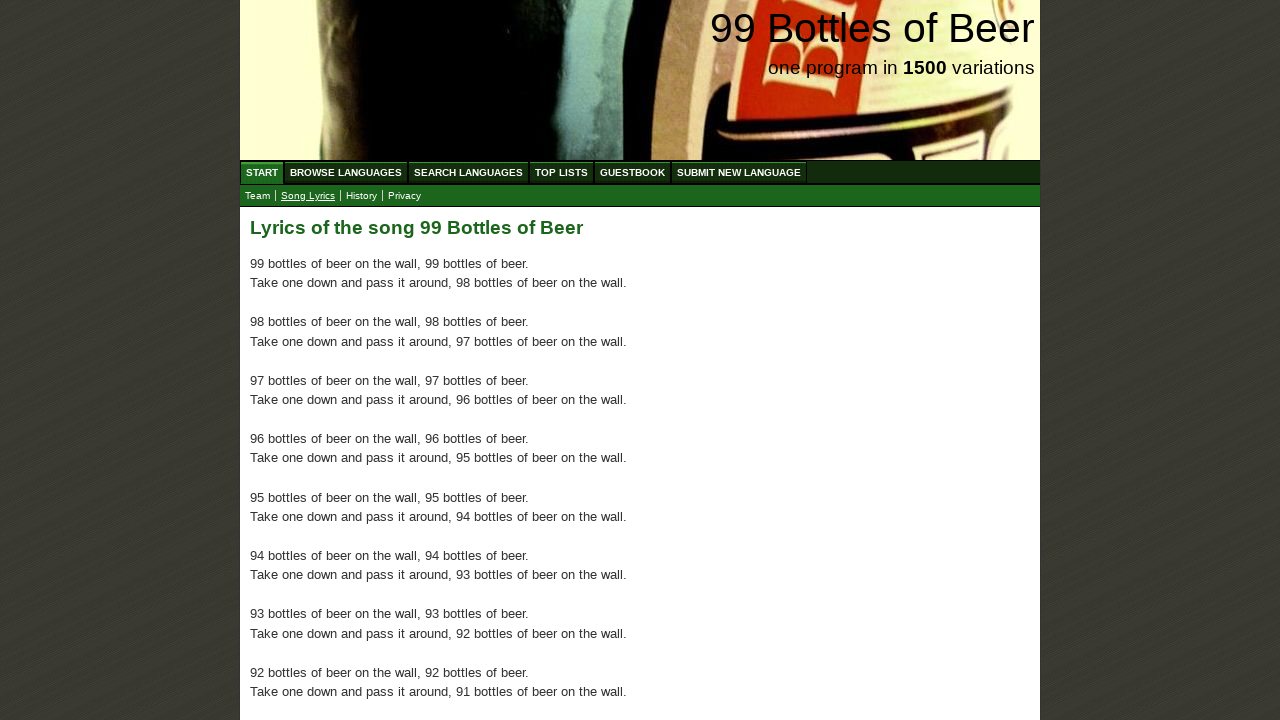

Verified paragraph 58 contains lyrics text
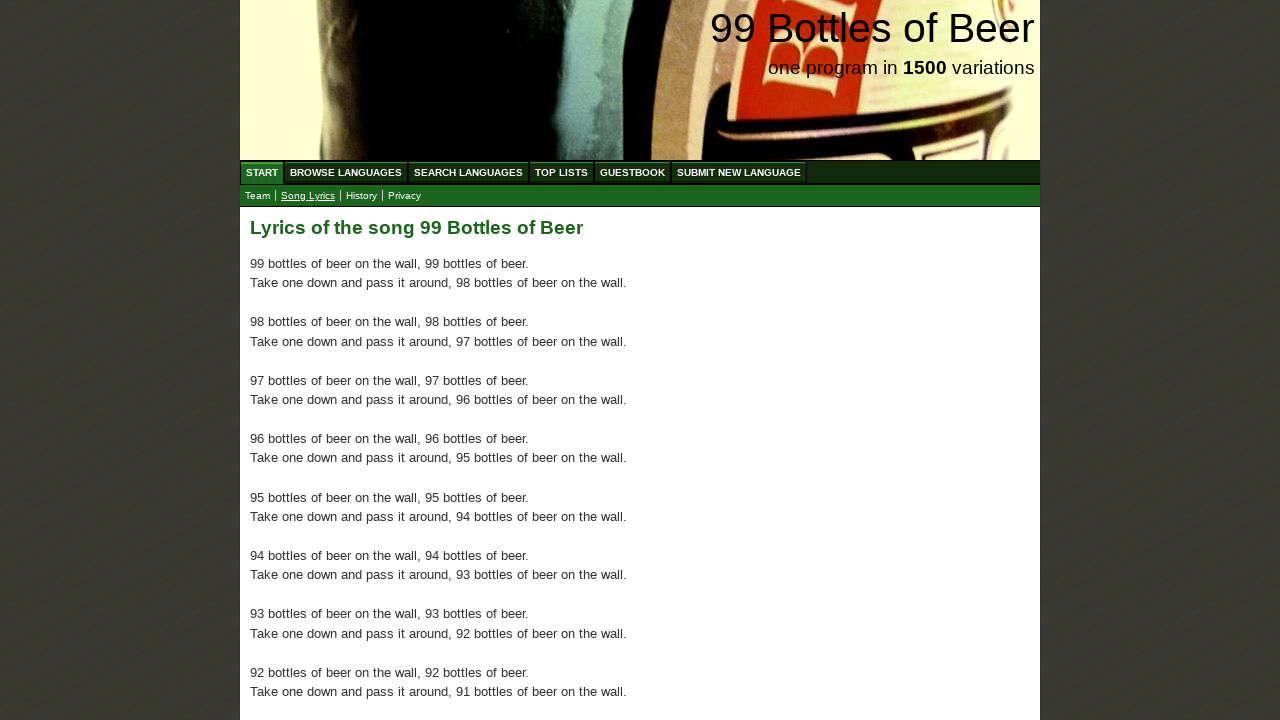

Verified paragraph 59 contains lyrics text
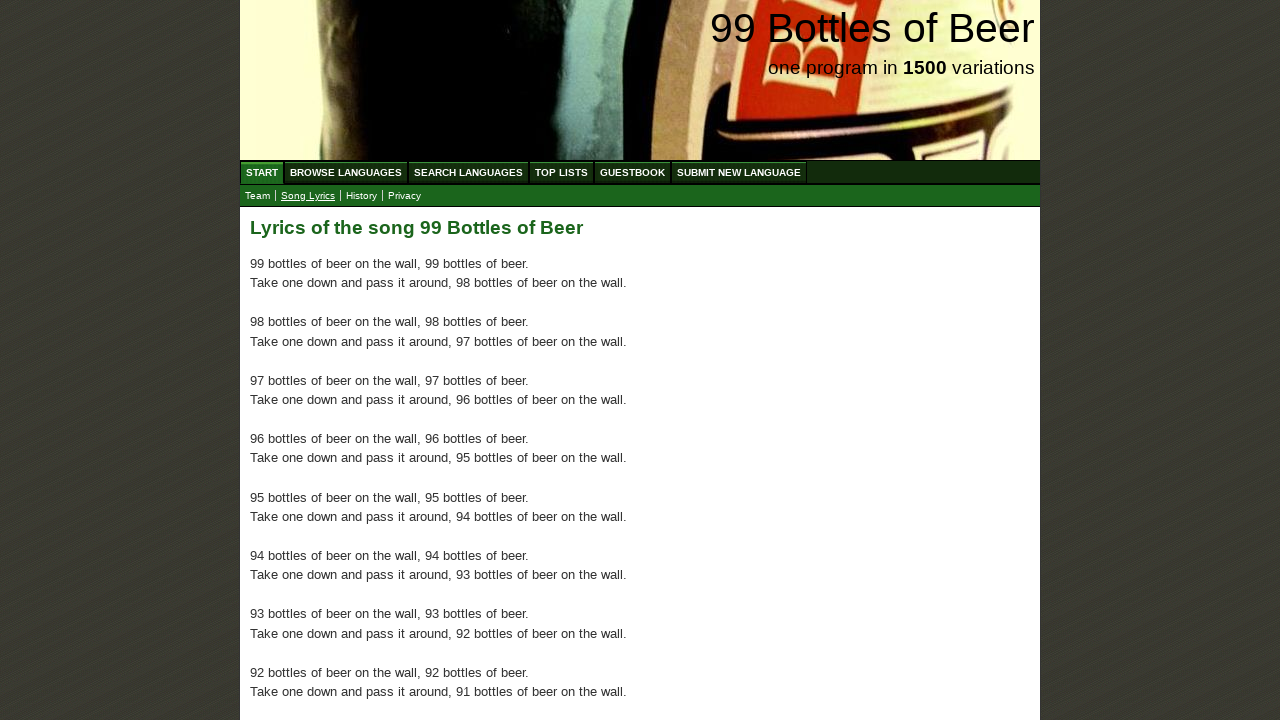

Verified paragraph 60 contains lyrics text
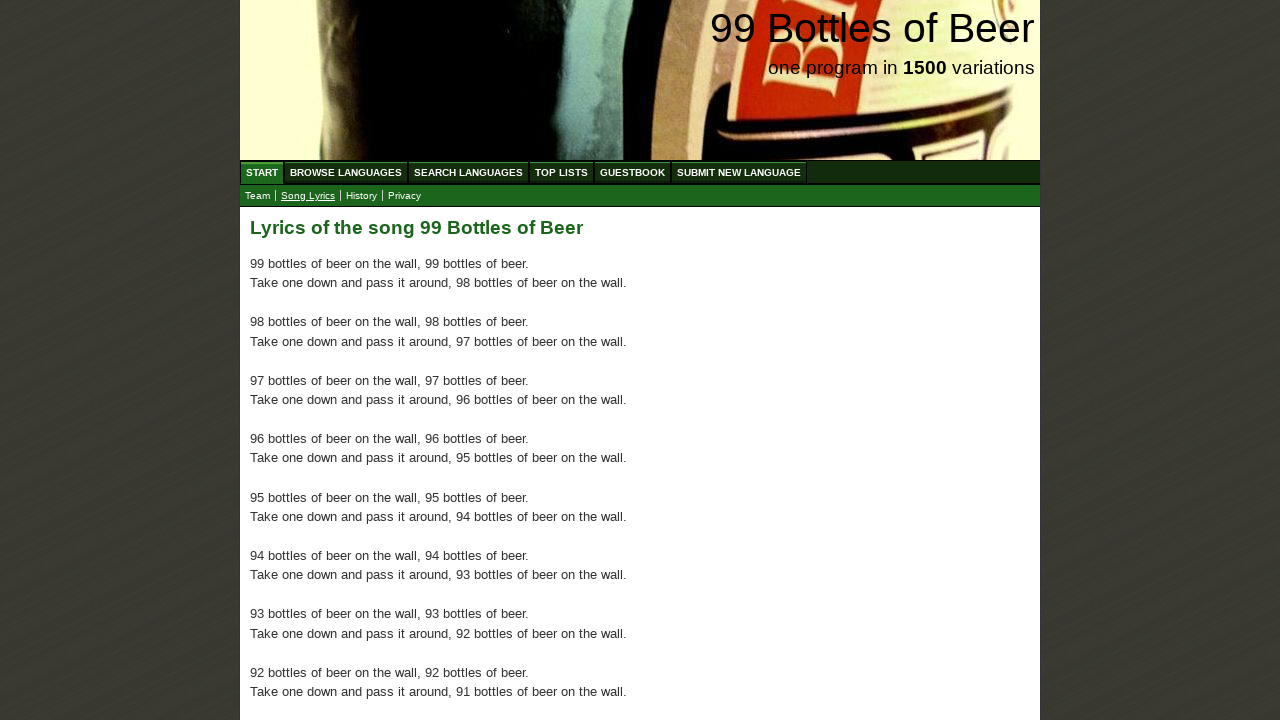

Verified paragraph 61 contains lyrics text
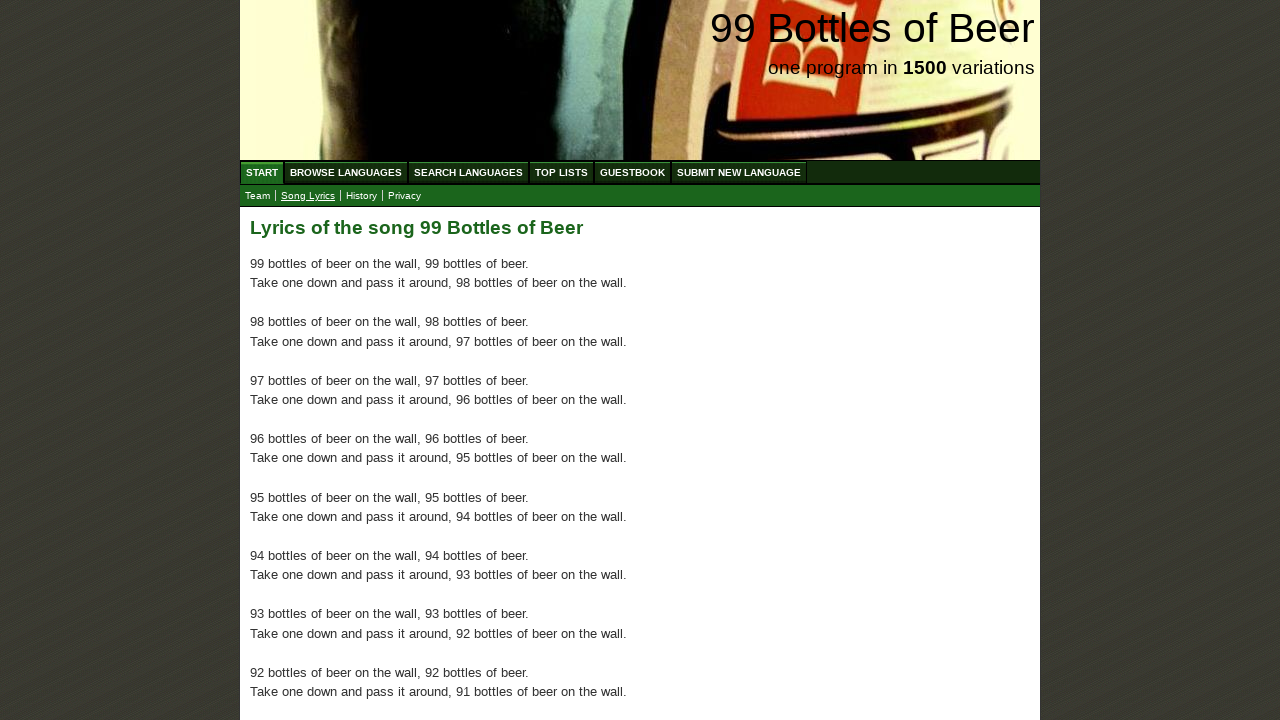

Verified paragraph 62 contains lyrics text
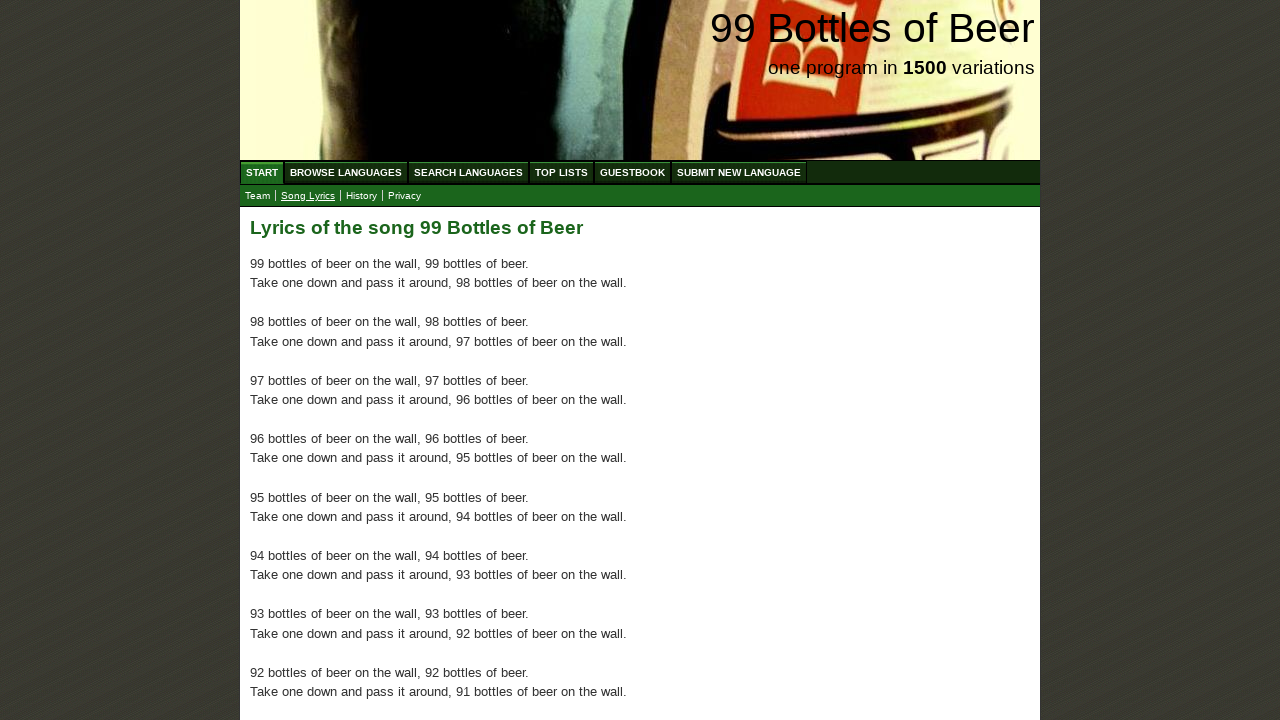

Verified paragraph 63 contains lyrics text
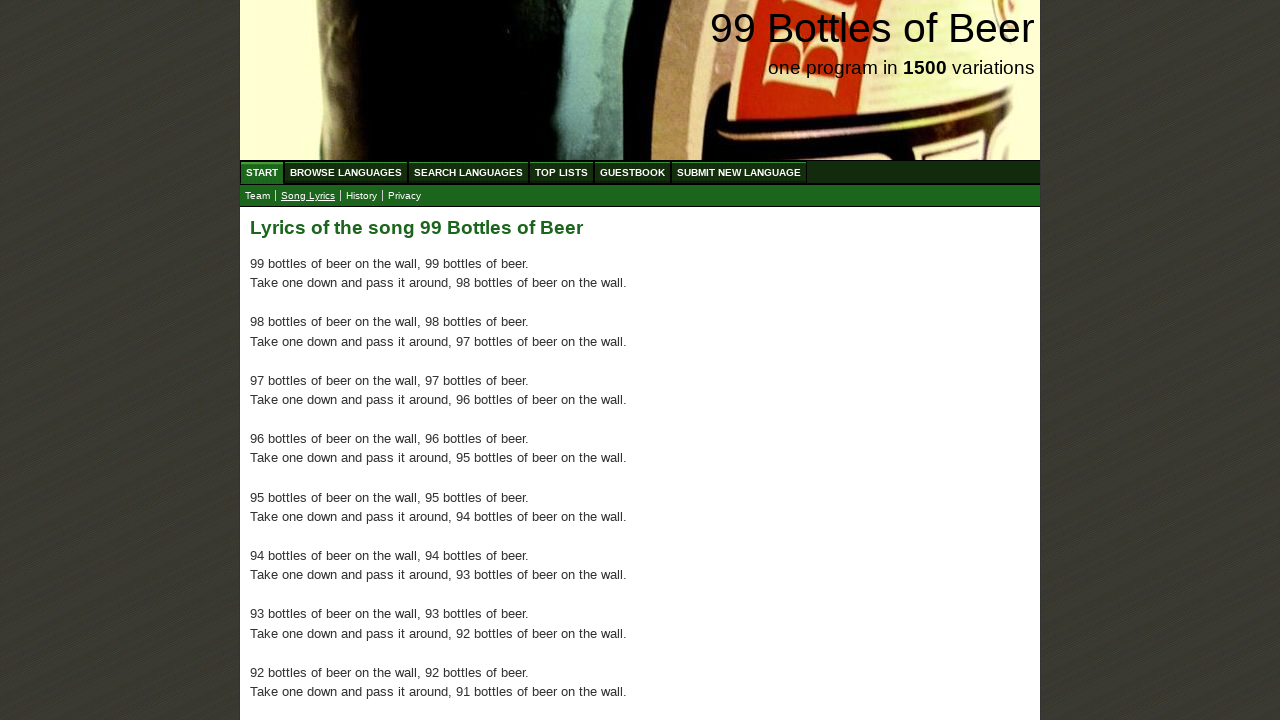

Verified paragraph 64 contains lyrics text
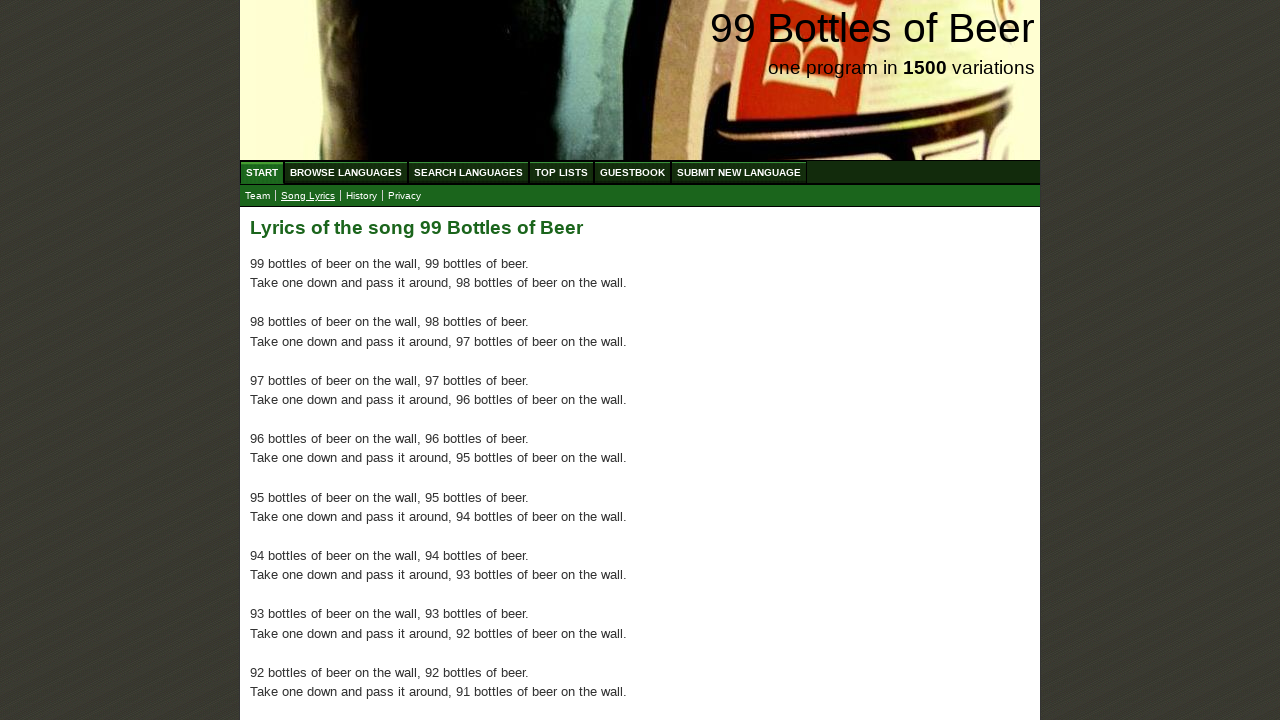

Verified paragraph 65 contains lyrics text
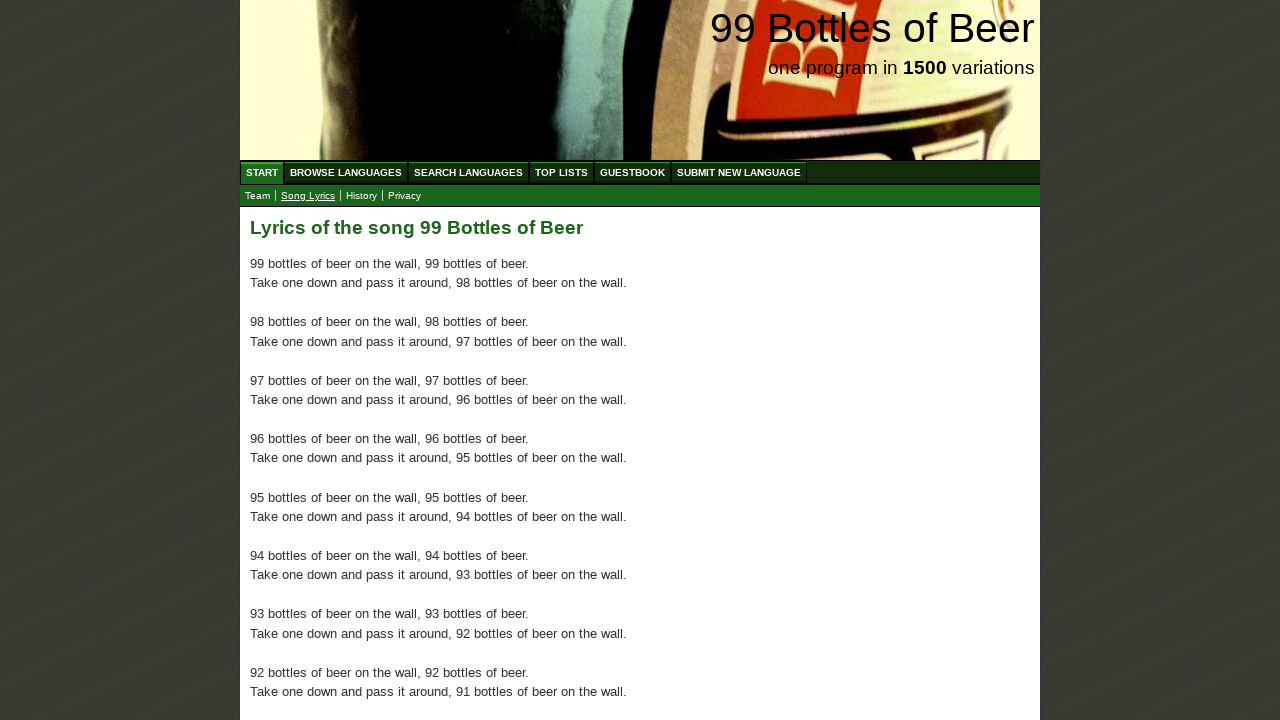

Verified paragraph 66 contains lyrics text
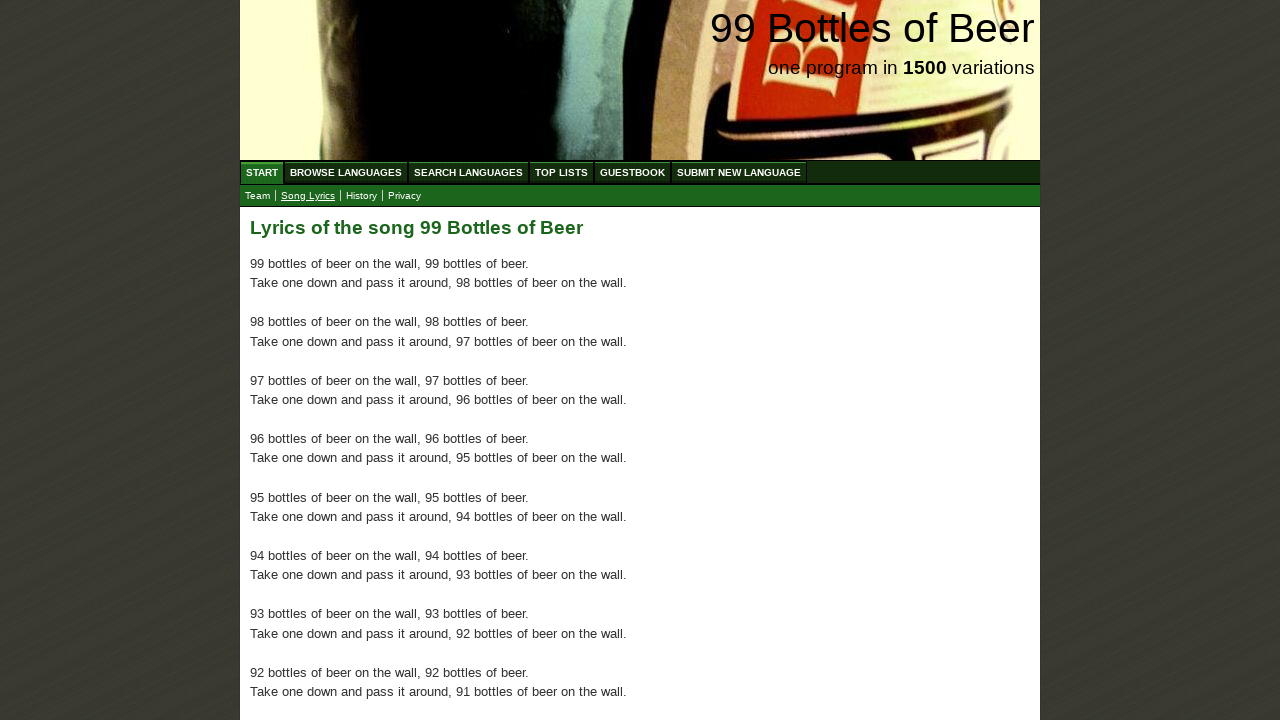

Verified paragraph 67 contains lyrics text
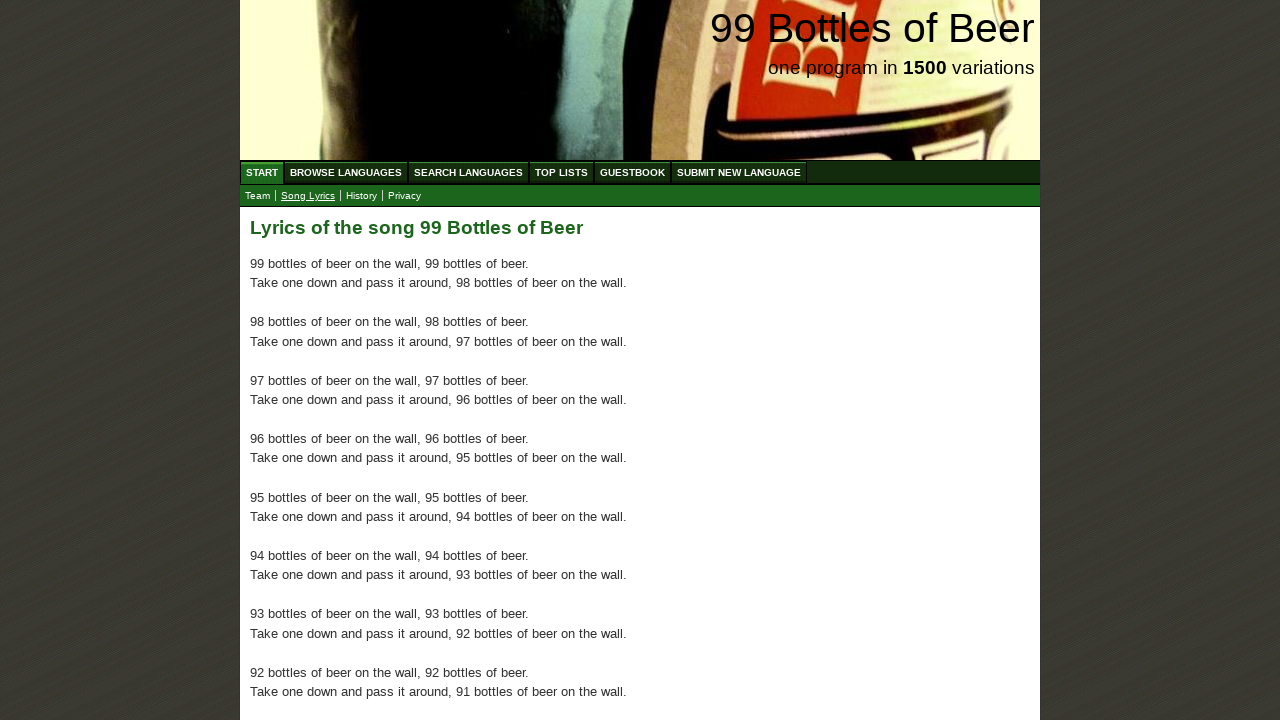

Verified paragraph 68 contains lyrics text
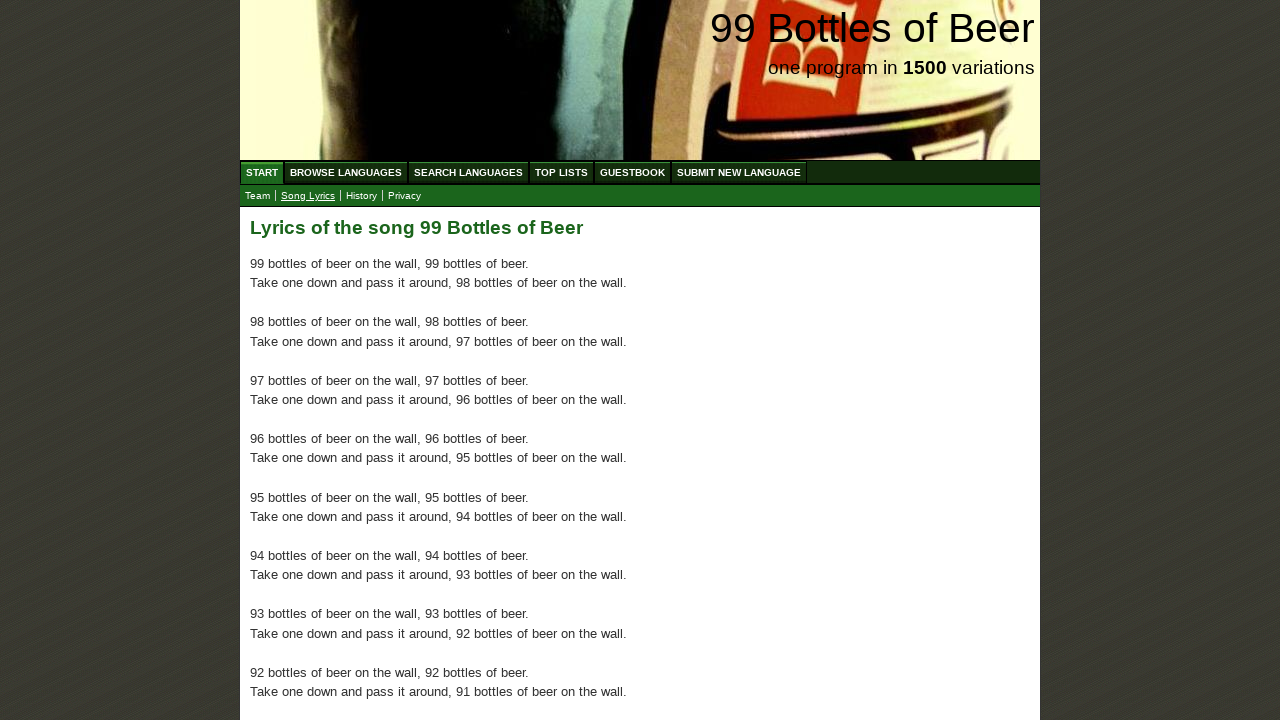

Verified paragraph 69 contains lyrics text
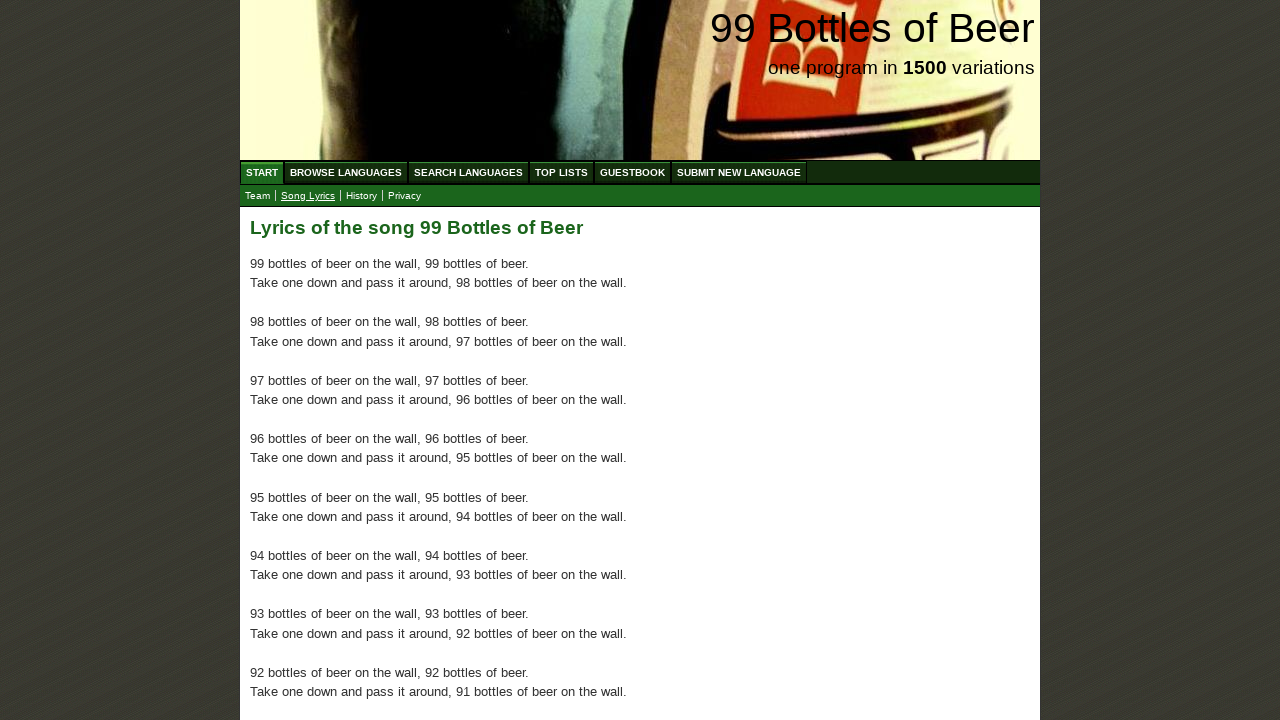

Verified paragraph 70 contains lyrics text
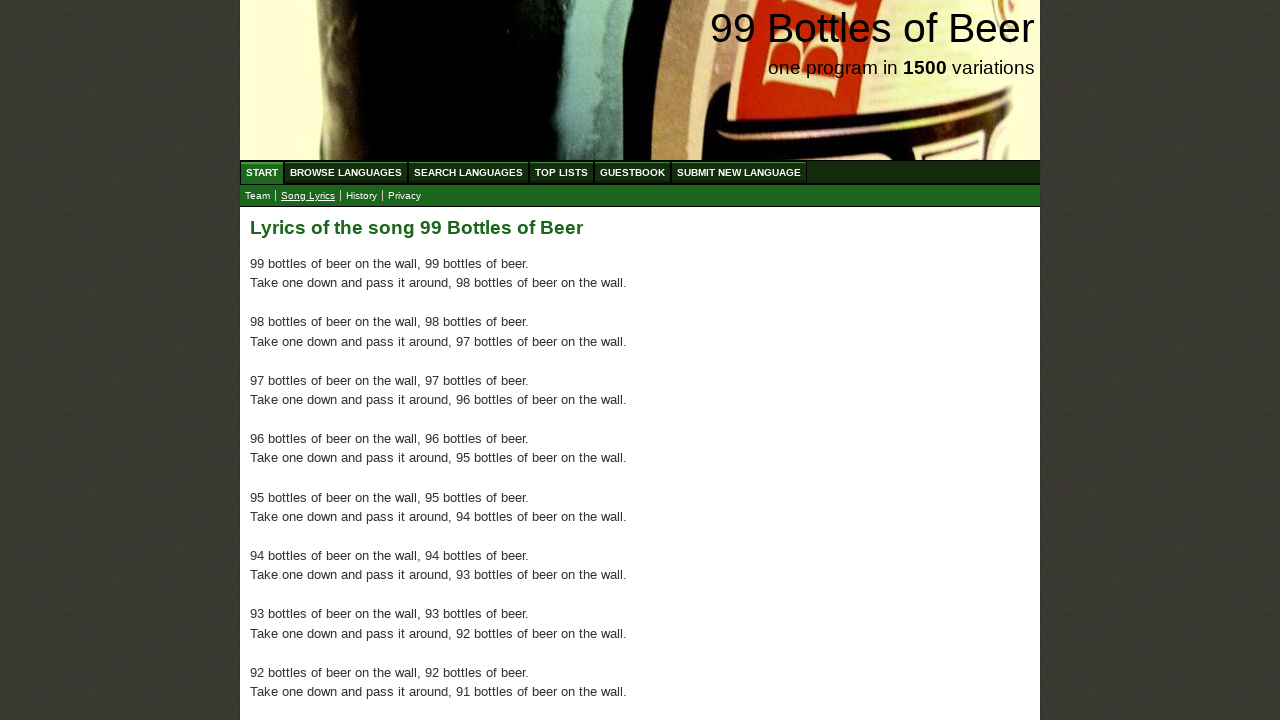

Verified paragraph 71 contains lyrics text
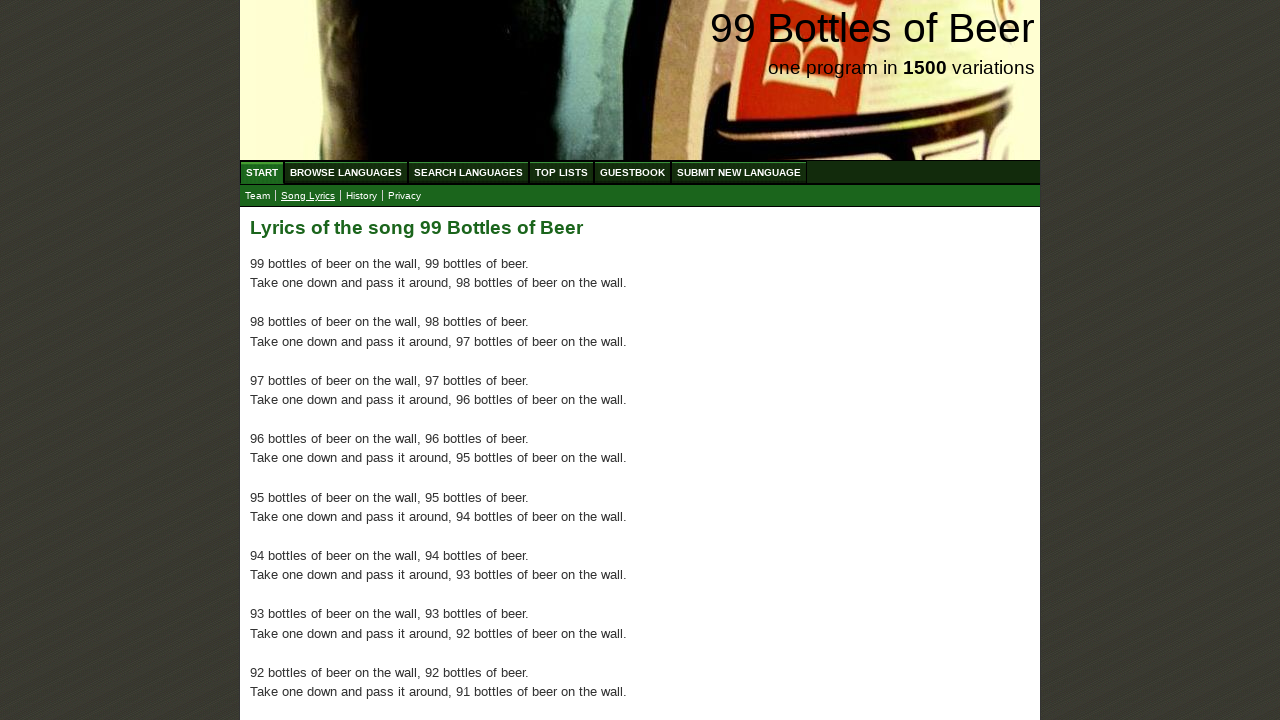

Verified paragraph 72 contains lyrics text
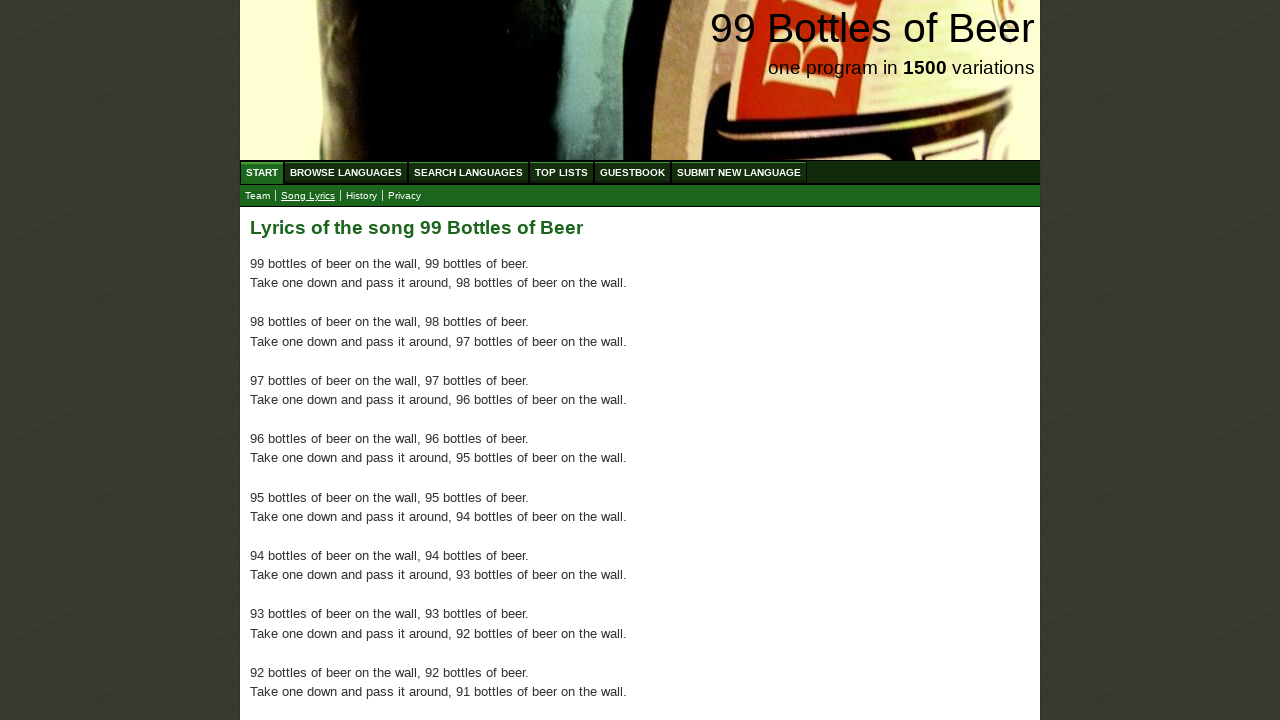

Verified paragraph 73 contains lyrics text
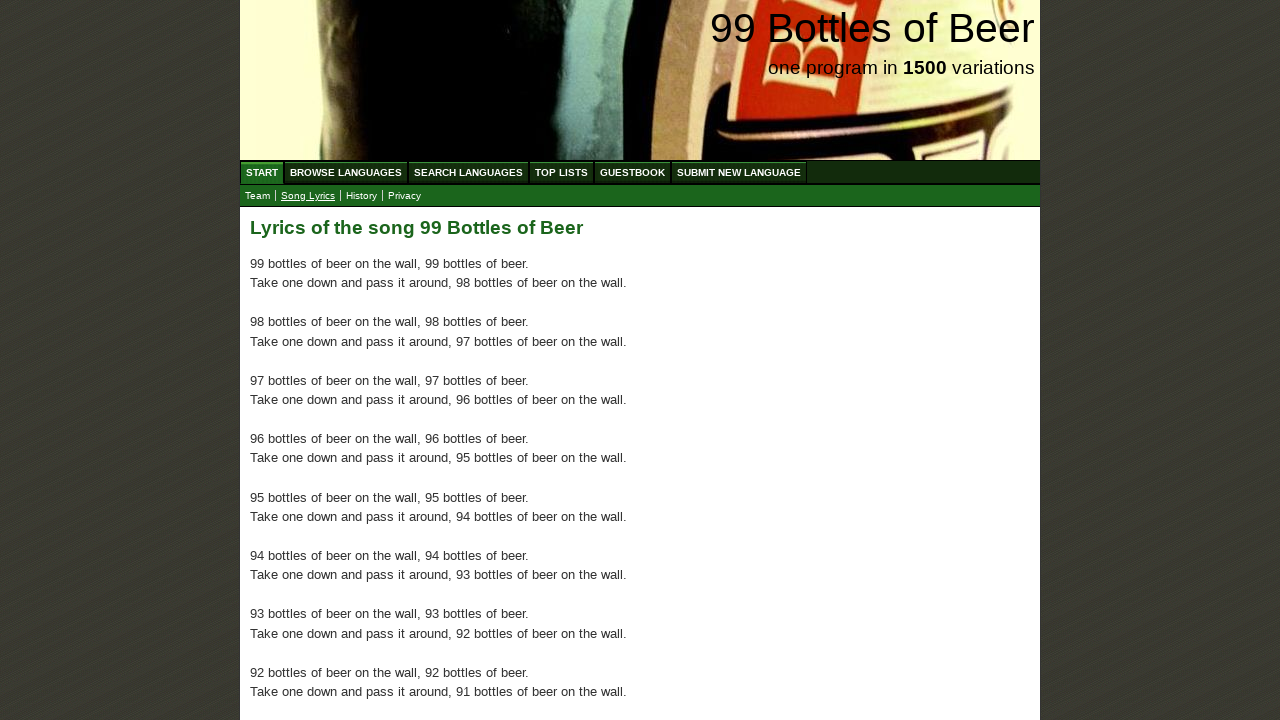

Verified paragraph 74 contains lyrics text
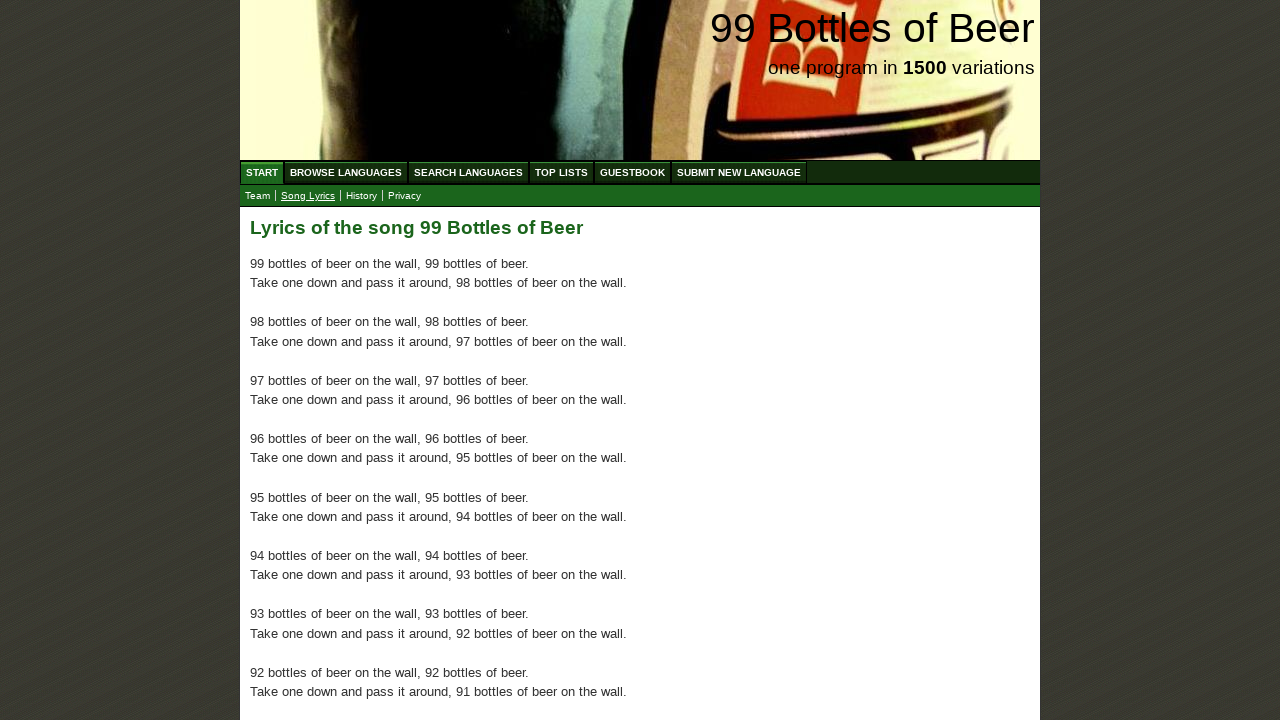

Verified paragraph 75 contains lyrics text
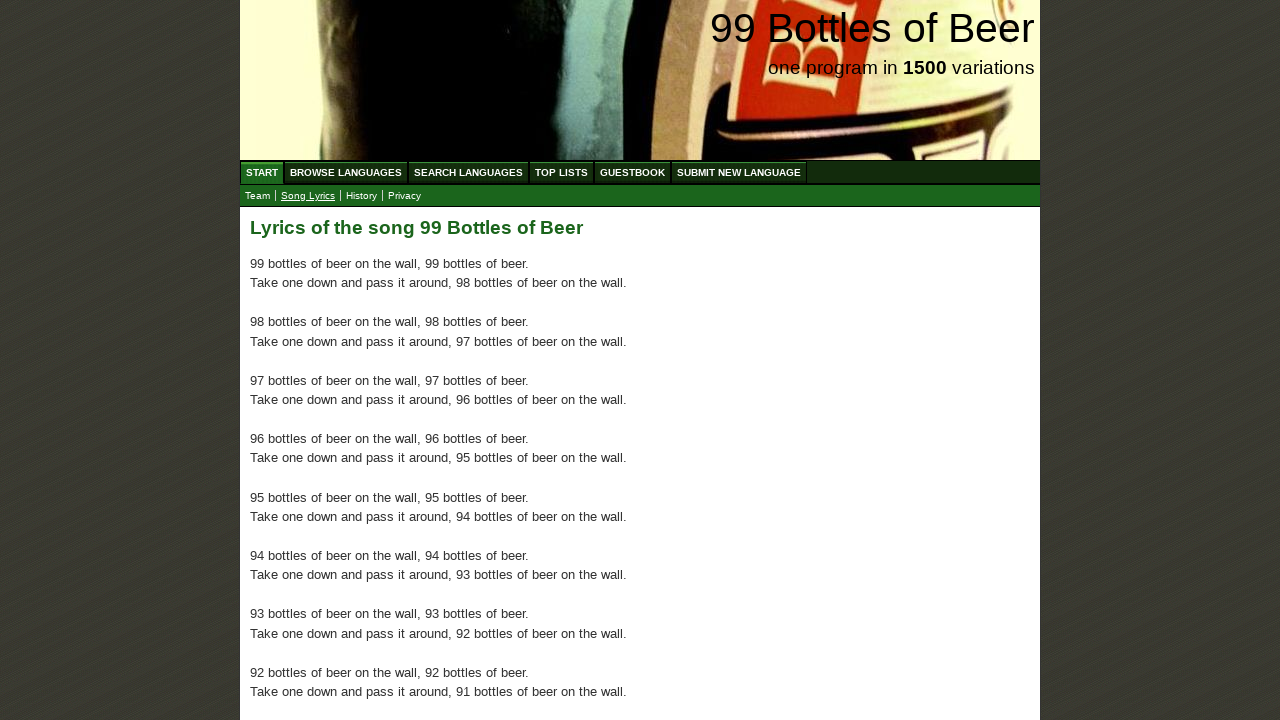

Verified paragraph 76 contains lyrics text
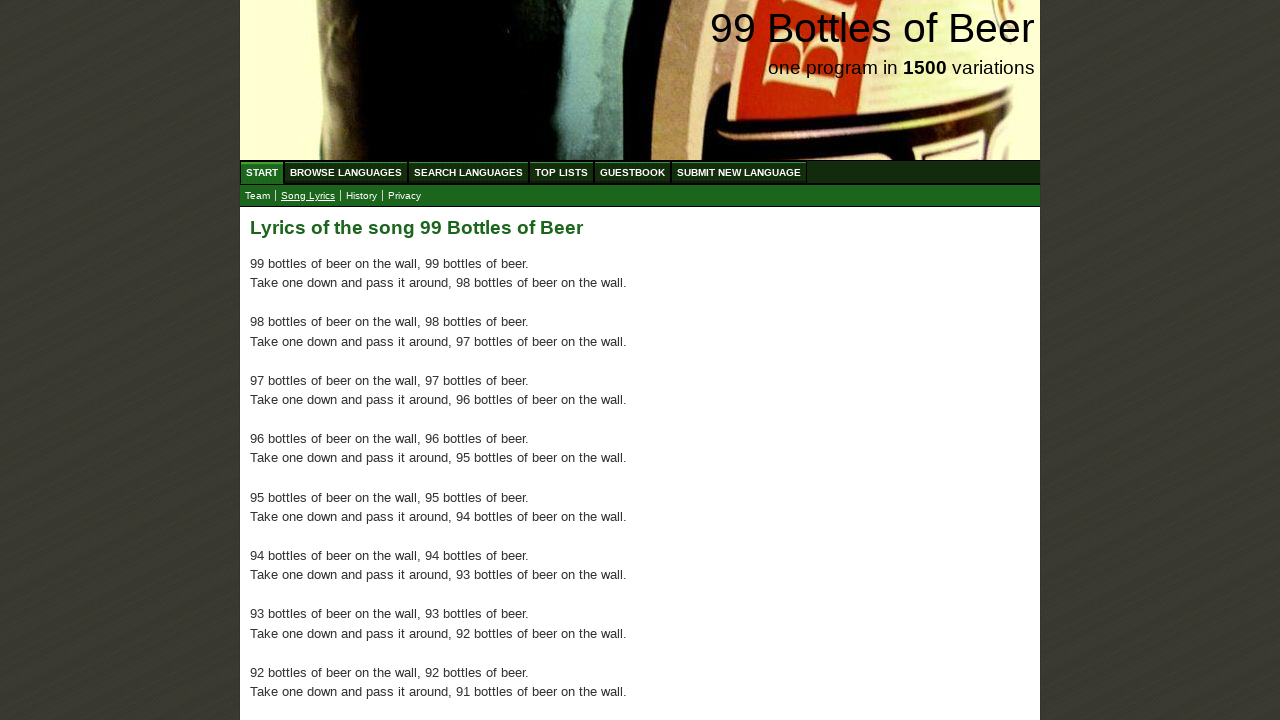

Verified paragraph 77 contains lyrics text
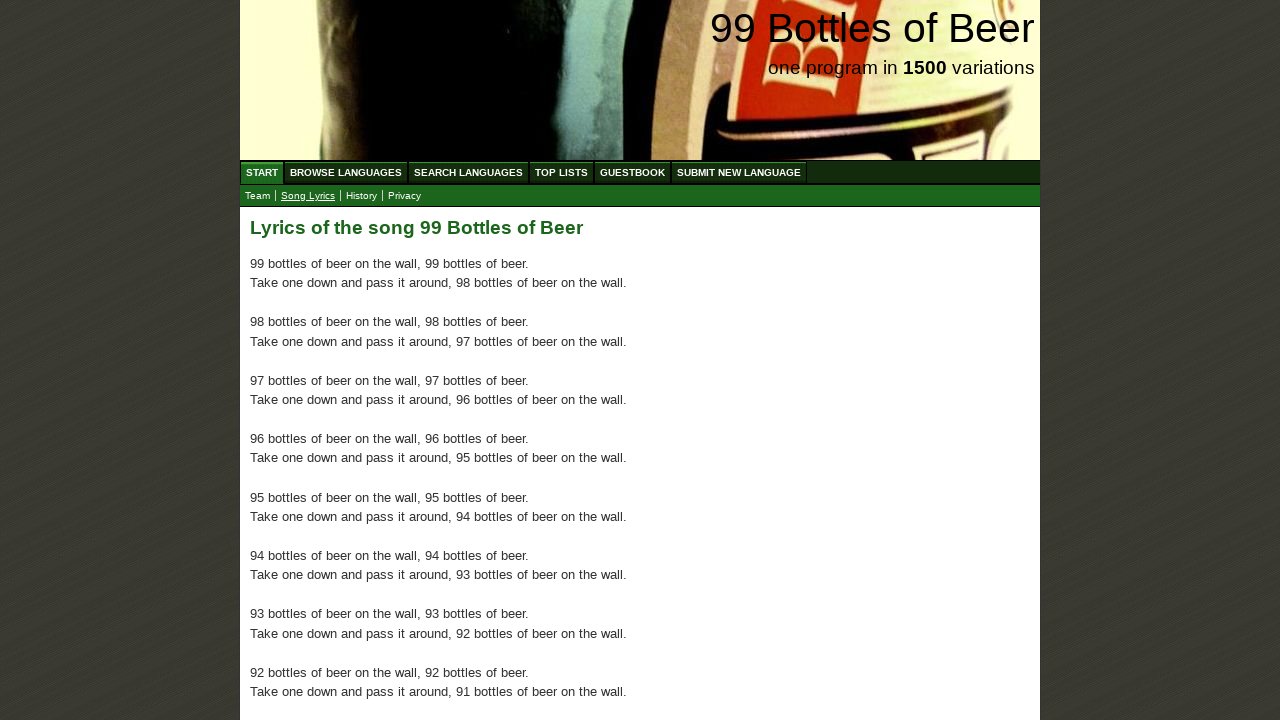

Verified paragraph 78 contains lyrics text
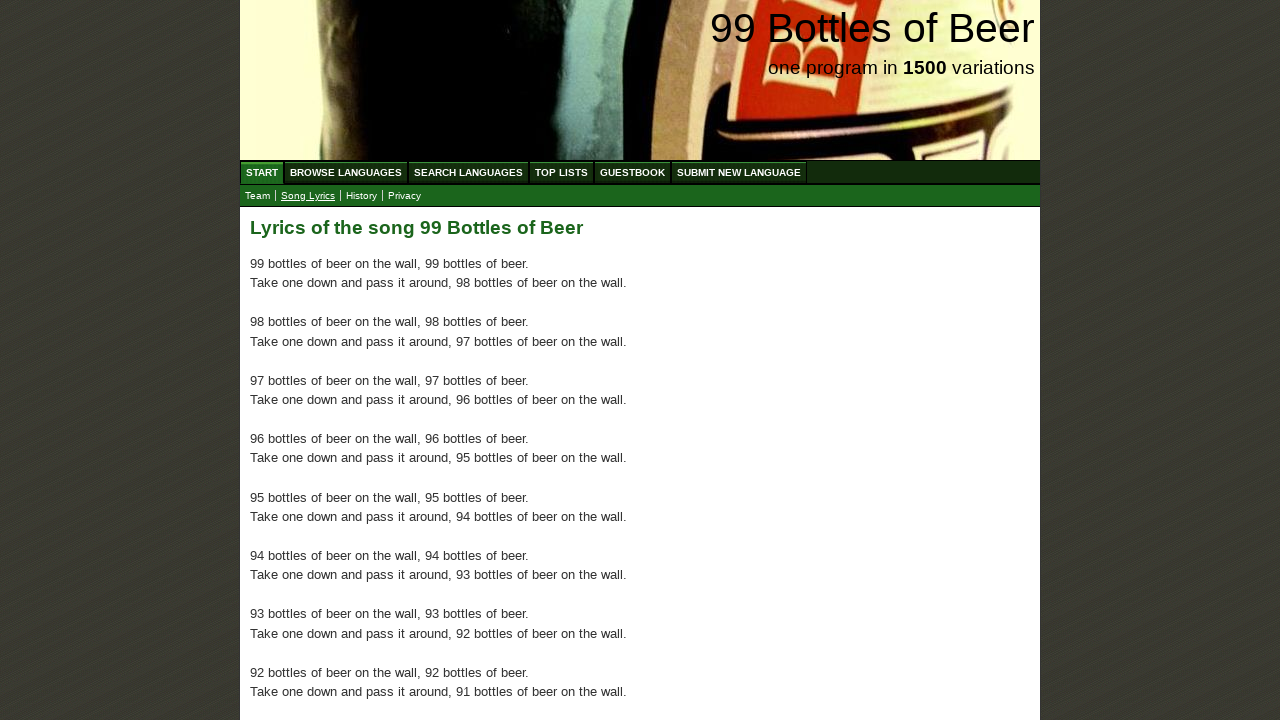

Verified paragraph 79 contains lyrics text
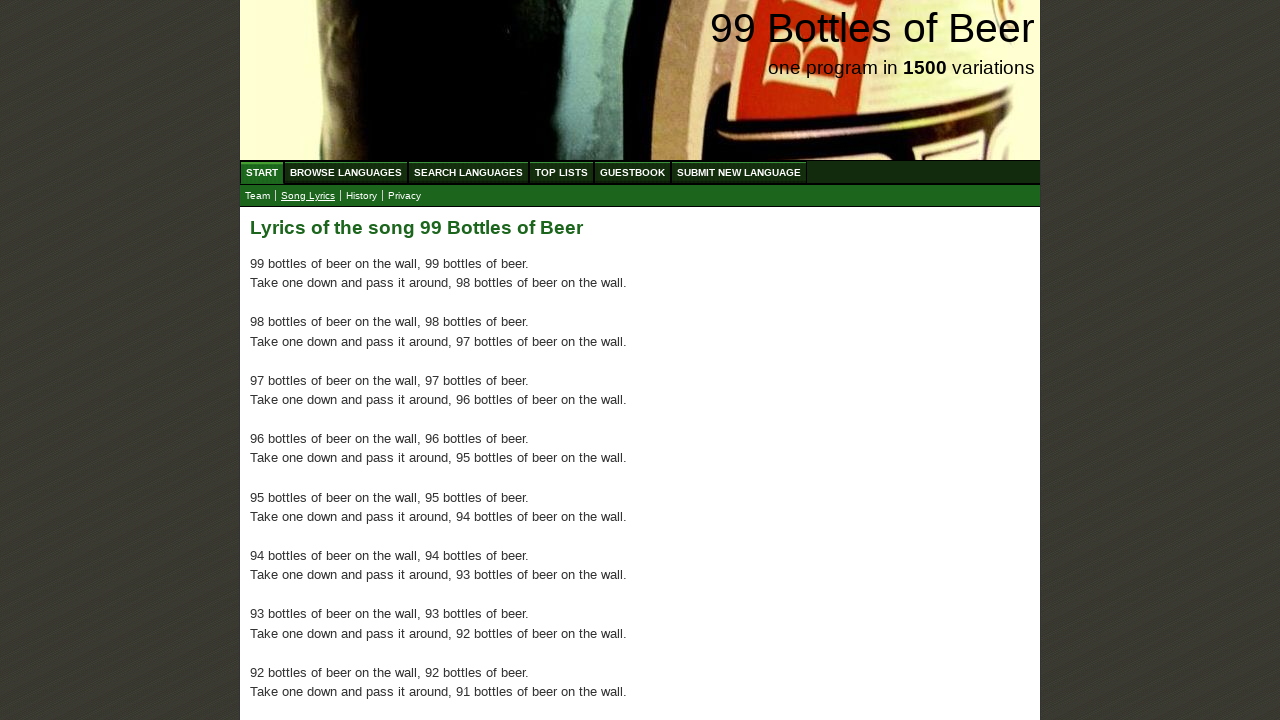

Verified paragraph 80 contains lyrics text
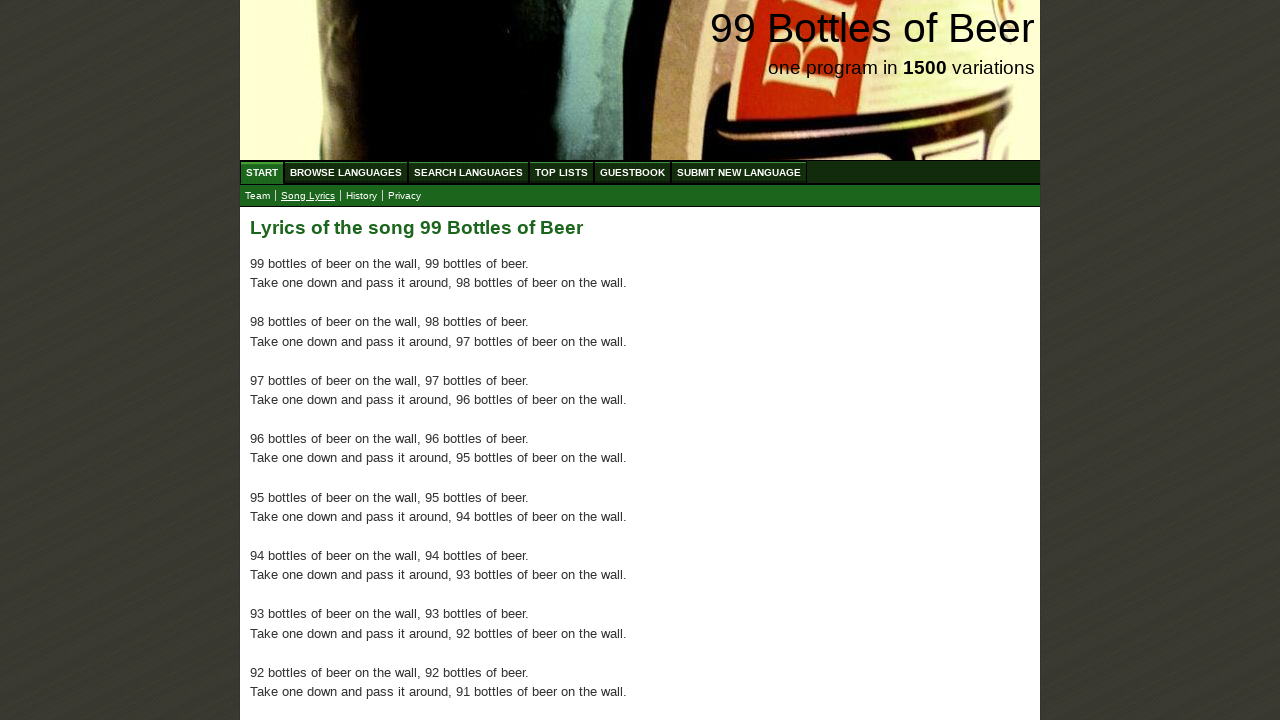

Verified paragraph 81 contains lyrics text
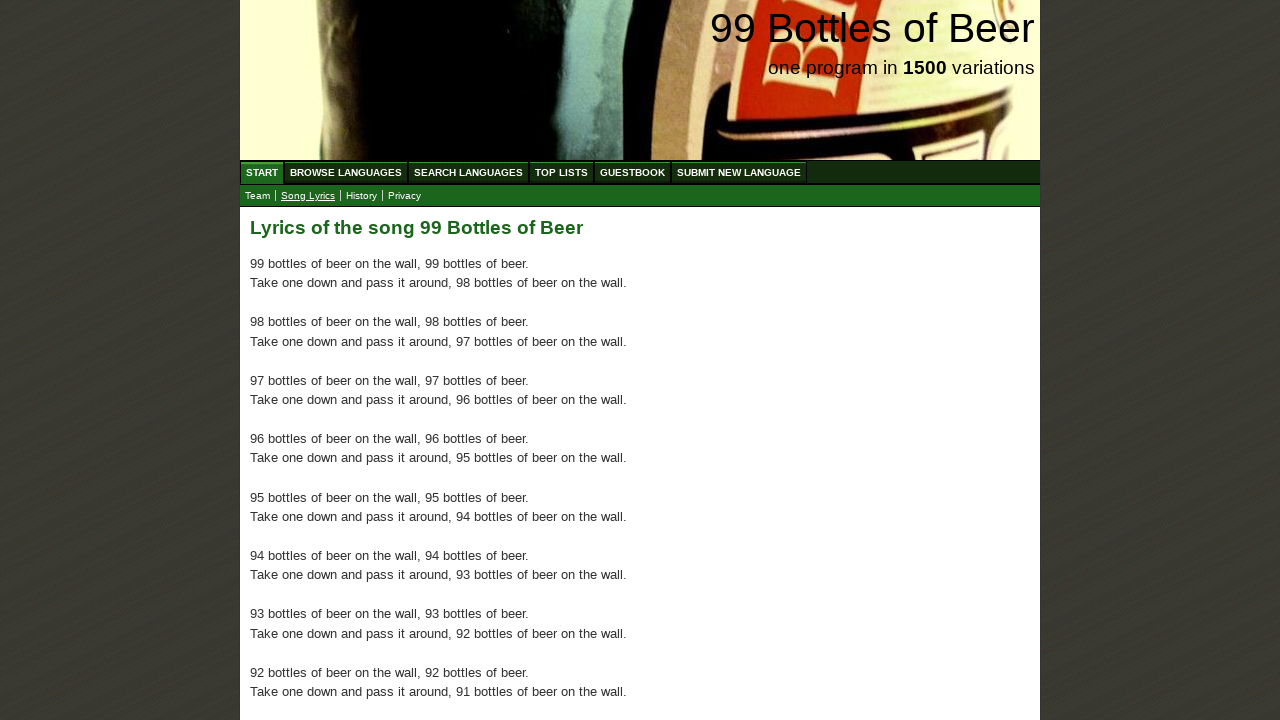

Verified paragraph 82 contains lyrics text
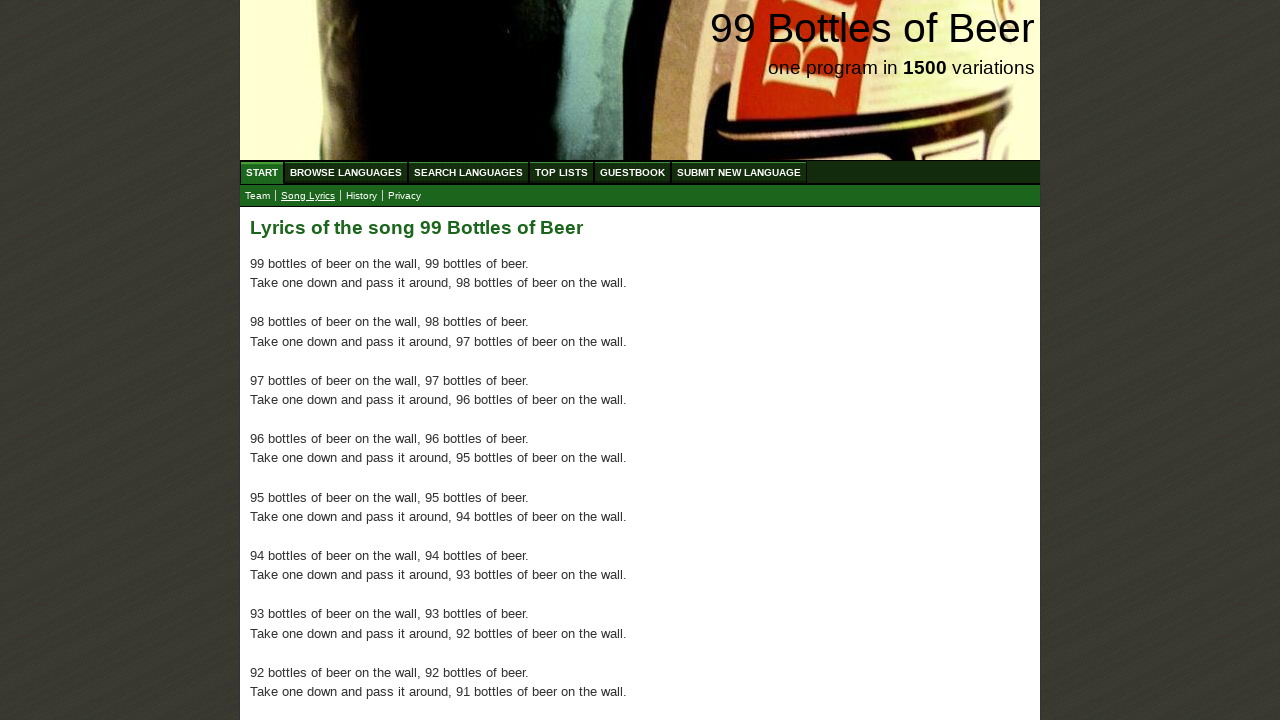

Verified paragraph 83 contains lyrics text
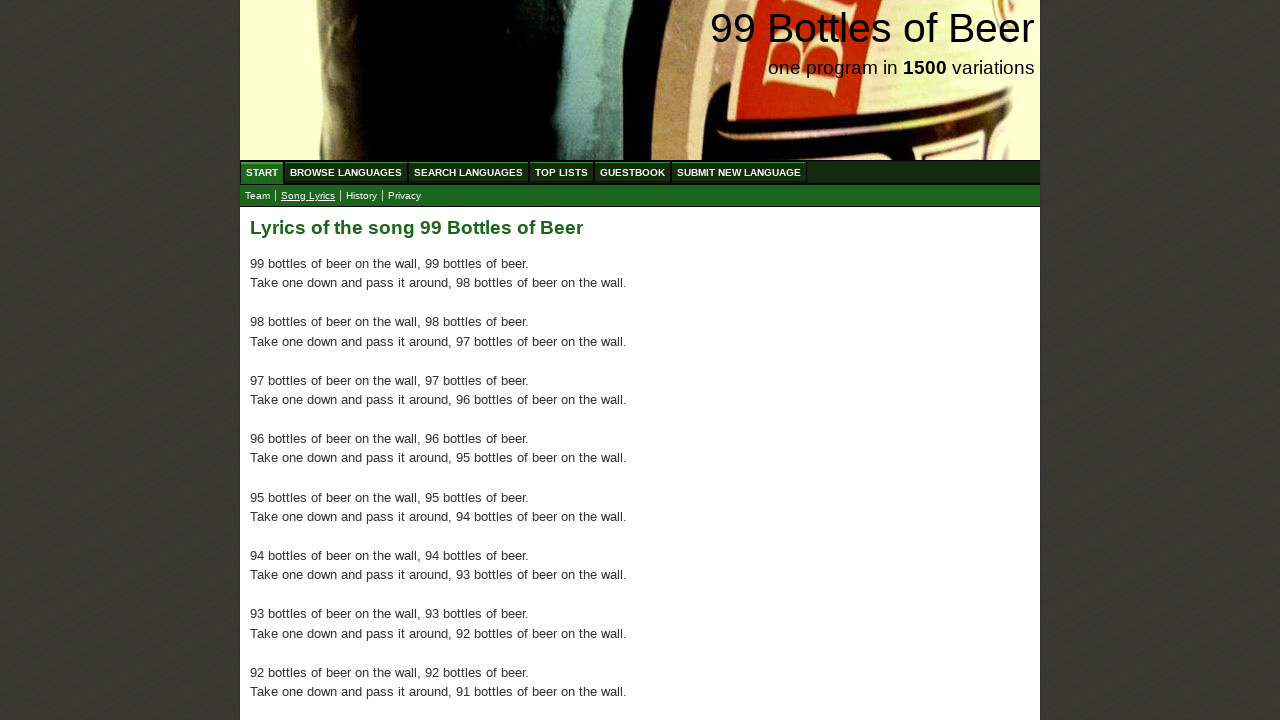

Verified paragraph 84 contains lyrics text
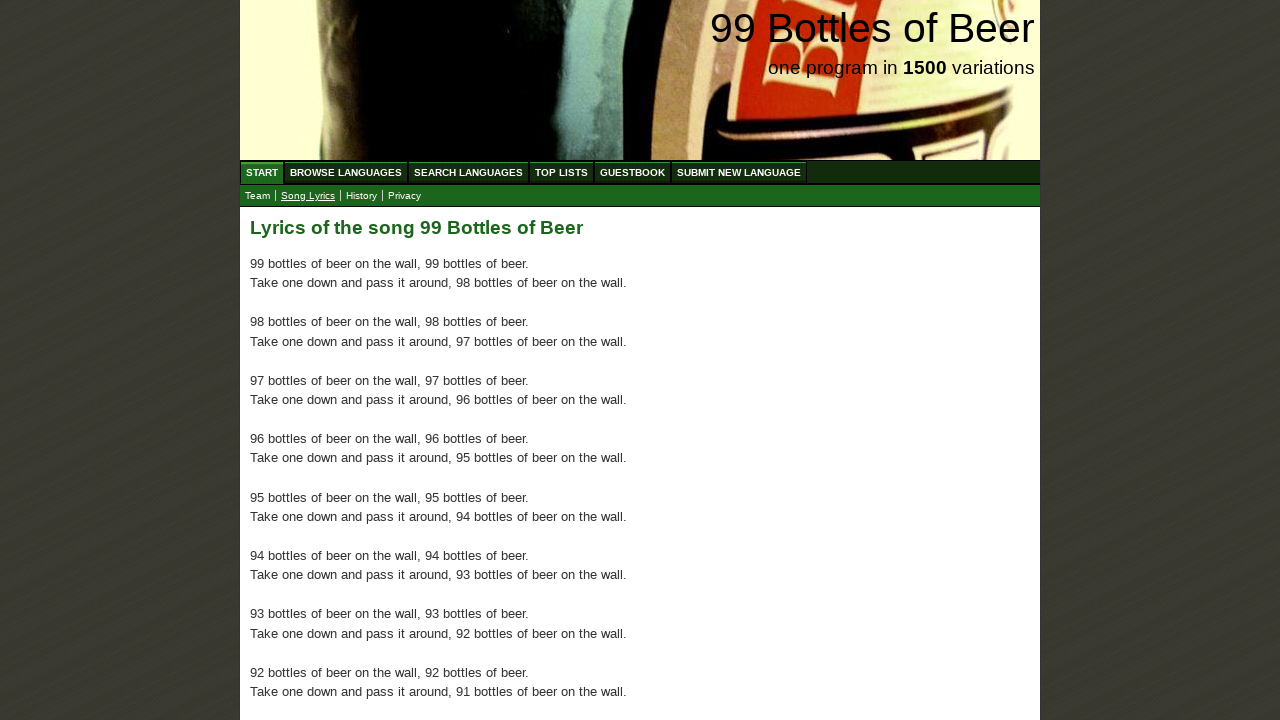

Verified paragraph 85 contains lyrics text
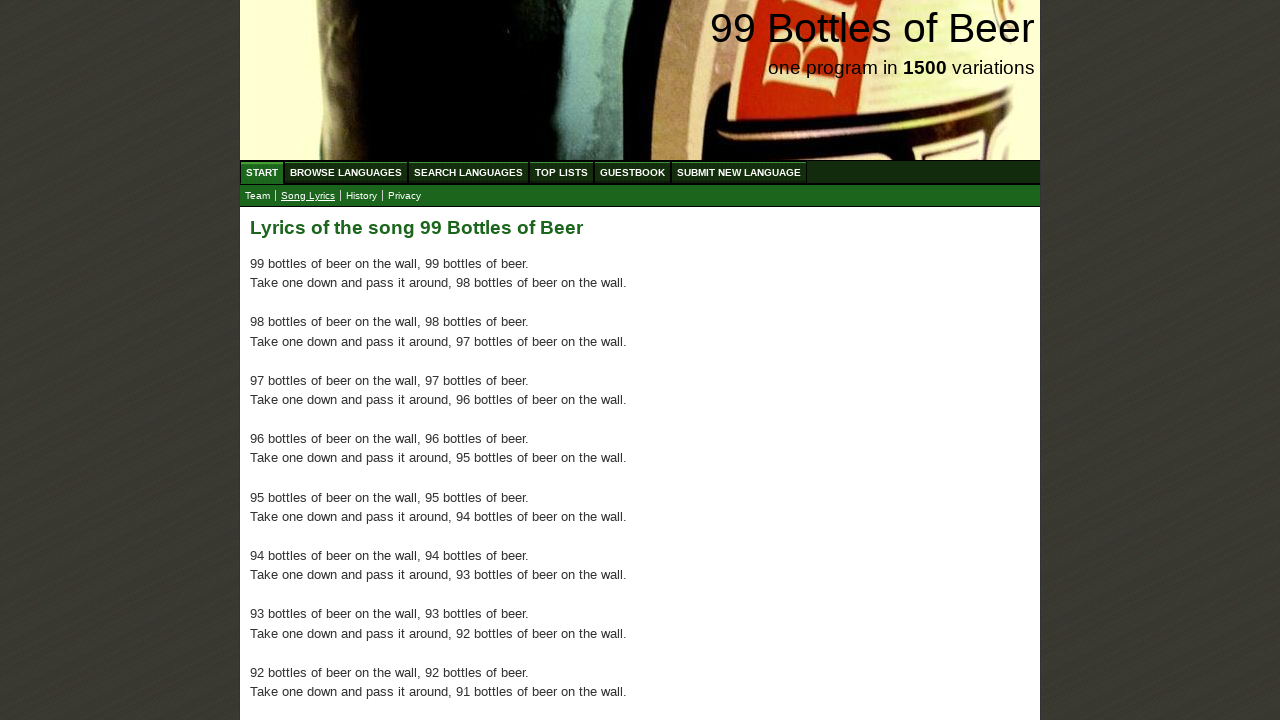

Verified paragraph 86 contains lyrics text
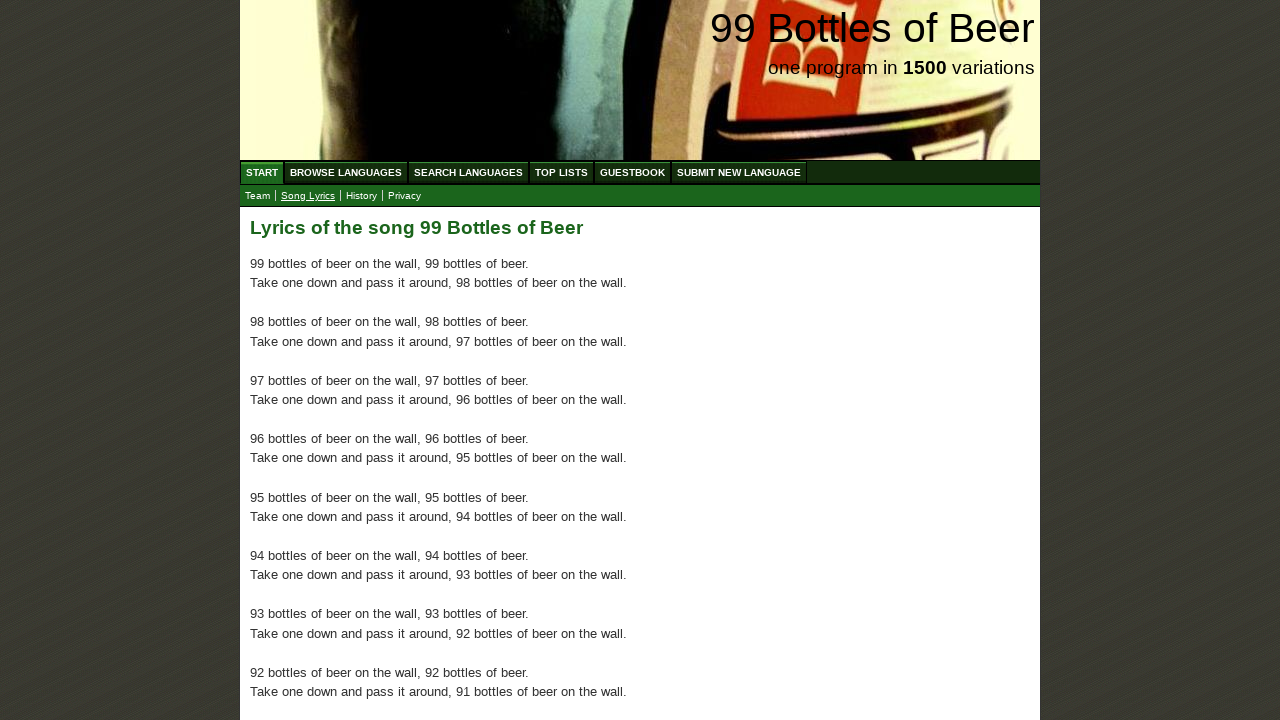

Verified paragraph 87 contains lyrics text
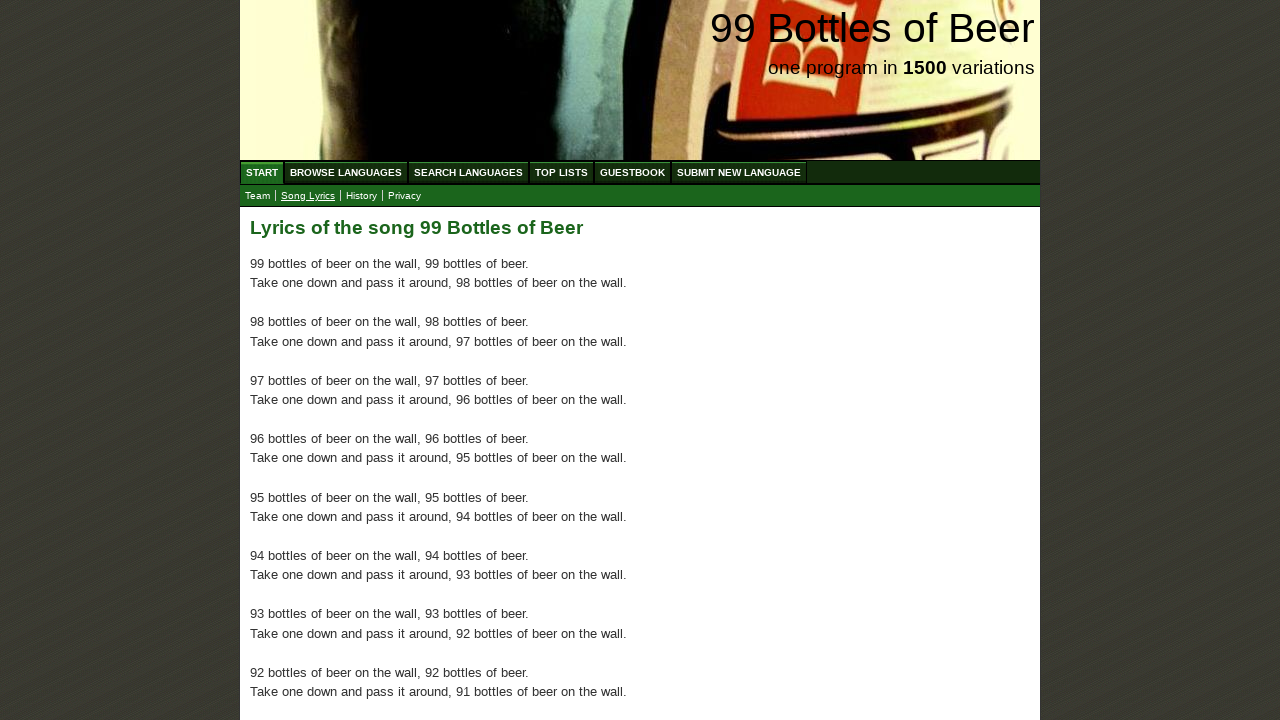

Verified paragraph 88 contains lyrics text
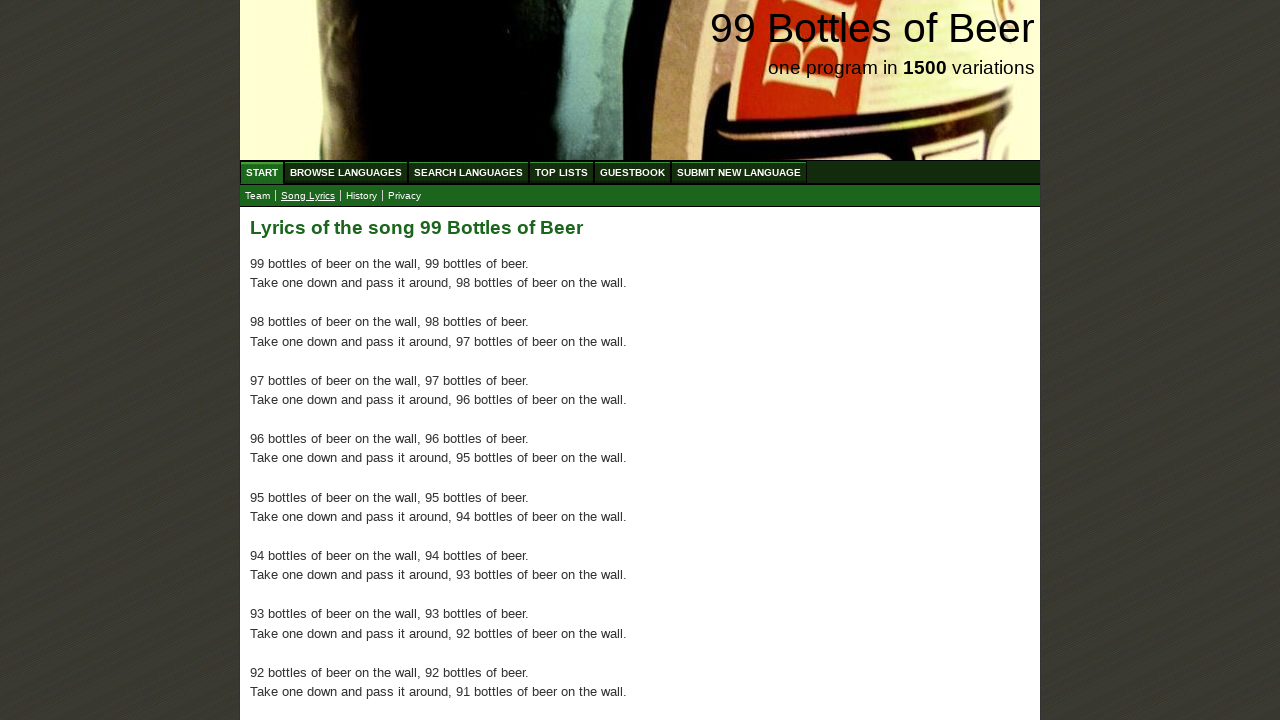

Verified paragraph 89 contains lyrics text
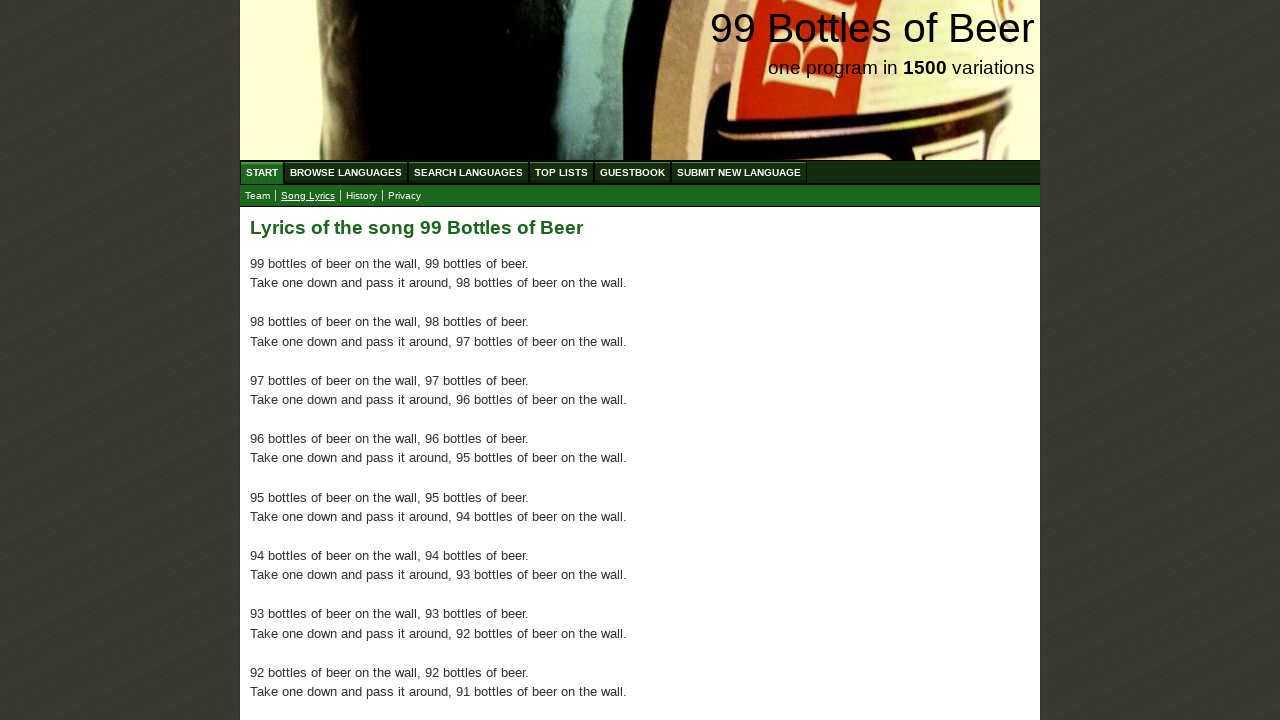

Verified paragraph 90 contains lyrics text
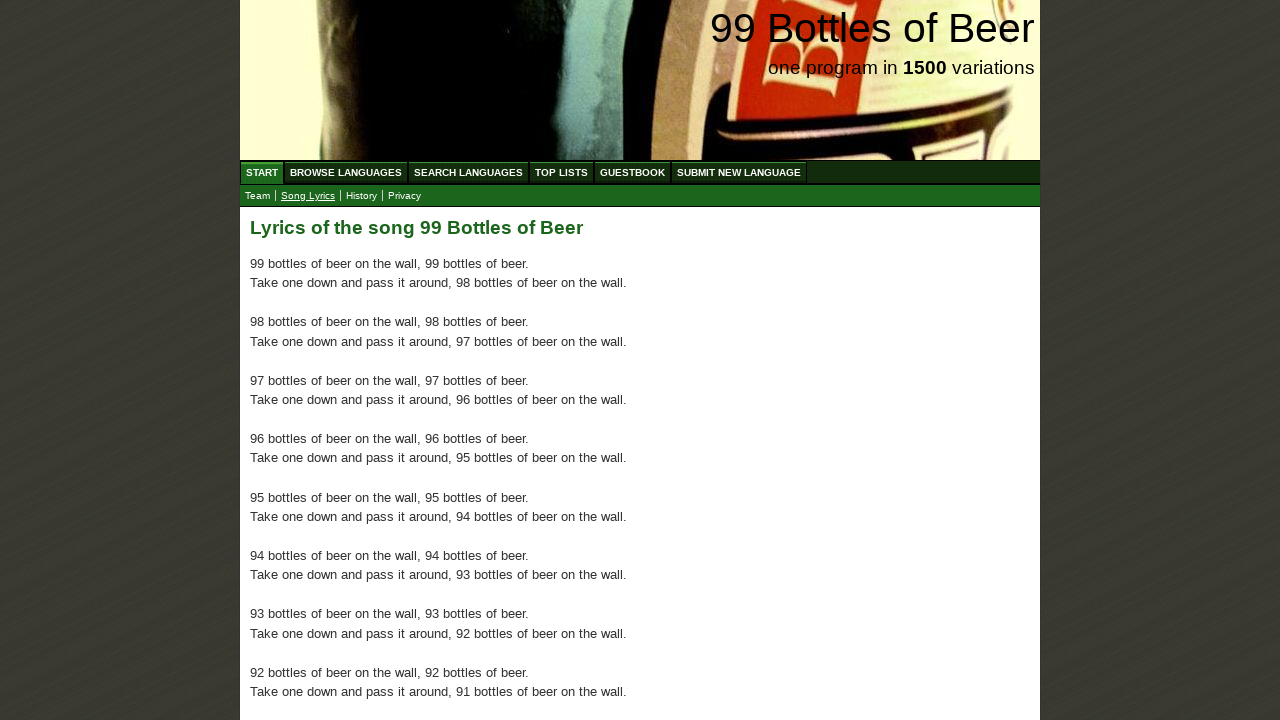

Verified paragraph 91 contains lyrics text
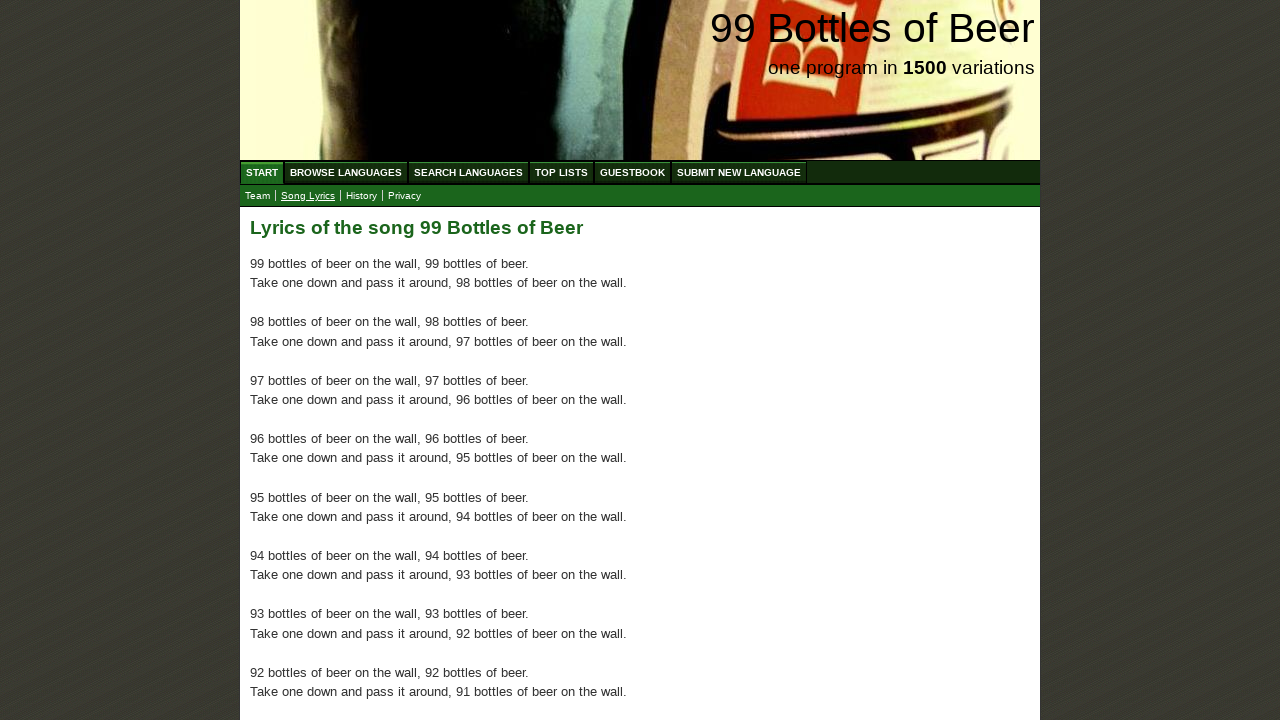

Verified paragraph 92 contains lyrics text
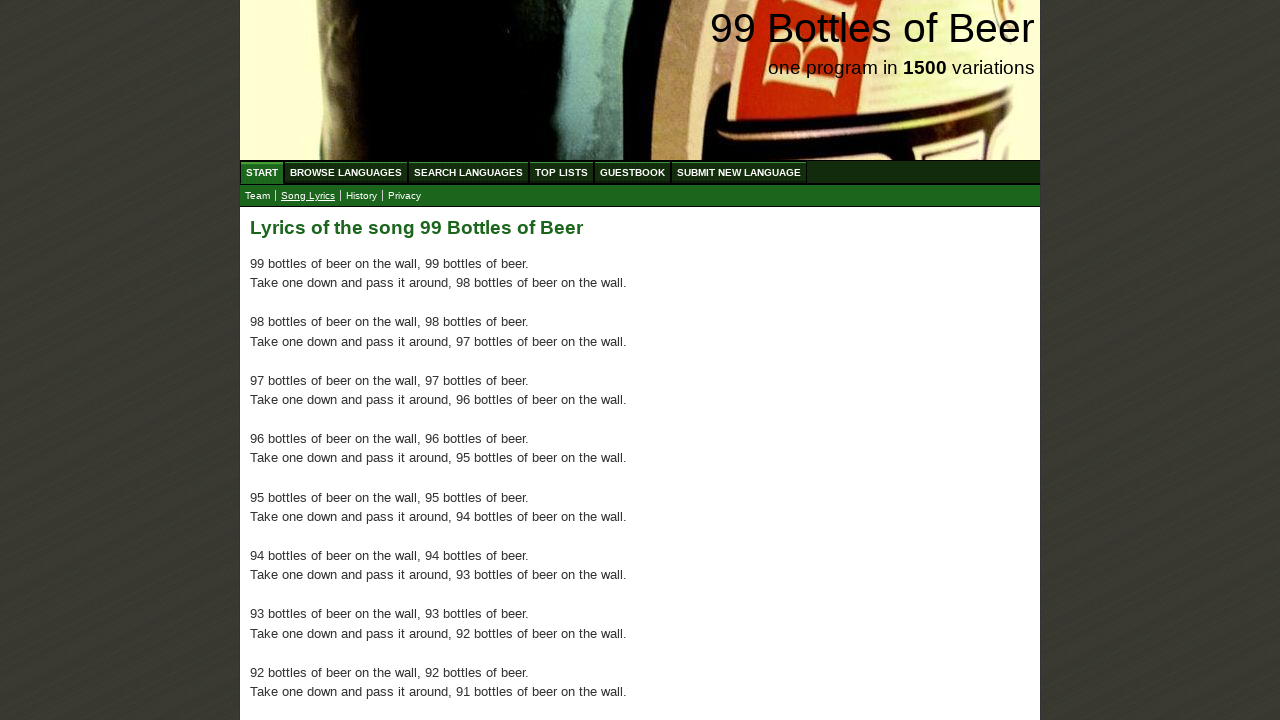

Verified paragraph 93 contains lyrics text
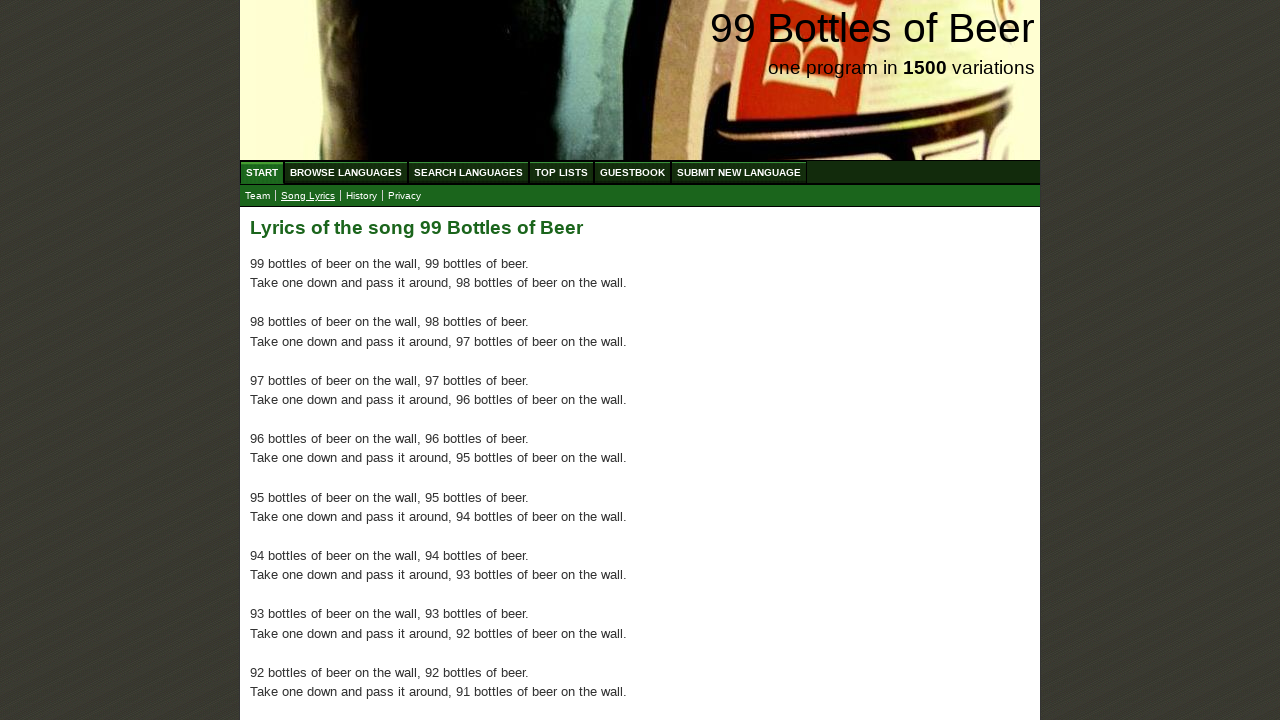

Verified paragraph 94 contains lyrics text
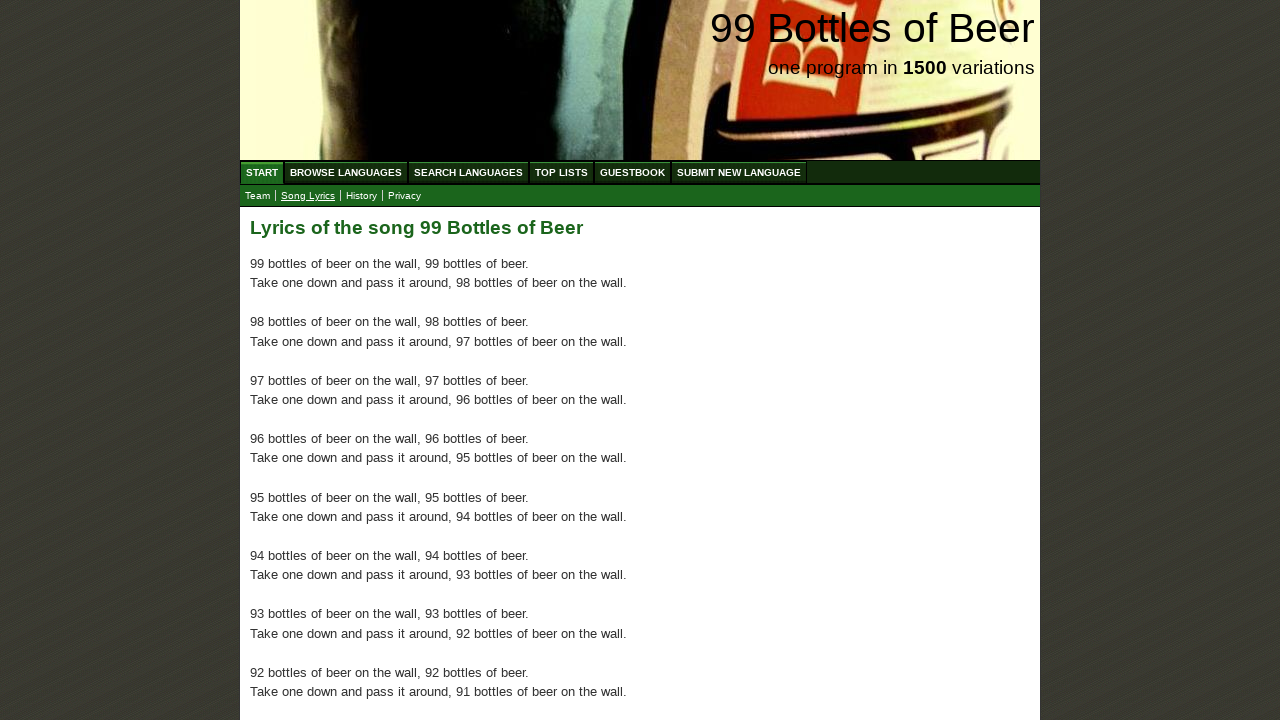

Verified paragraph 95 contains lyrics text
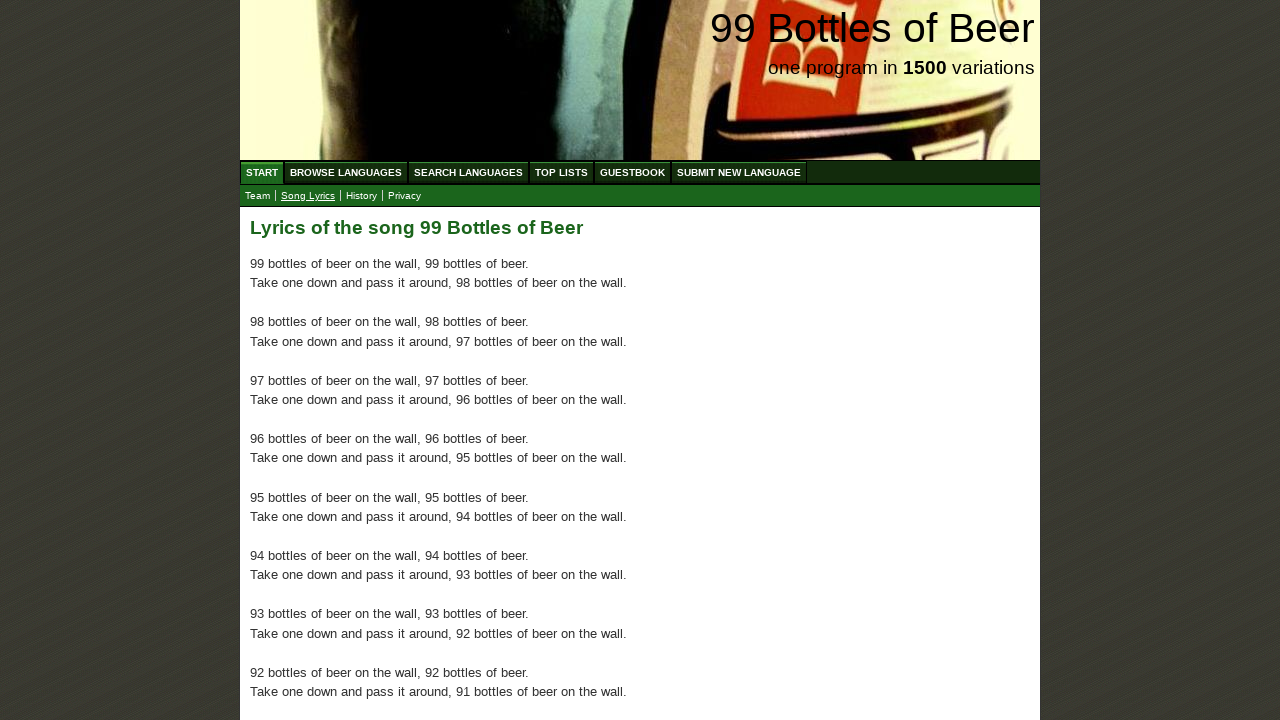

Verified paragraph 96 contains lyrics text
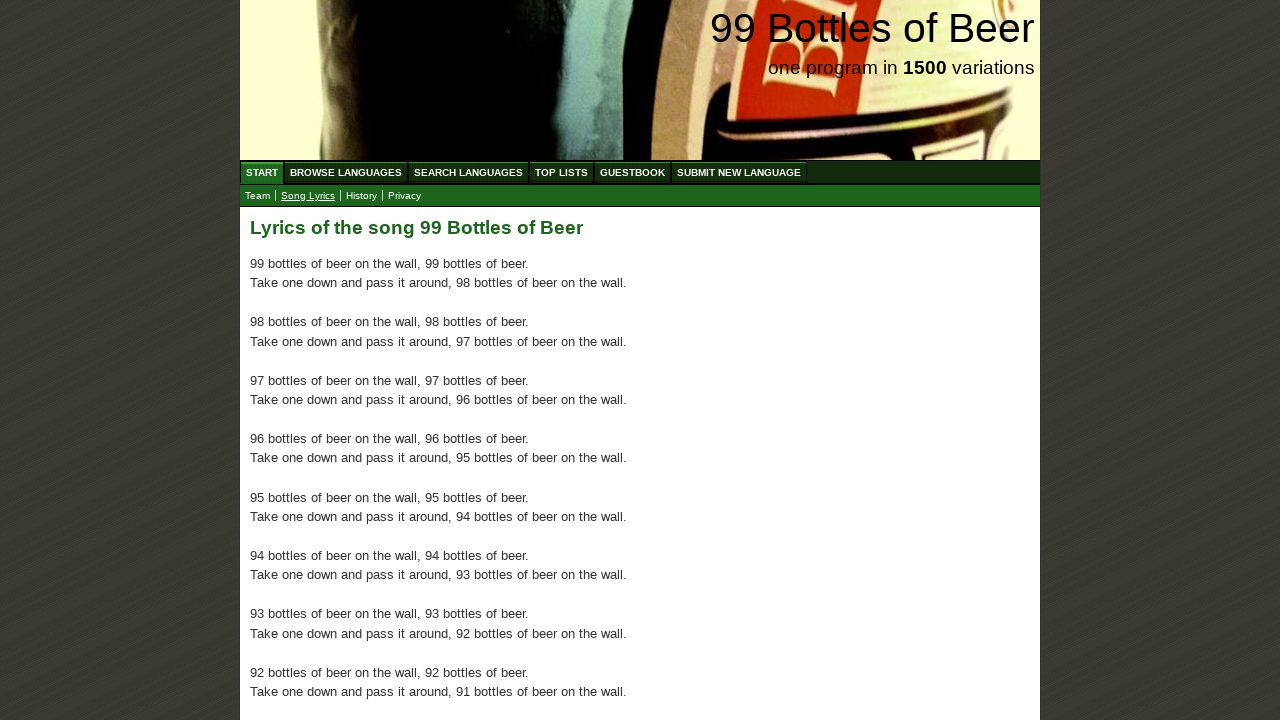

Verified paragraph 97 contains lyrics text
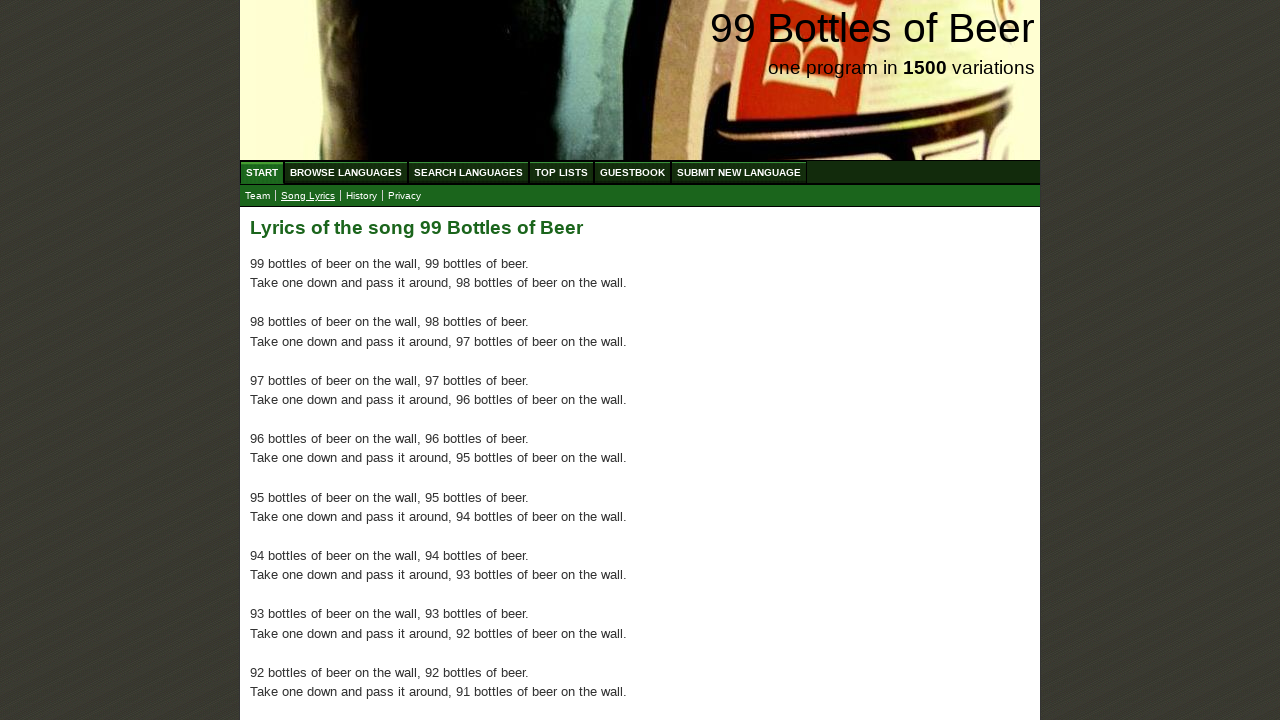

Verified paragraph 98 contains lyrics text
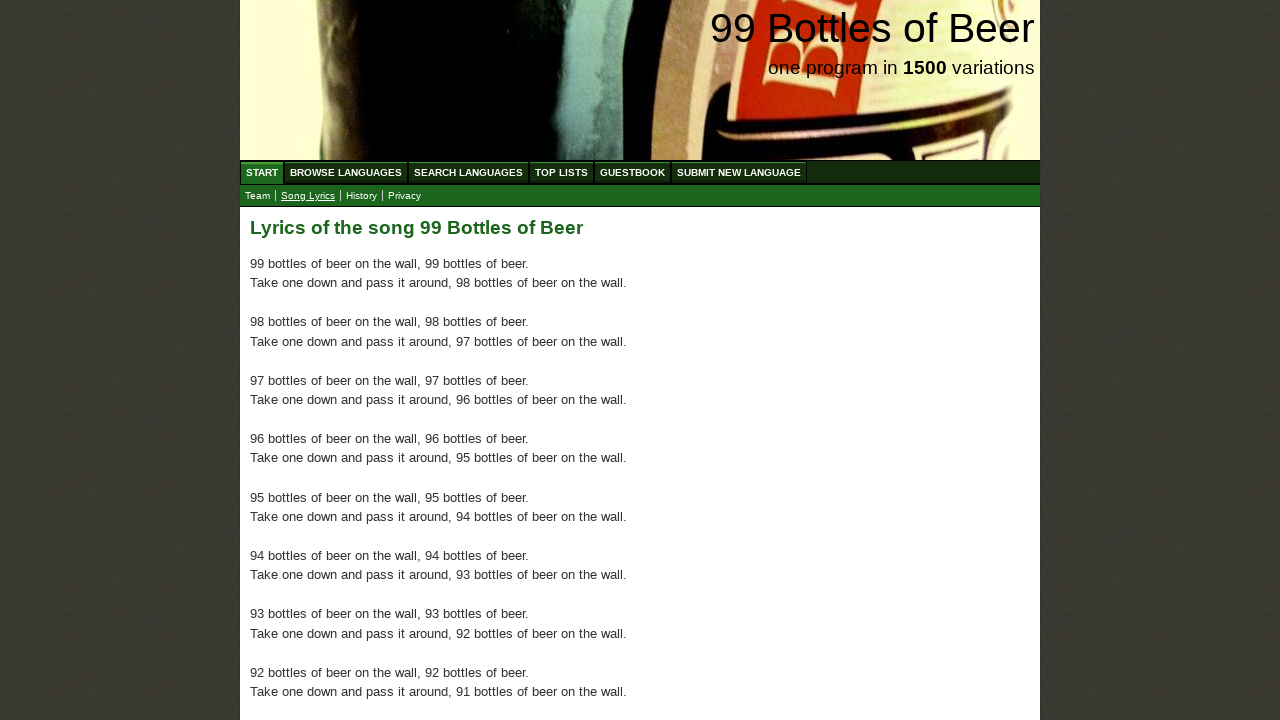

Verified paragraph 99 contains lyrics text
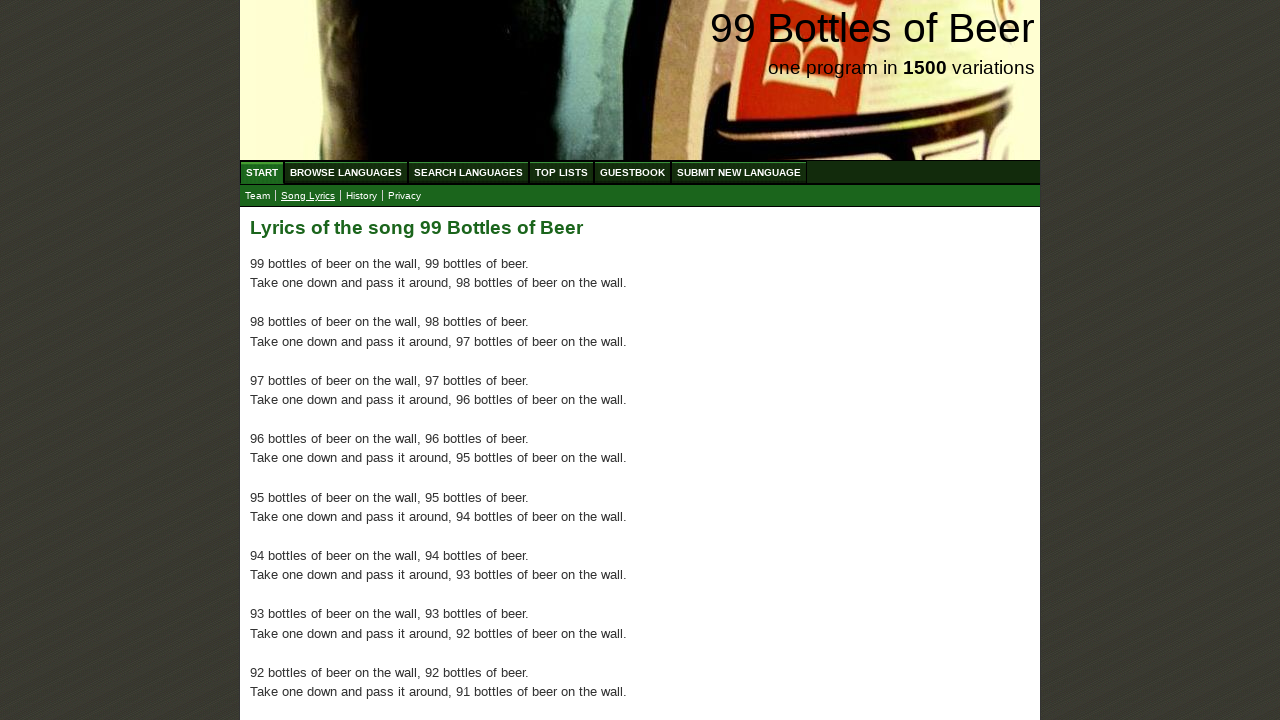

Verified paragraph 100 contains lyrics text
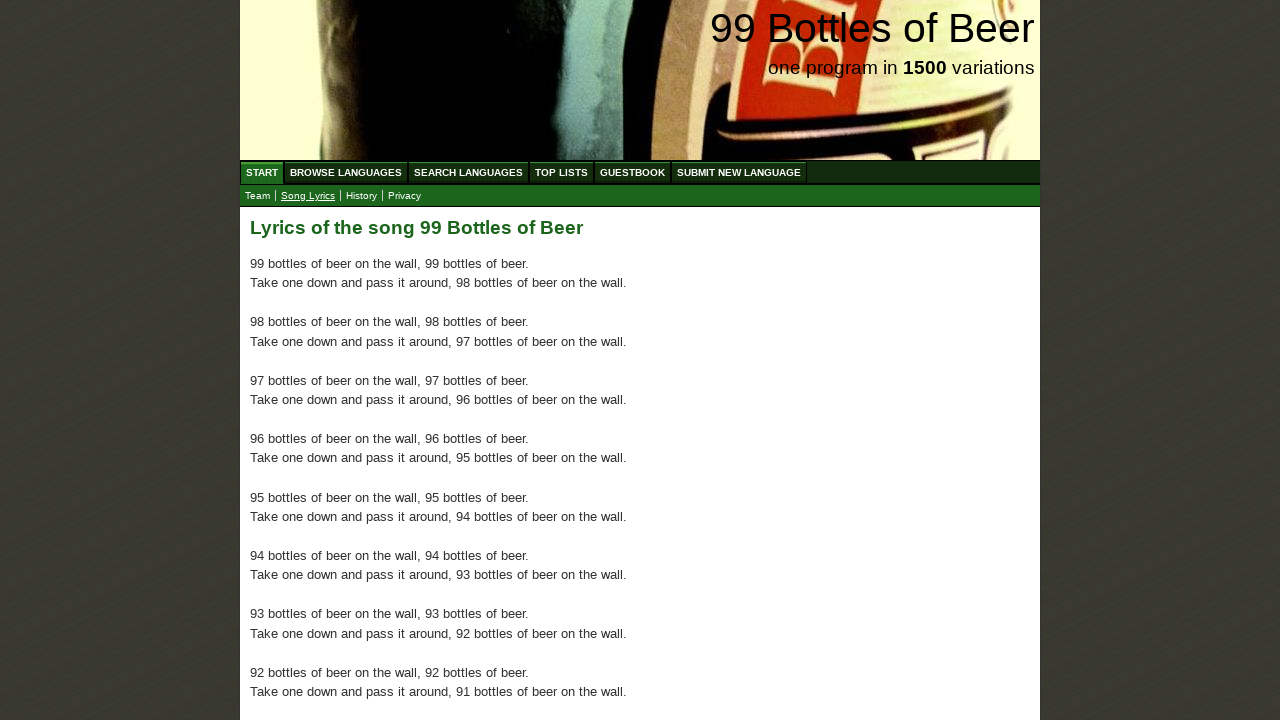

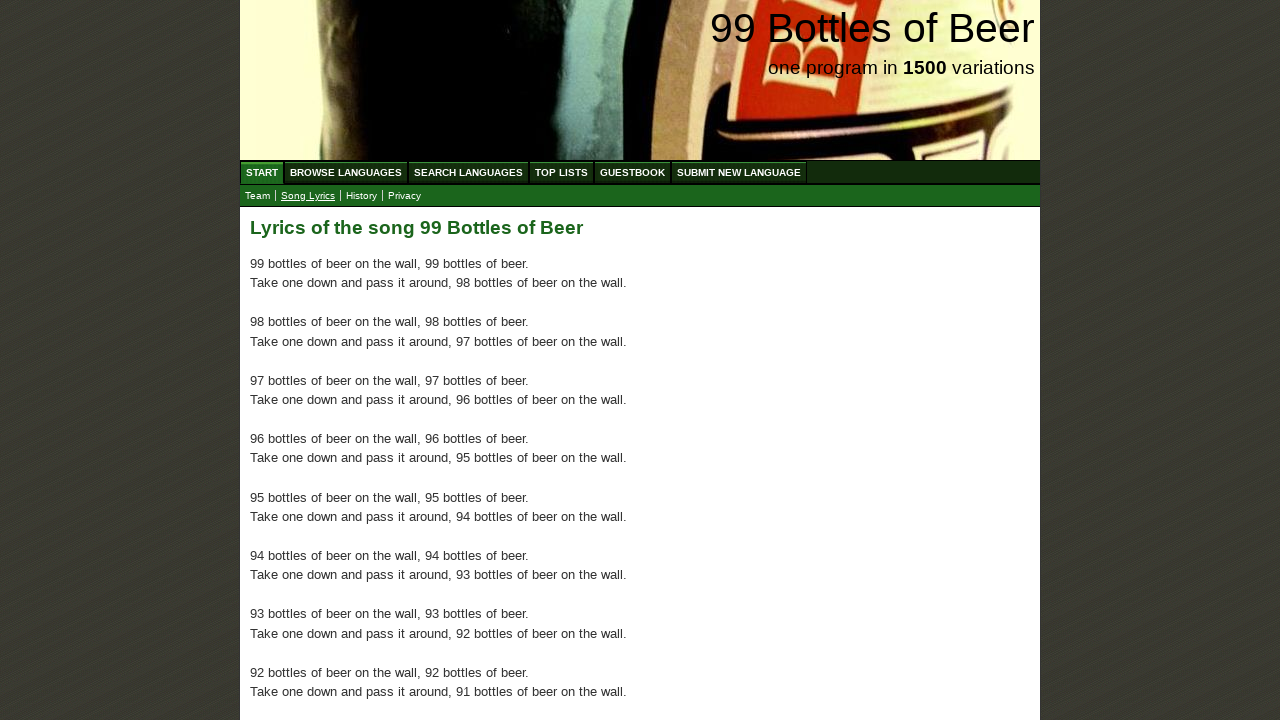